Tests filling a large form by entering text into all input fields and clicking the submit button. This is a practice page for form automation.

Starting URL: http://suninjuly.github.io/huge_form.html

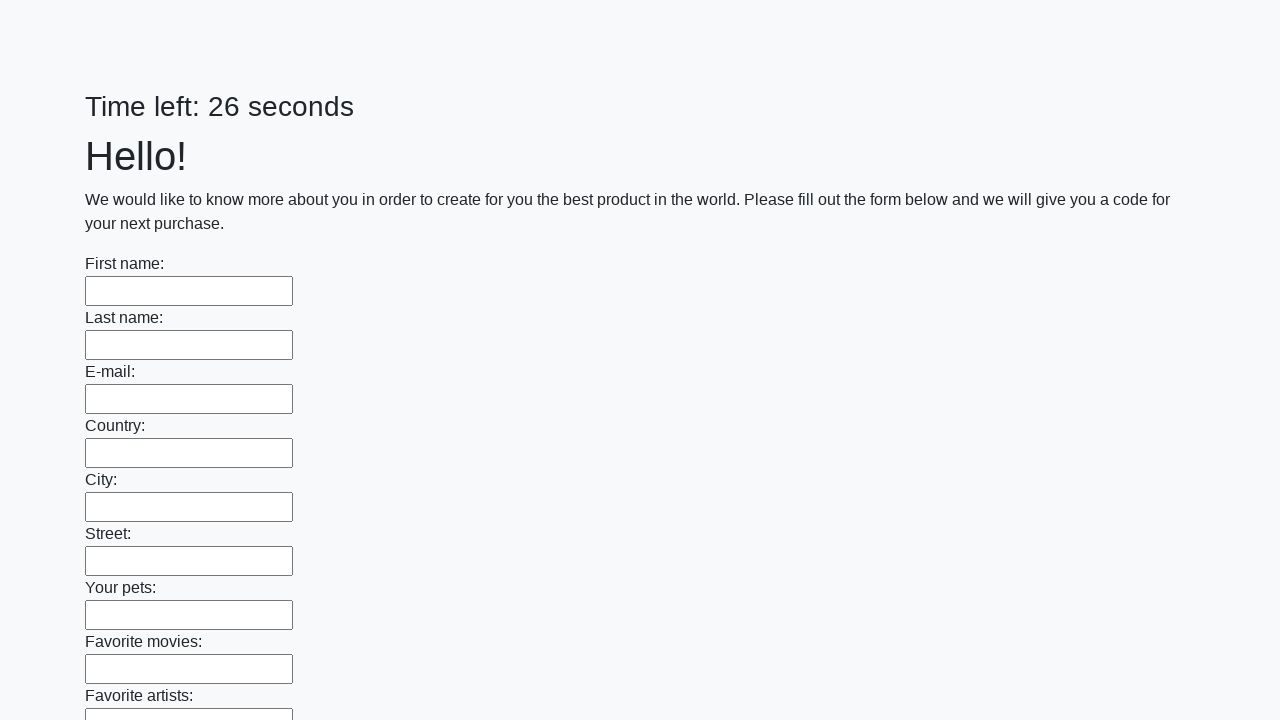

Located all input fields on the huge form
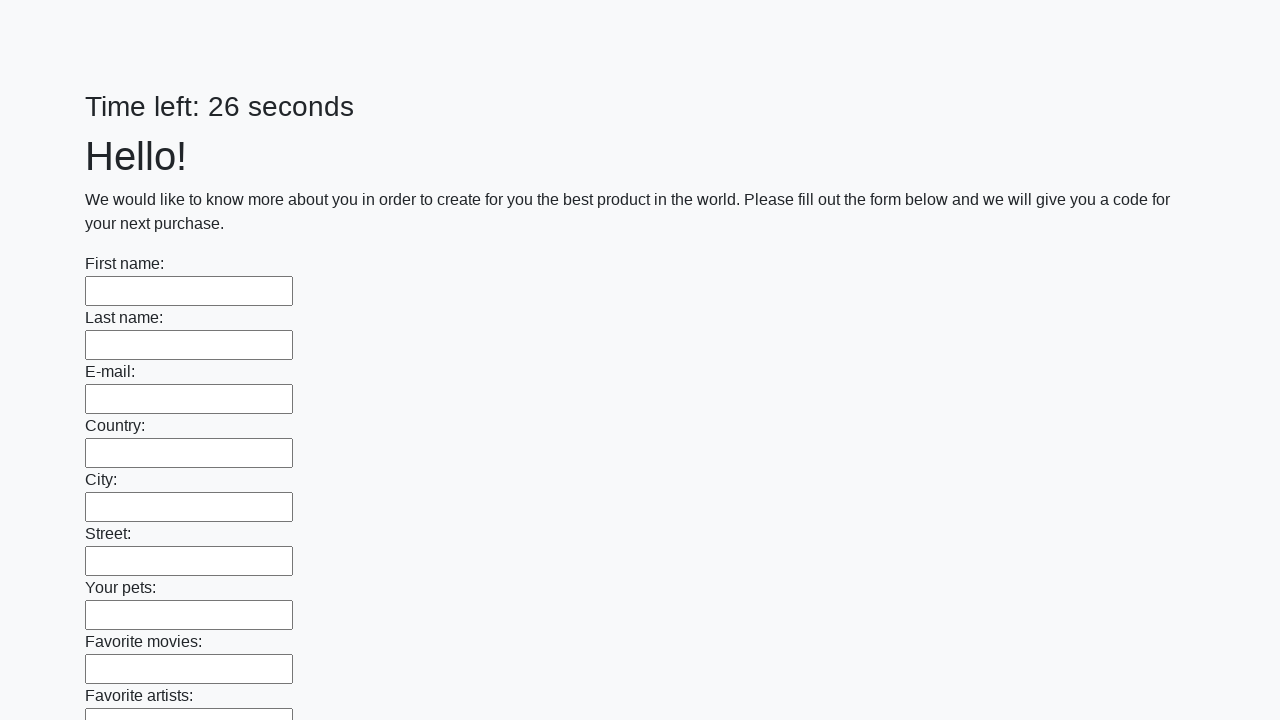

Filled input field with 'Test Answer 123' on input >> nth=0
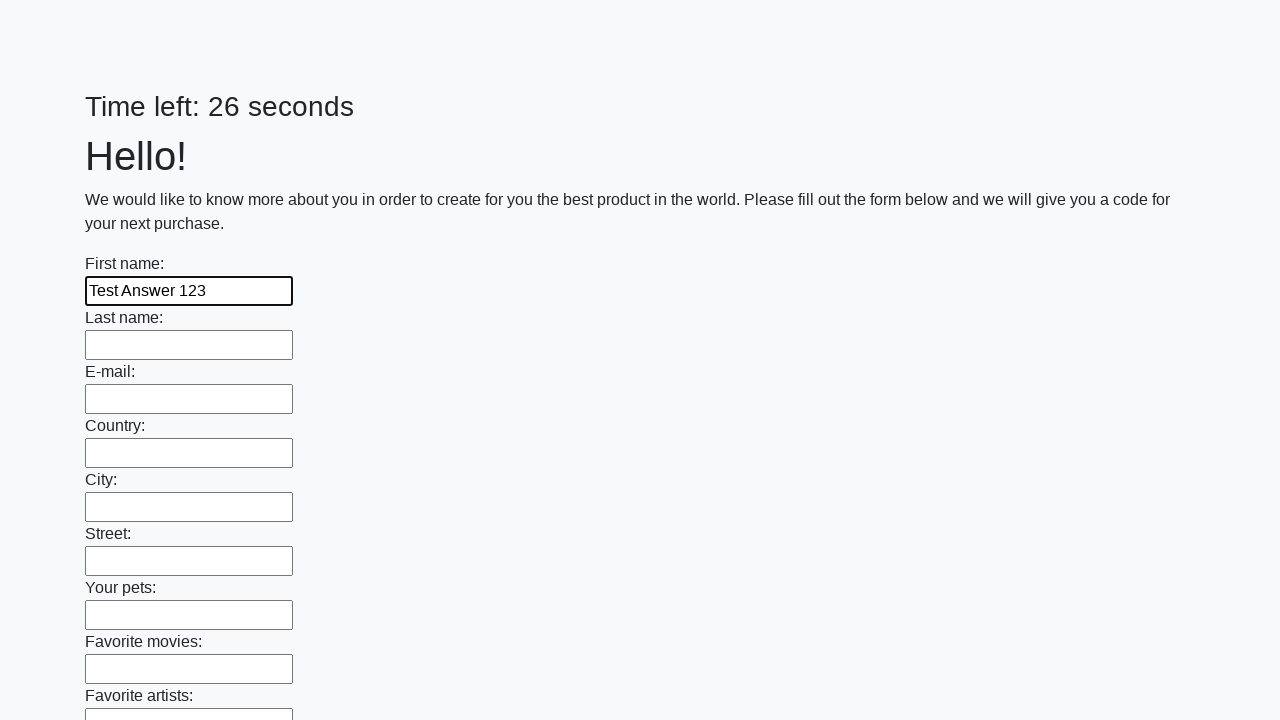

Filled input field with 'Test Answer 123' on input >> nth=1
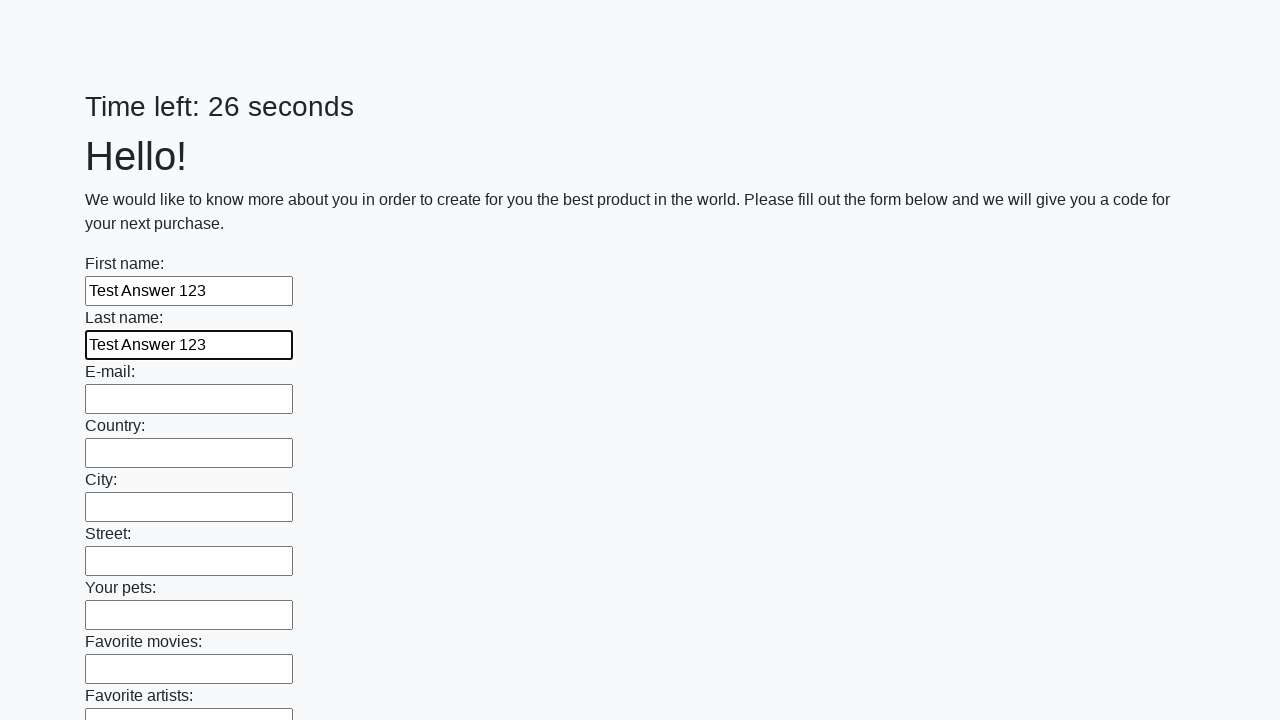

Filled input field with 'Test Answer 123' on input >> nth=2
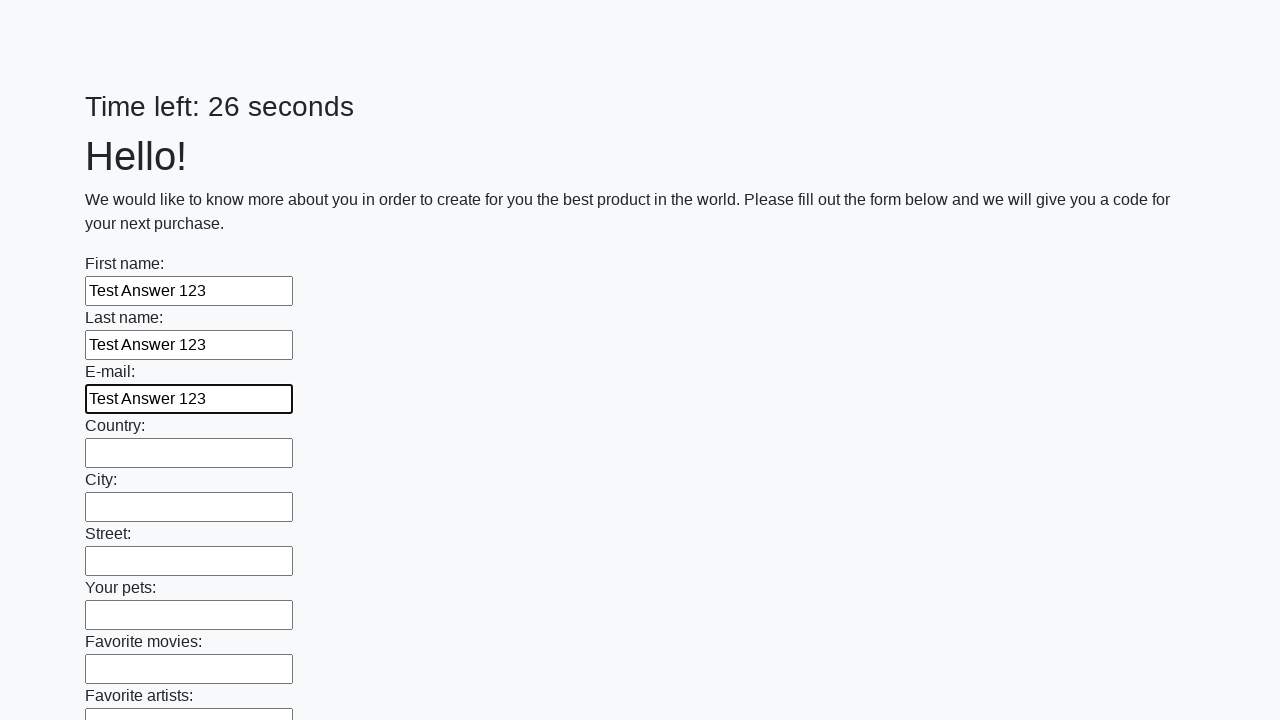

Filled input field with 'Test Answer 123' on input >> nth=3
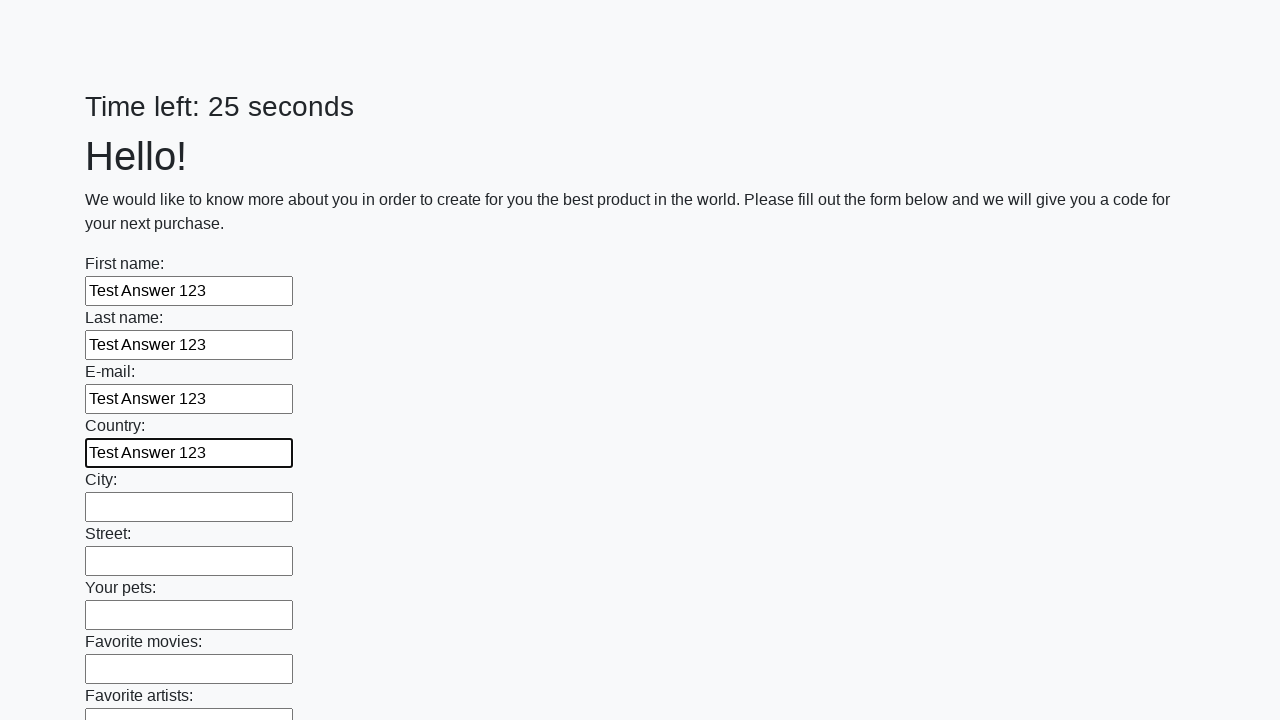

Filled input field with 'Test Answer 123' on input >> nth=4
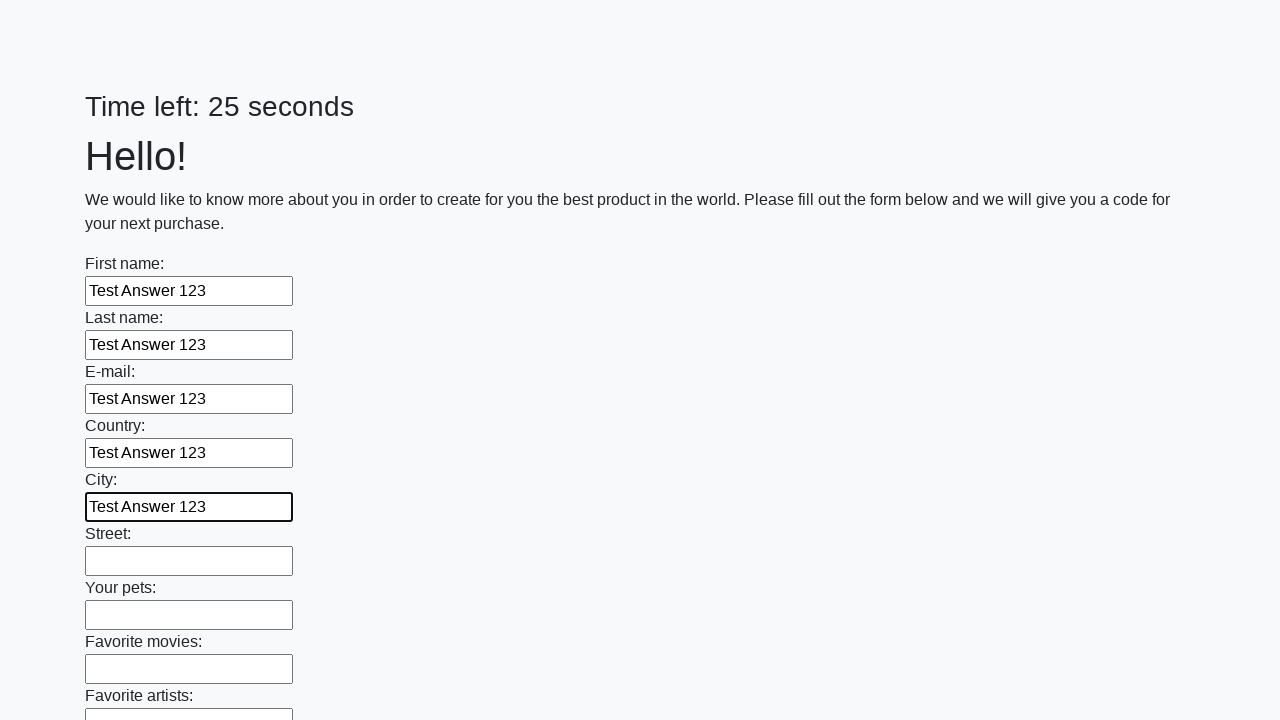

Filled input field with 'Test Answer 123' on input >> nth=5
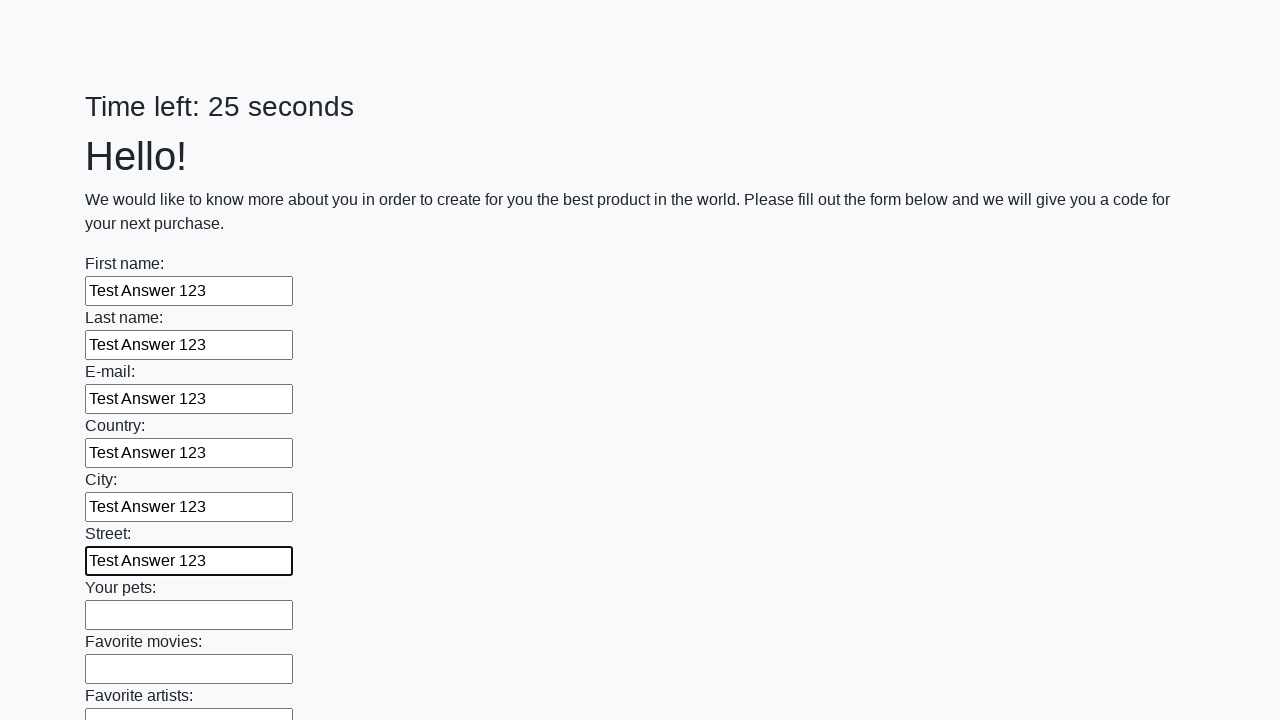

Filled input field with 'Test Answer 123' on input >> nth=6
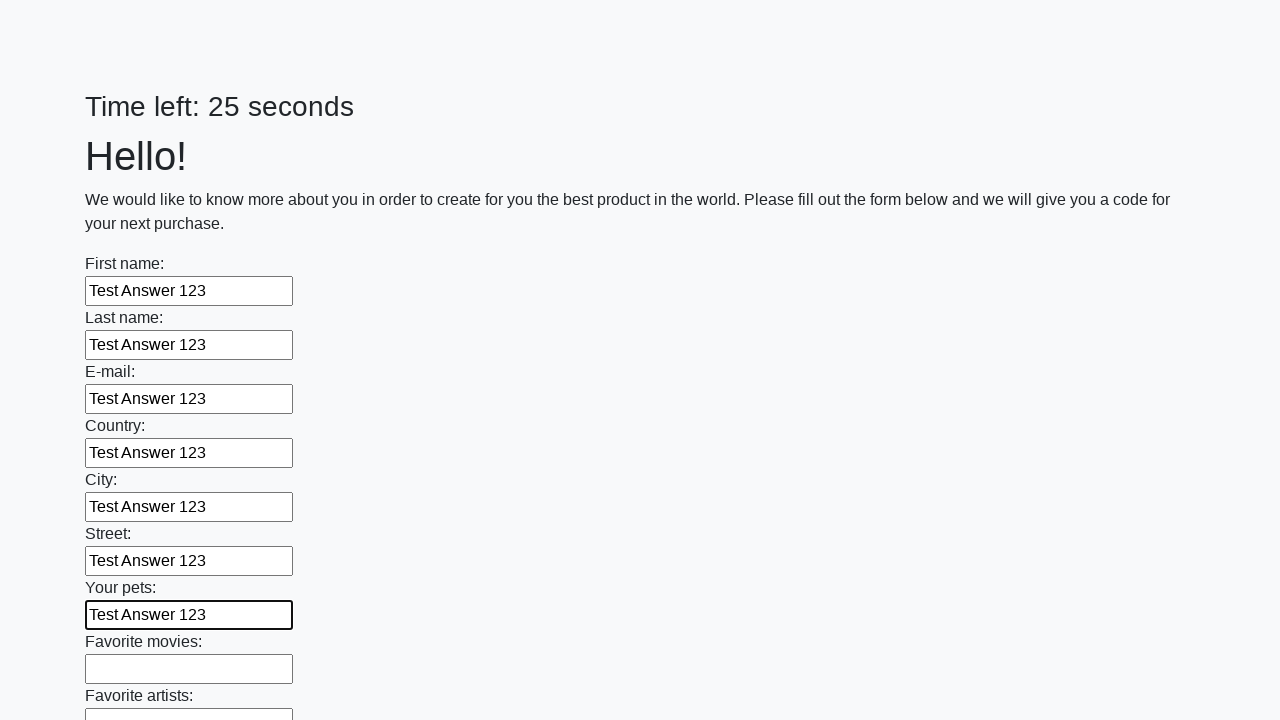

Filled input field with 'Test Answer 123' on input >> nth=7
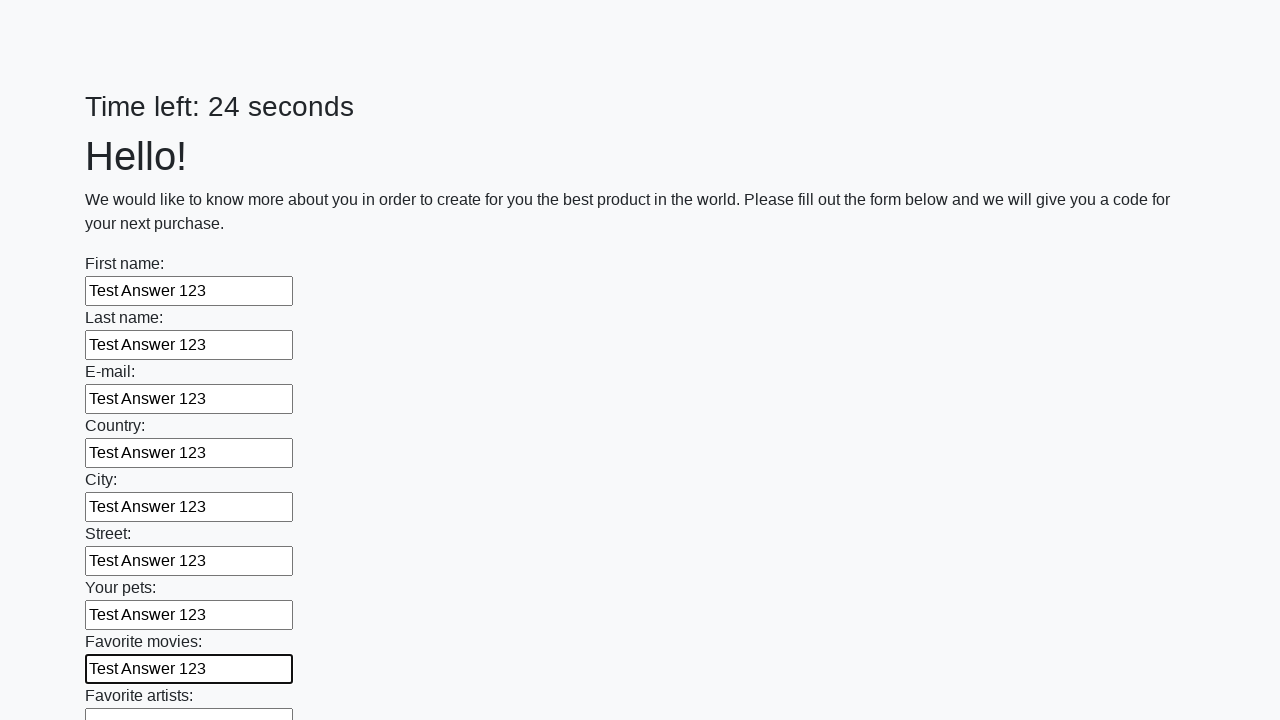

Filled input field with 'Test Answer 123' on input >> nth=8
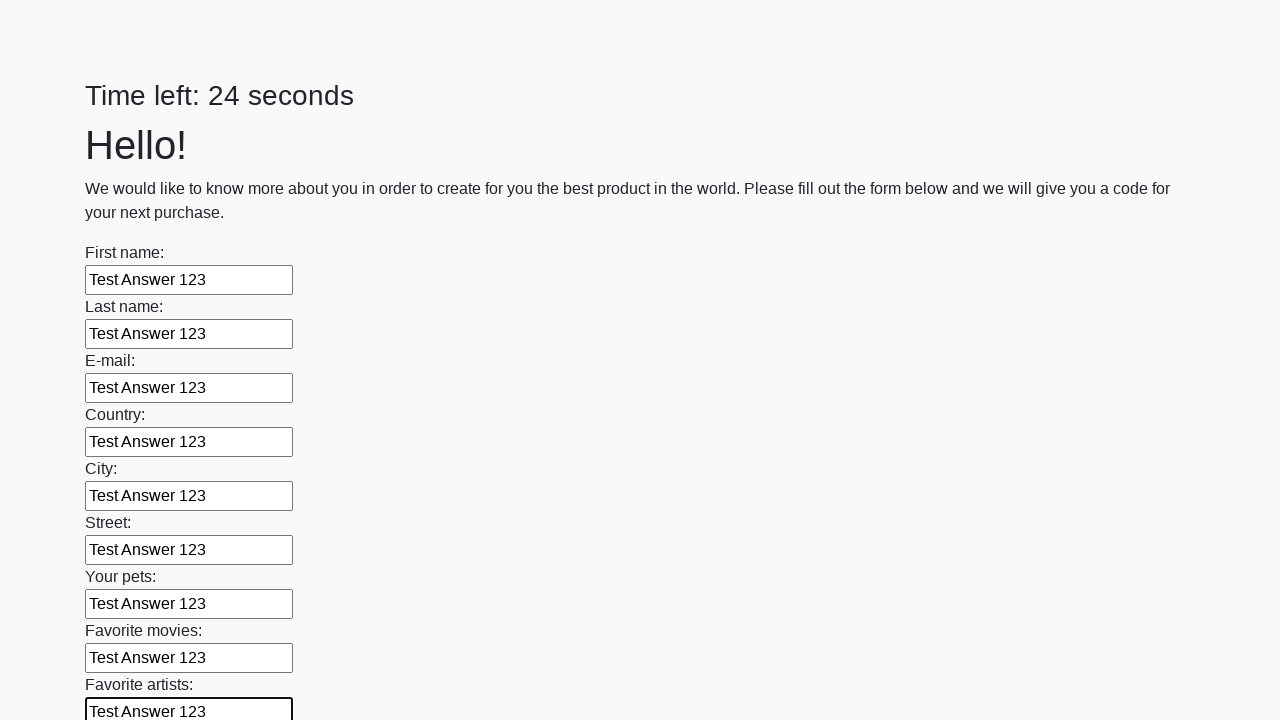

Filled input field with 'Test Answer 123' on input >> nth=9
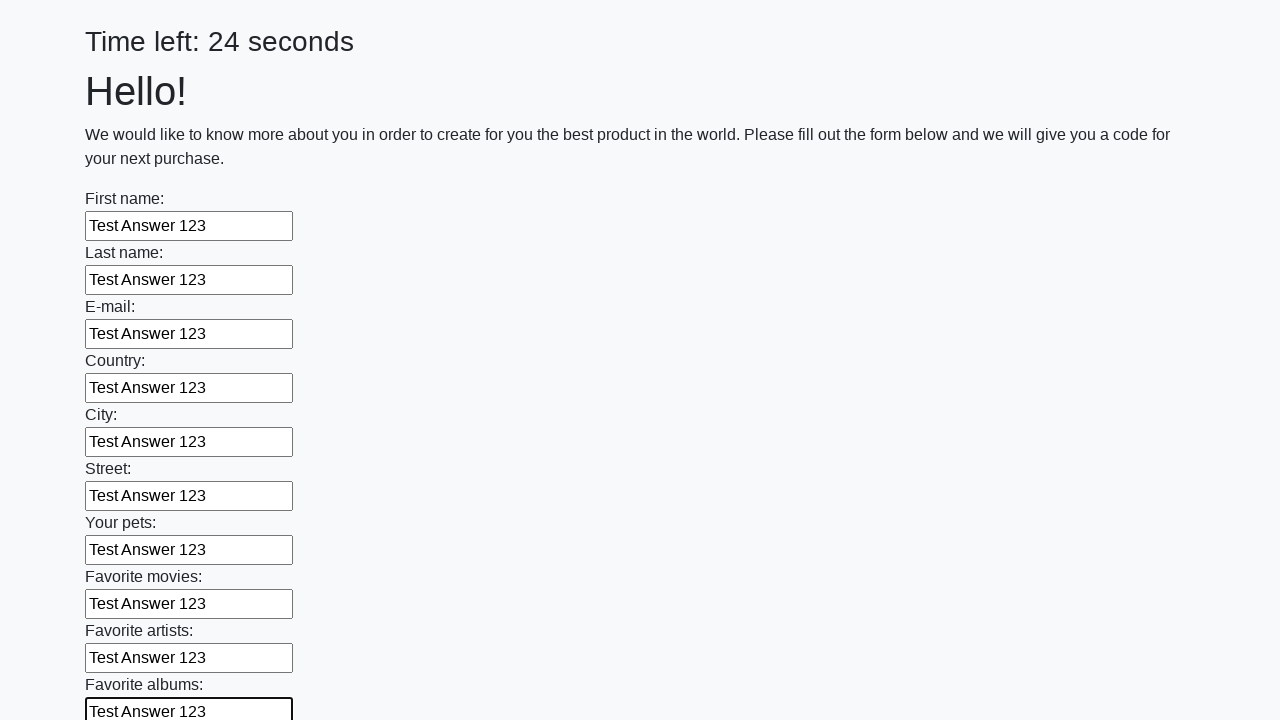

Filled input field with 'Test Answer 123' on input >> nth=10
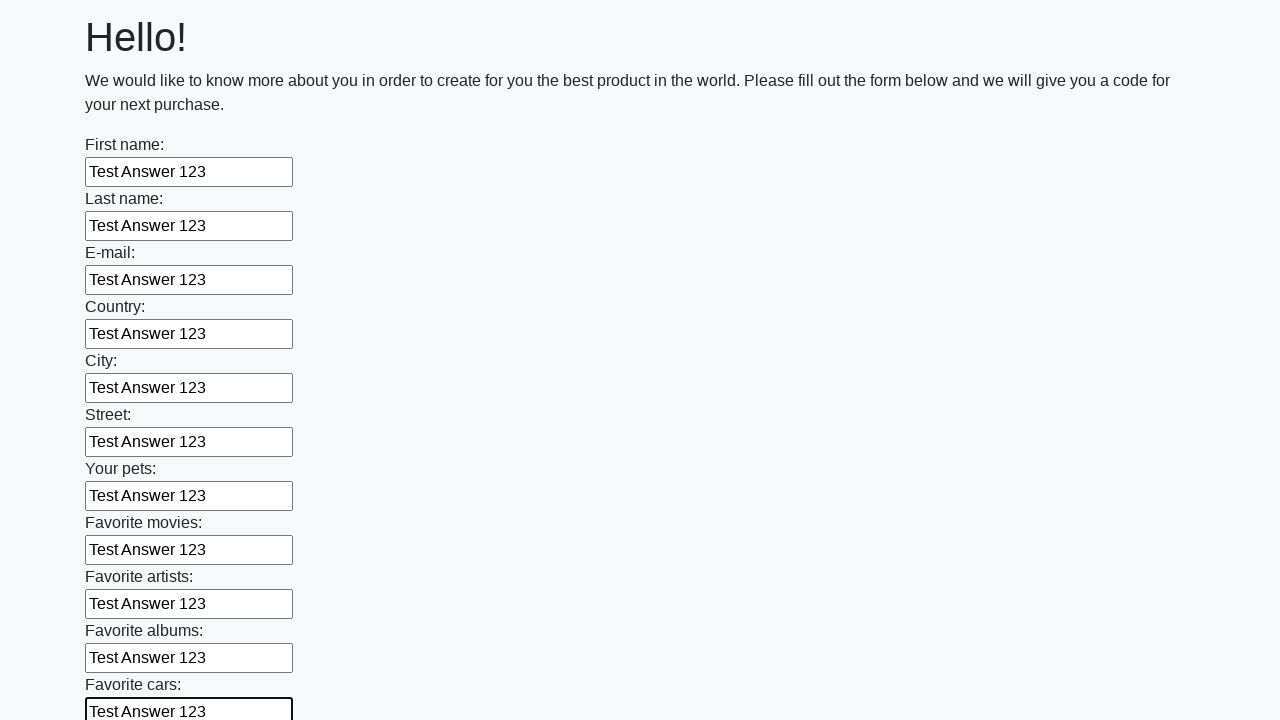

Filled input field with 'Test Answer 123' on input >> nth=11
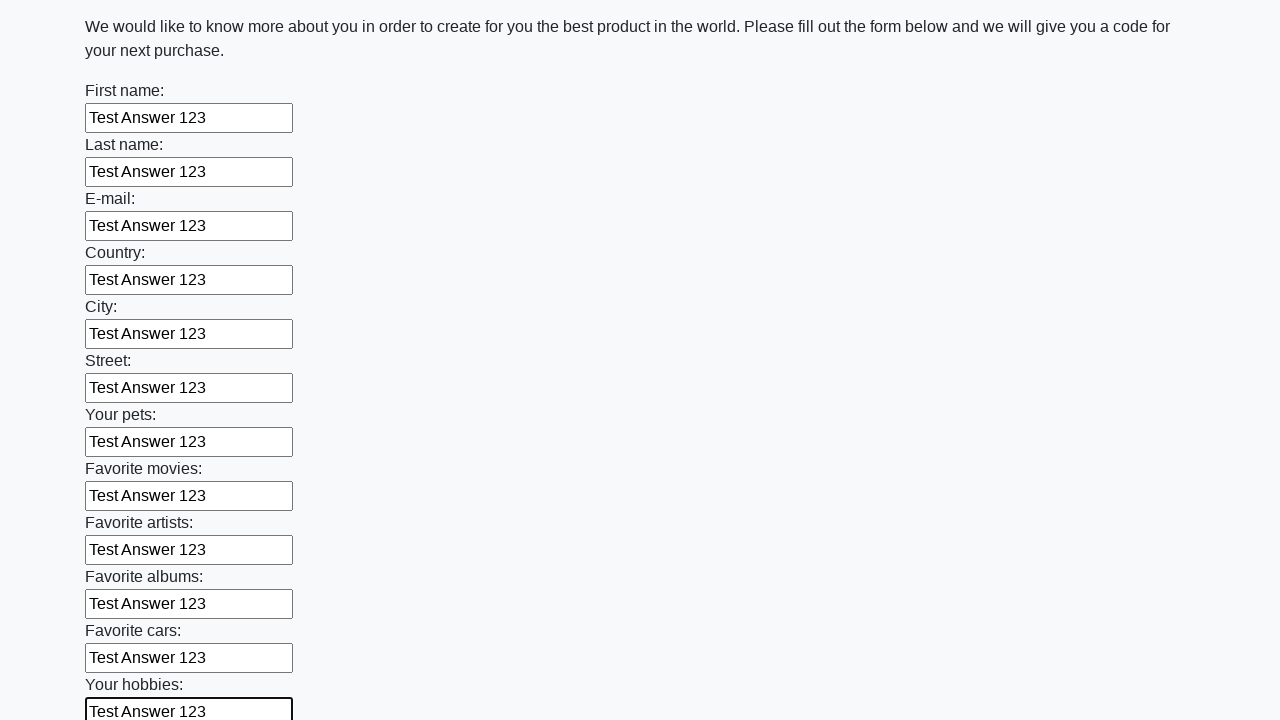

Filled input field with 'Test Answer 123' on input >> nth=12
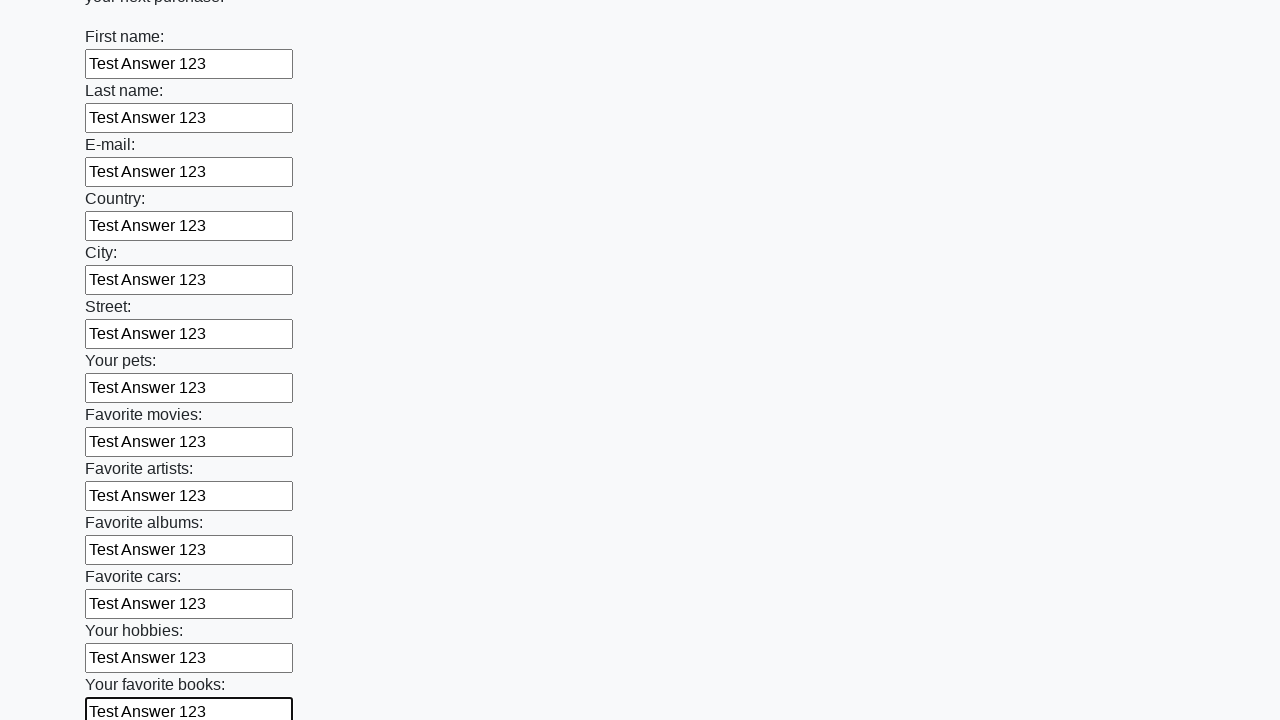

Filled input field with 'Test Answer 123' on input >> nth=13
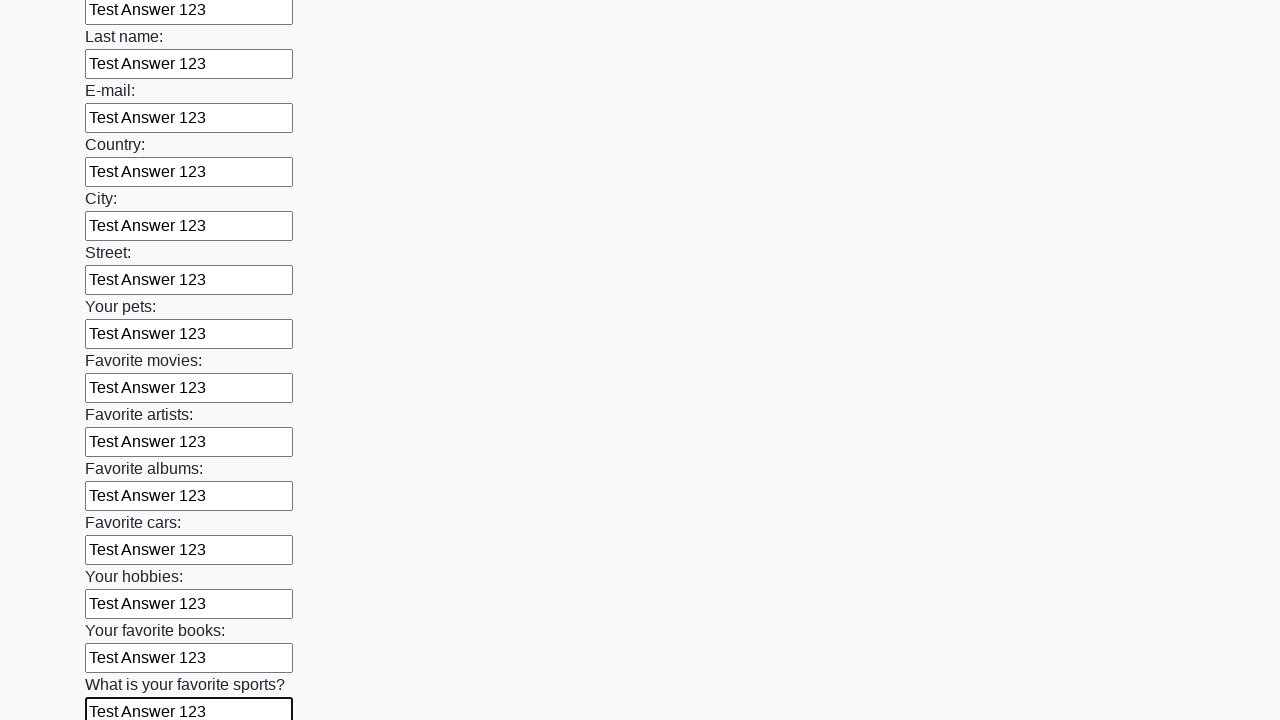

Filled input field with 'Test Answer 123' on input >> nth=14
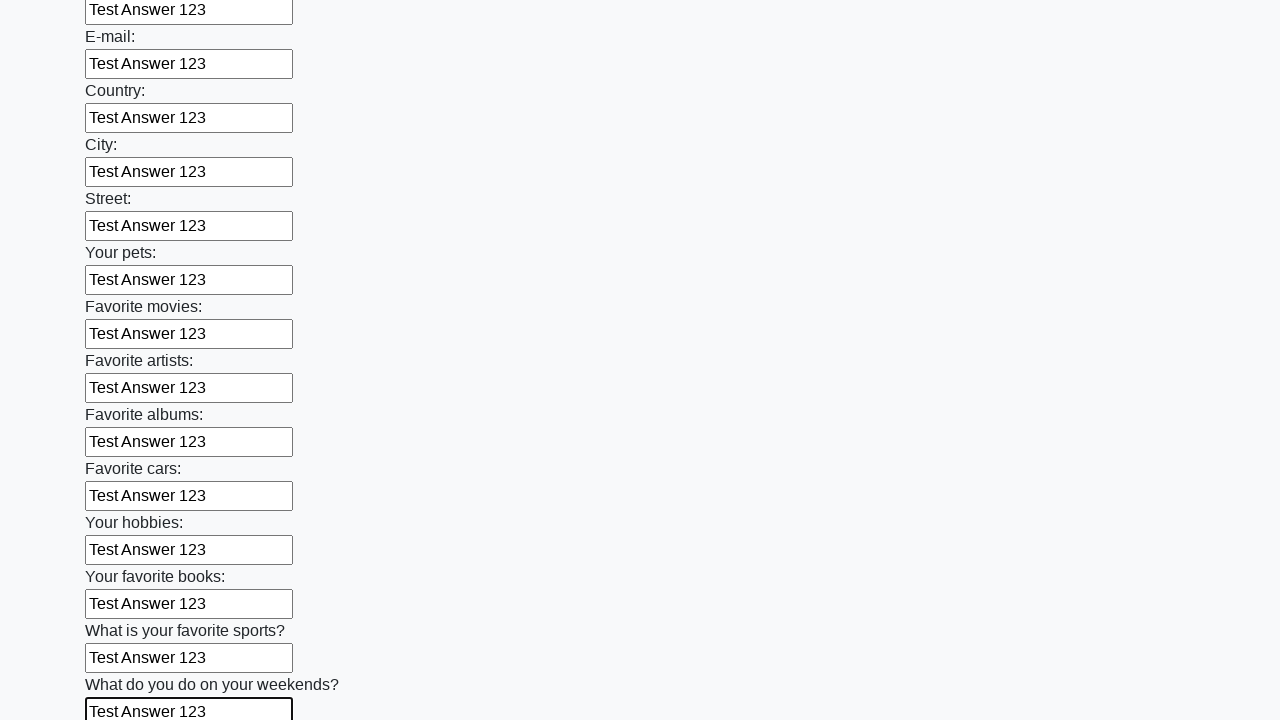

Filled input field with 'Test Answer 123' on input >> nth=15
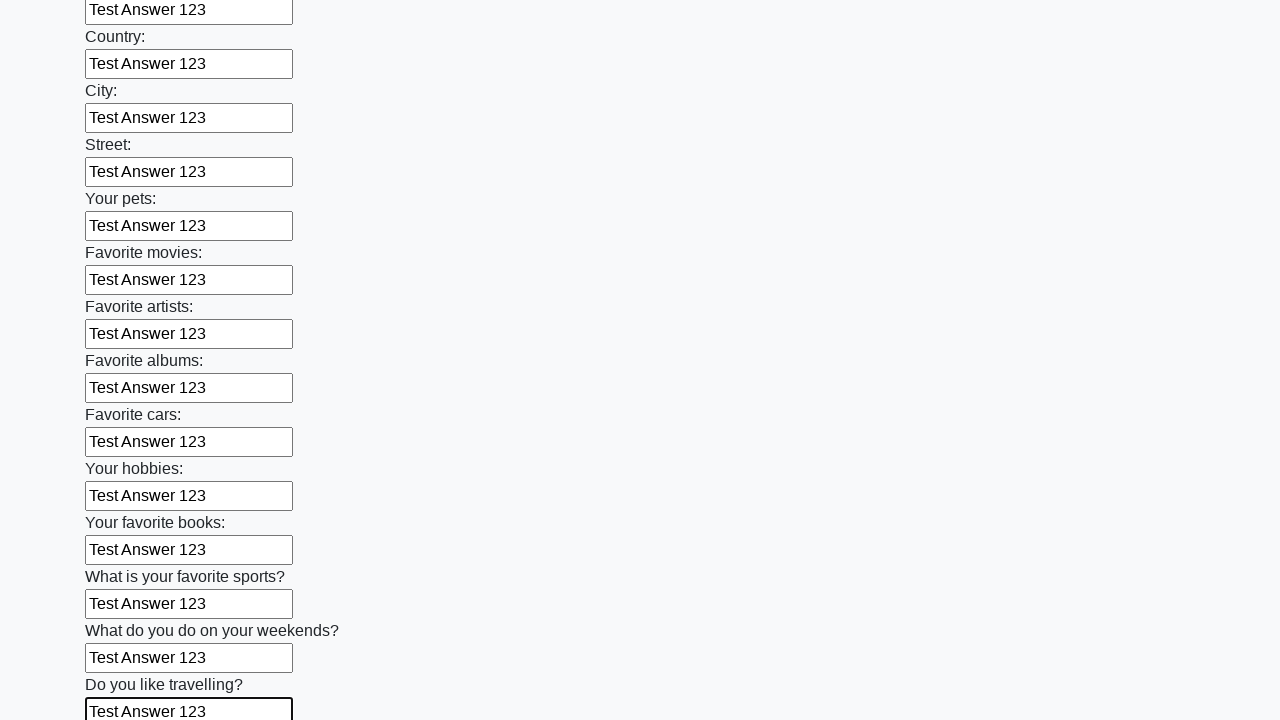

Filled input field with 'Test Answer 123' on input >> nth=16
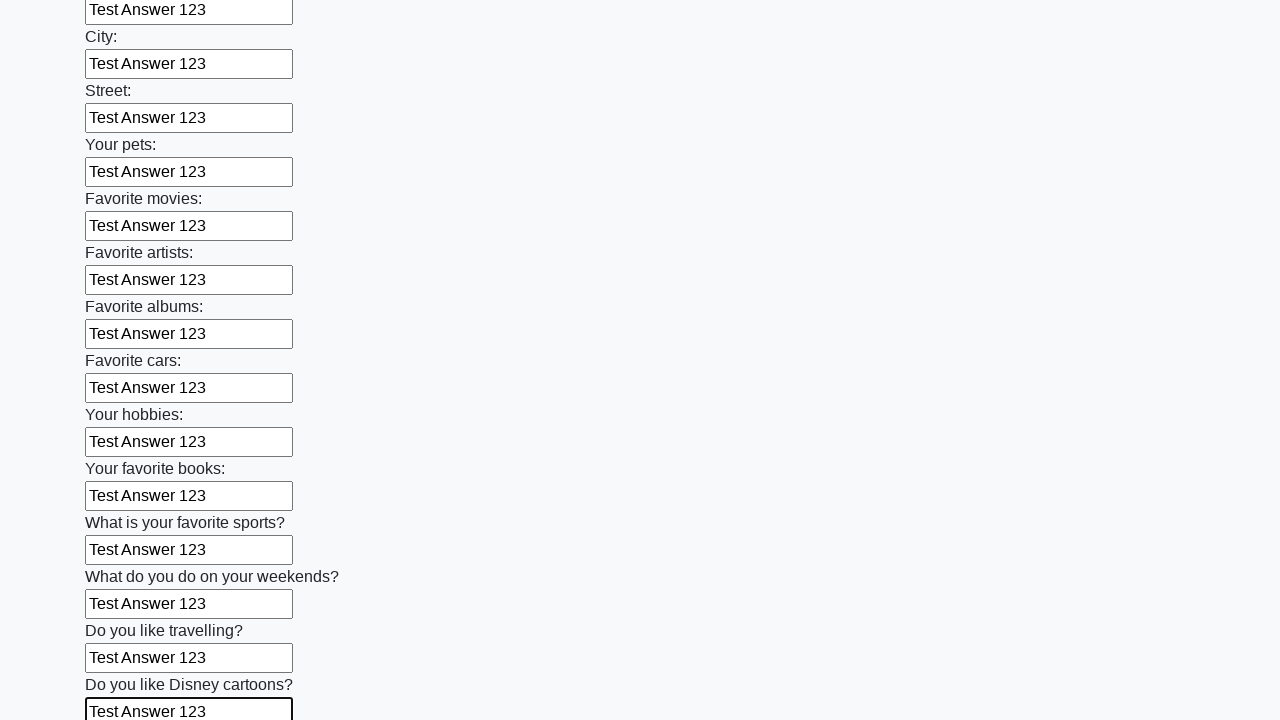

Filled input field with 'Test Answer 123' on input >> nth=17
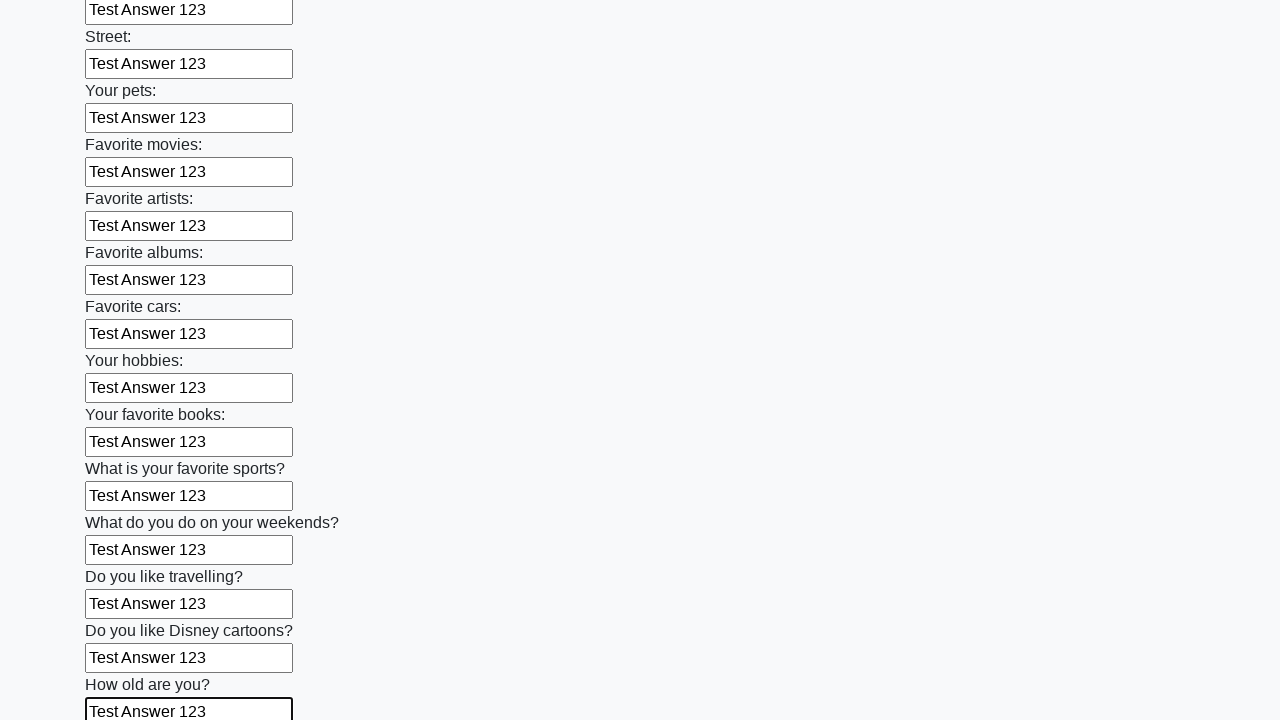

Filled input field with 'Test Answer 123' on input >> nth=18
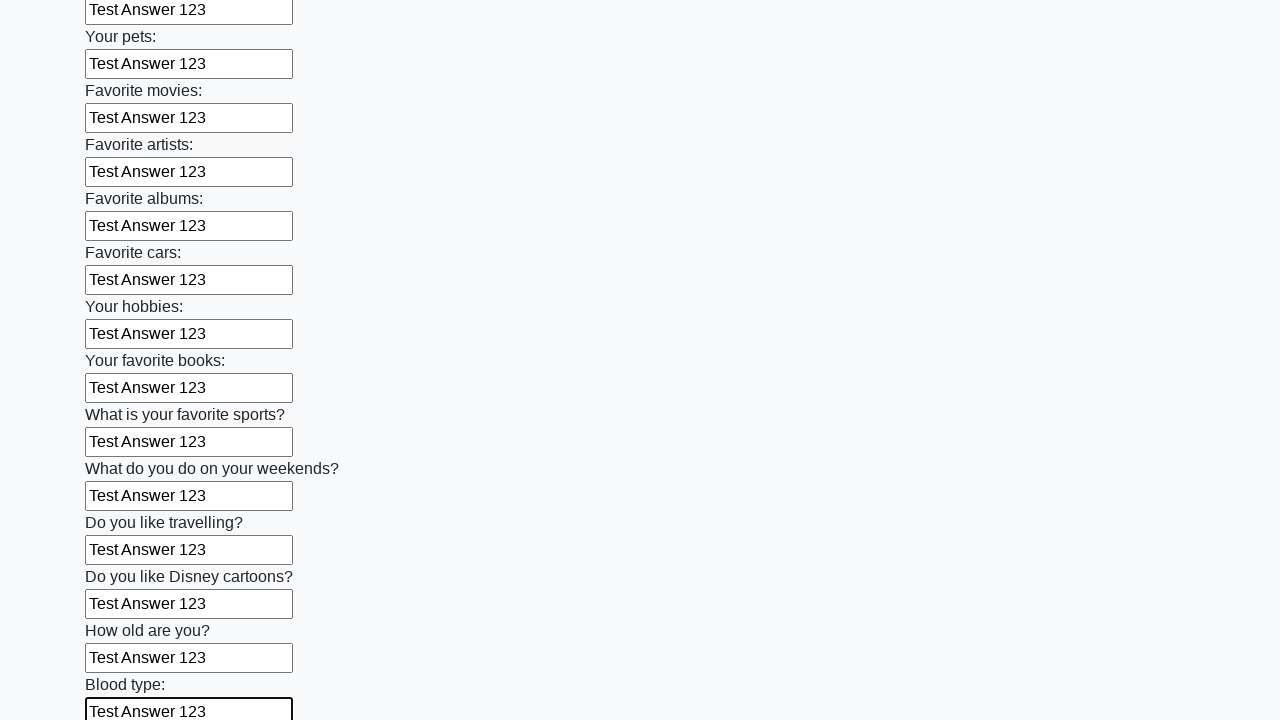

Filled input field with 'Test Answer 123' on input >> nth=19
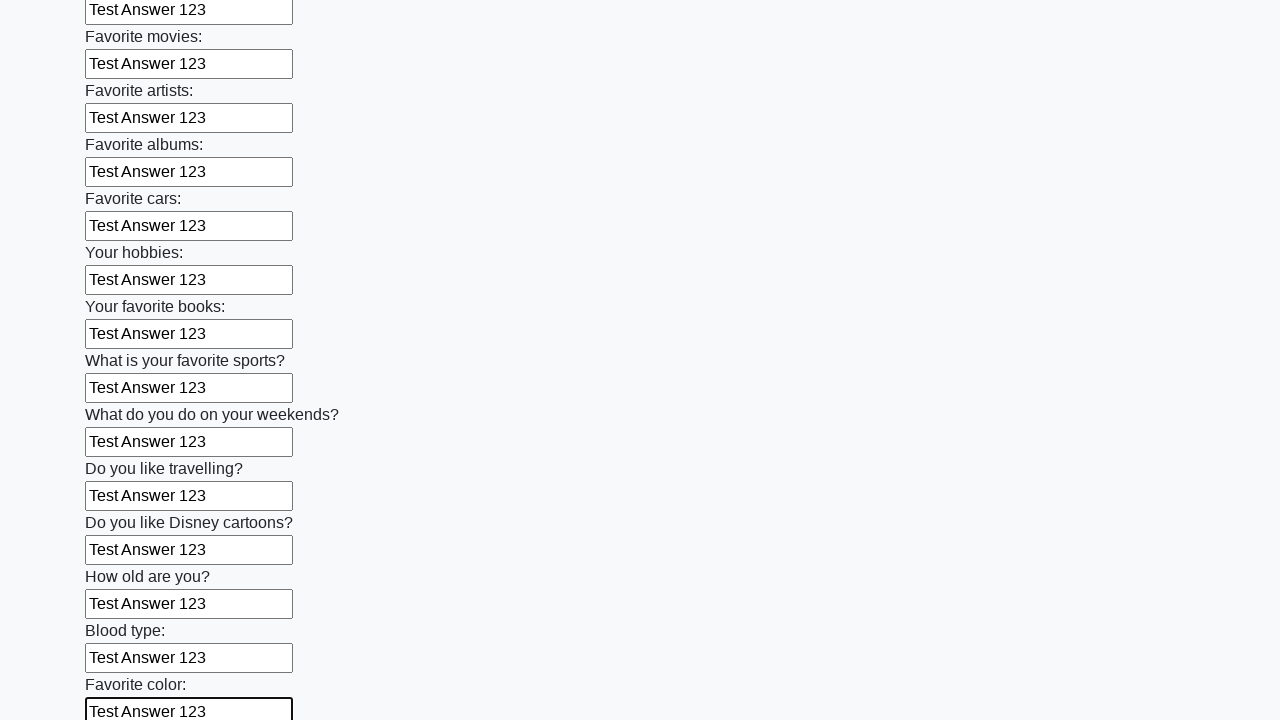

Filled input field with 'Test Answer 123' on input >> nth=20
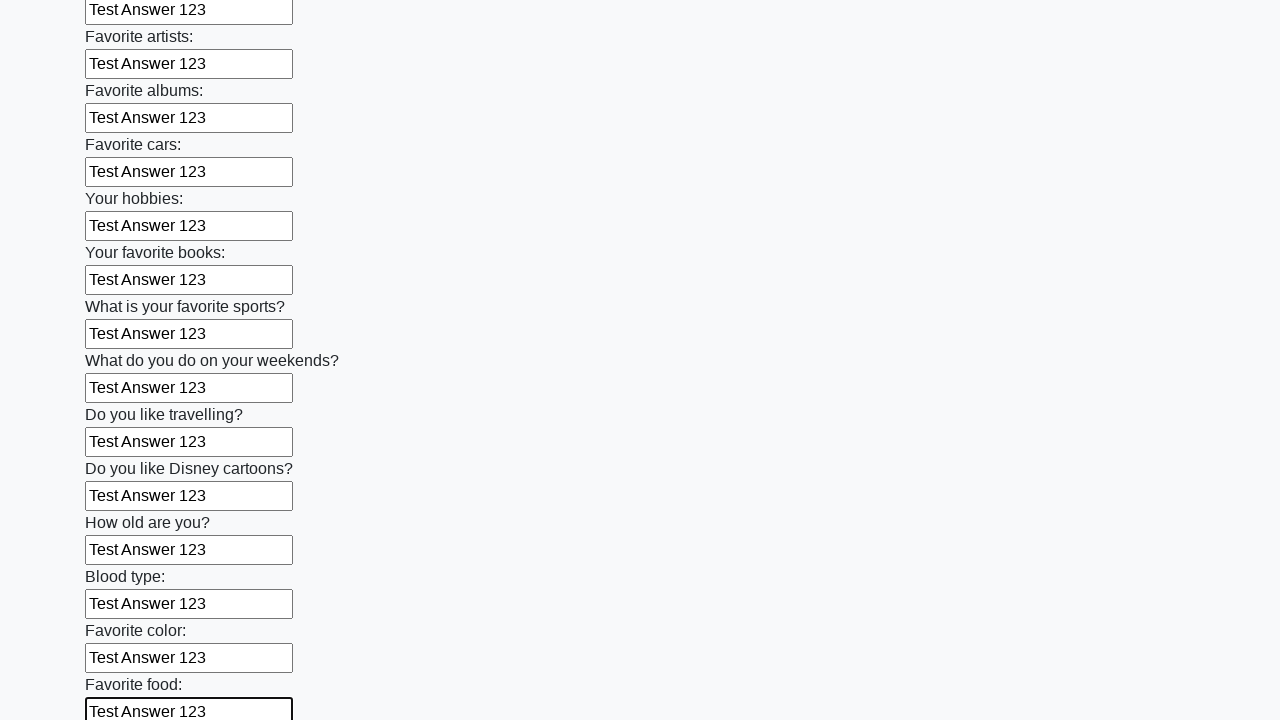

Filled input field with 'Test Answer 123' on input >> nth=21
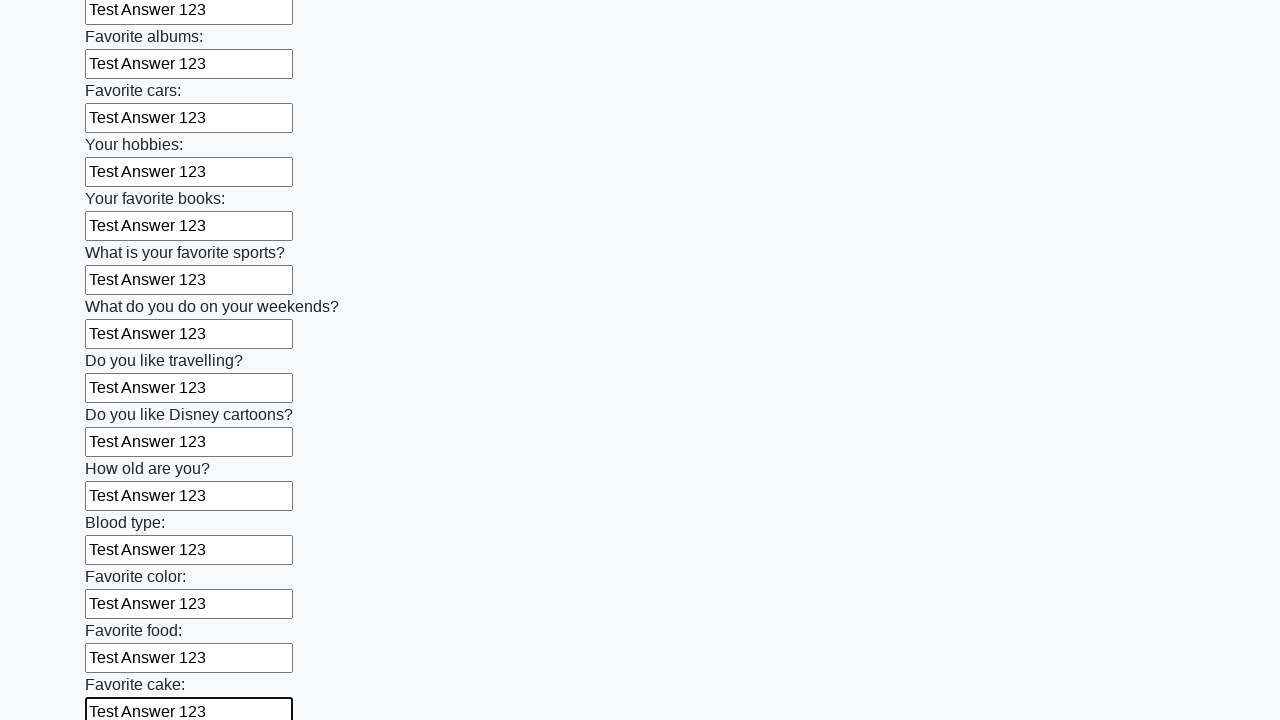

Filled input field with 'Test Answer 123' on input >> nth=22
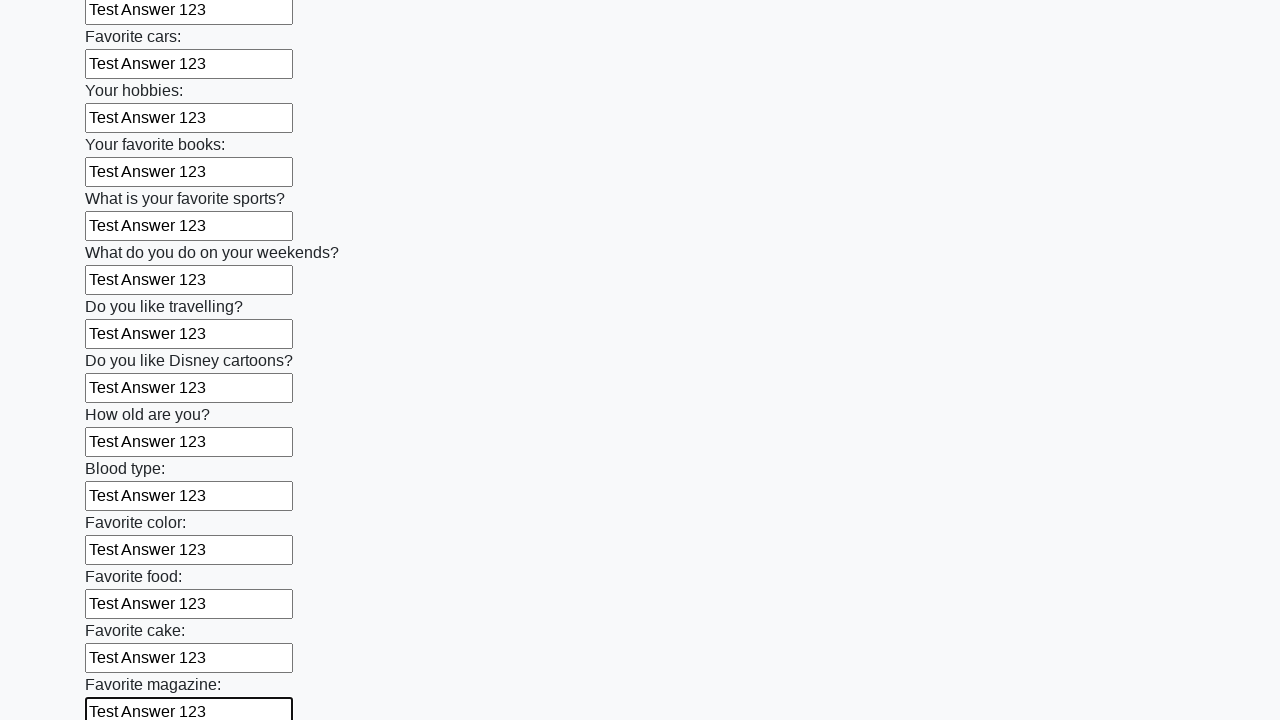

Filled input field with 'Test Answer 123' on input >> nth=23
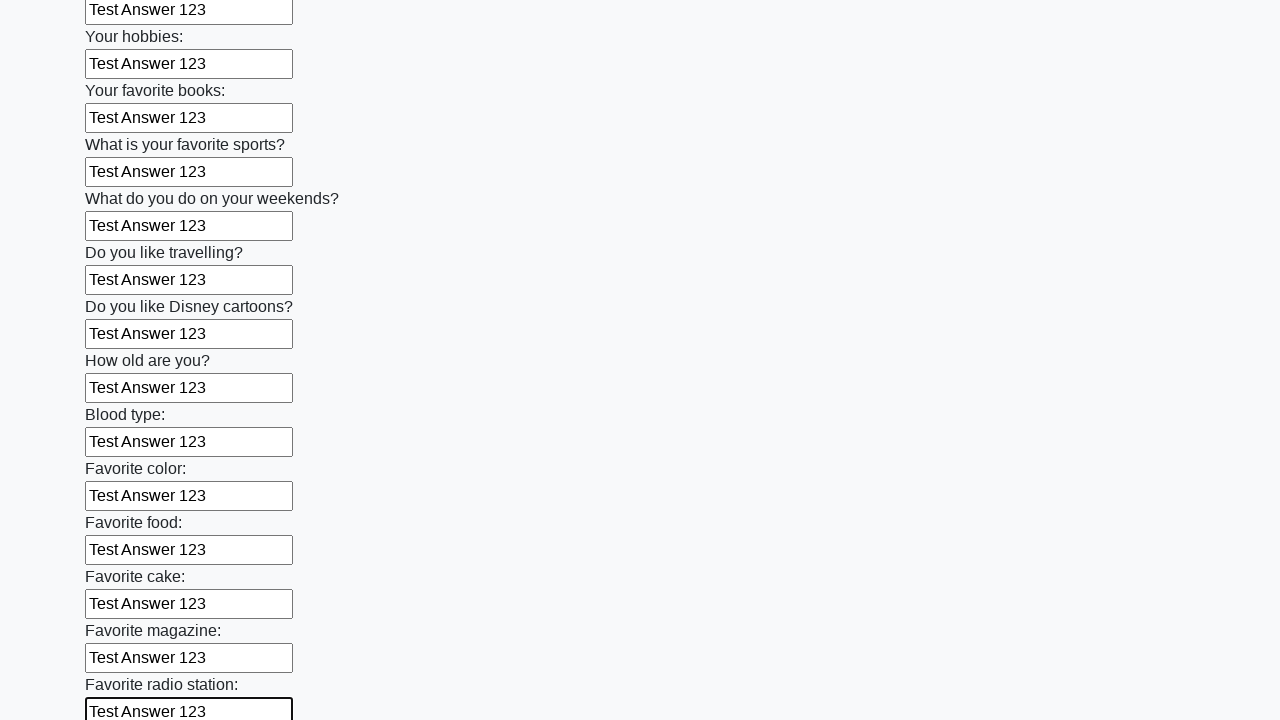

Filled input field with 'Test Answer 123' on input >> nth=24
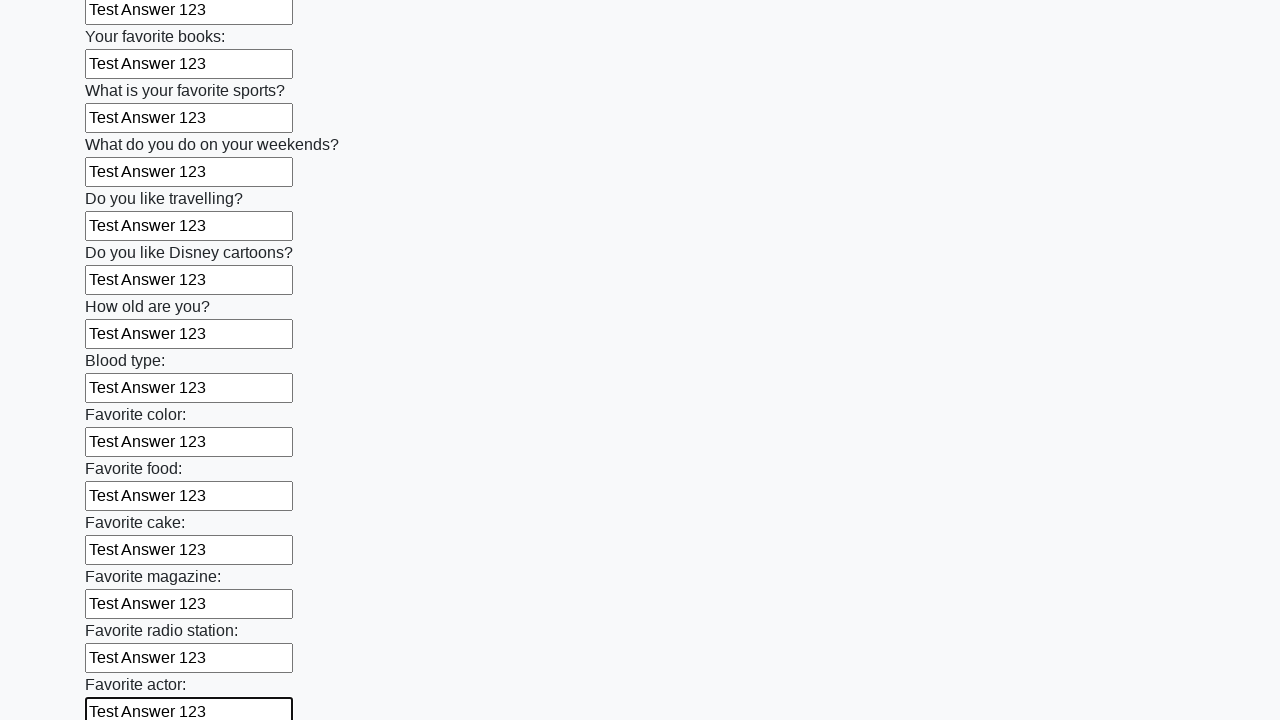

Filled input field with 'Test Answer 123' on input >> nth=25
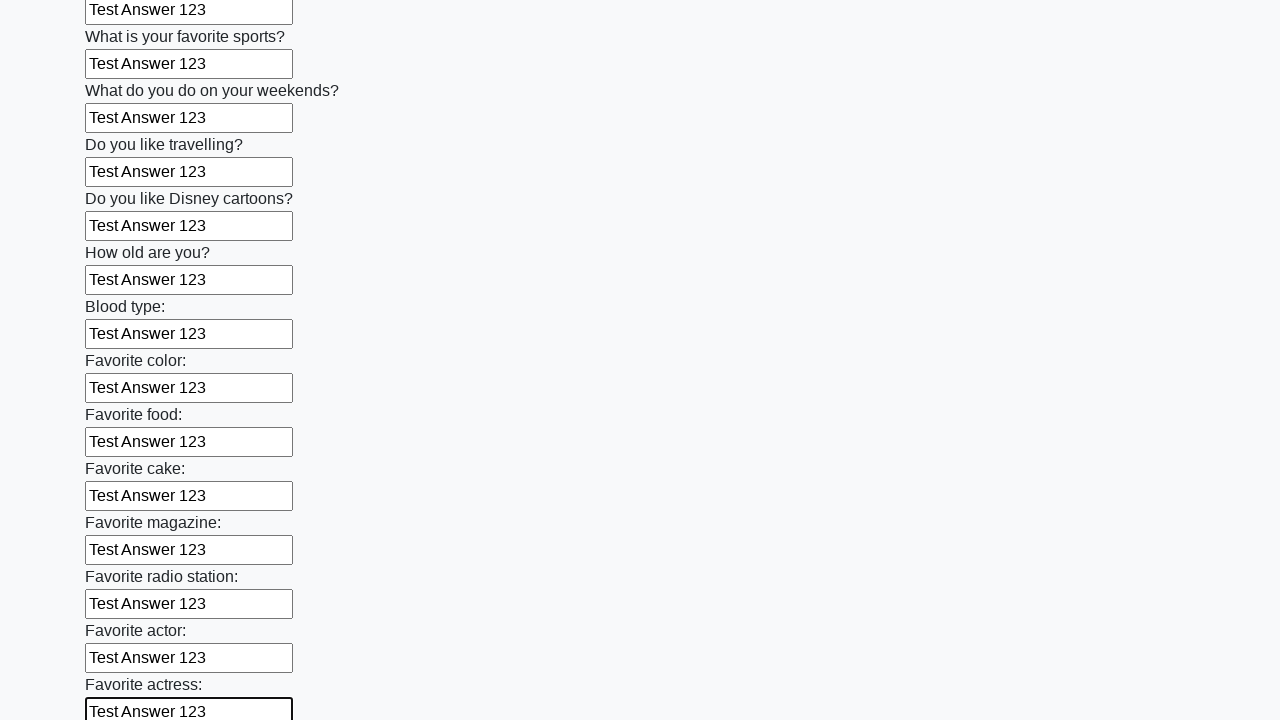

Filled input field with 'Test Answer 123' on input >> nth=26
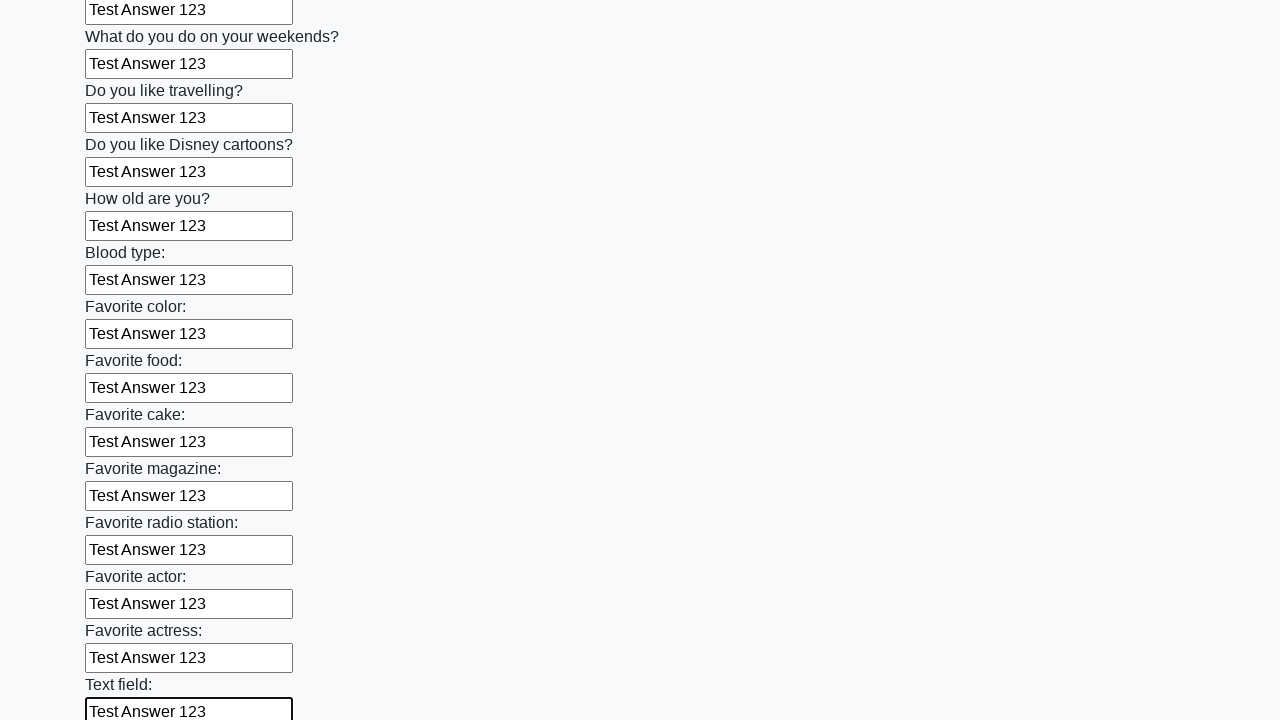

Filled input field with 'Test Answer 123' on input >> nth=27
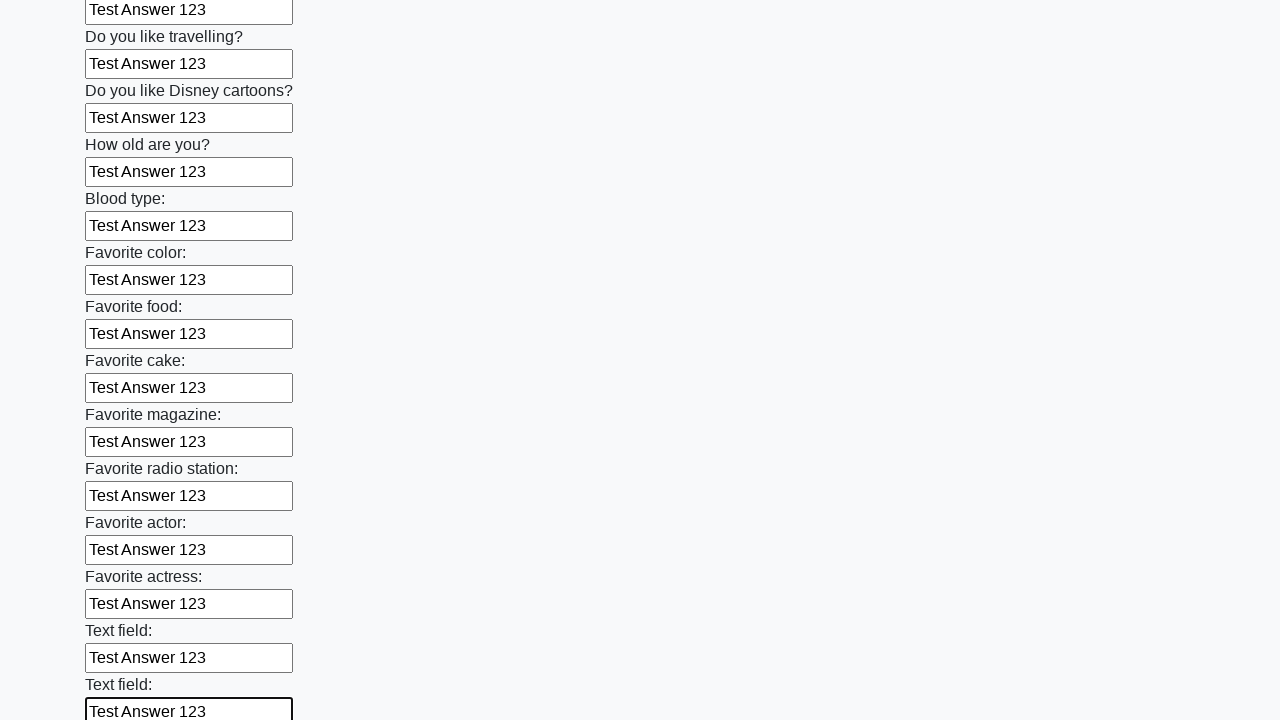

Filled input field with 'Test Answer 123' on input >> nth=28
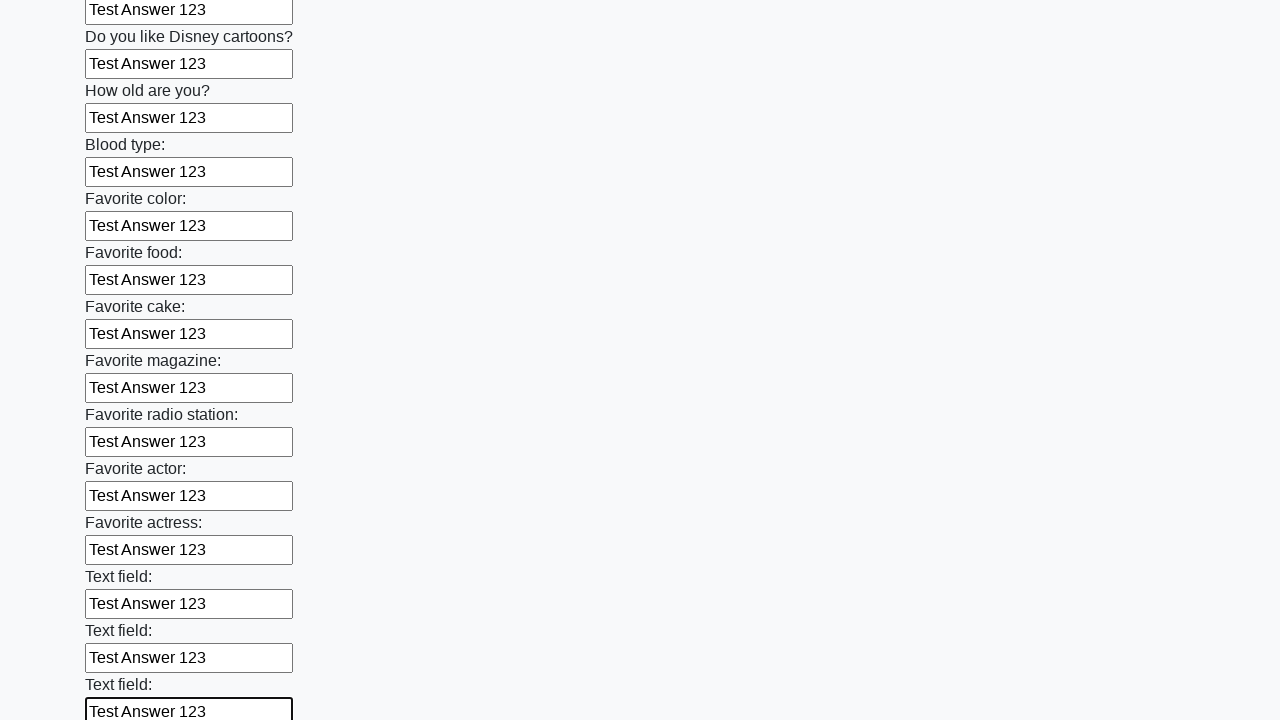

Filled input field with 'Test Answer 123' on input >> nth=29
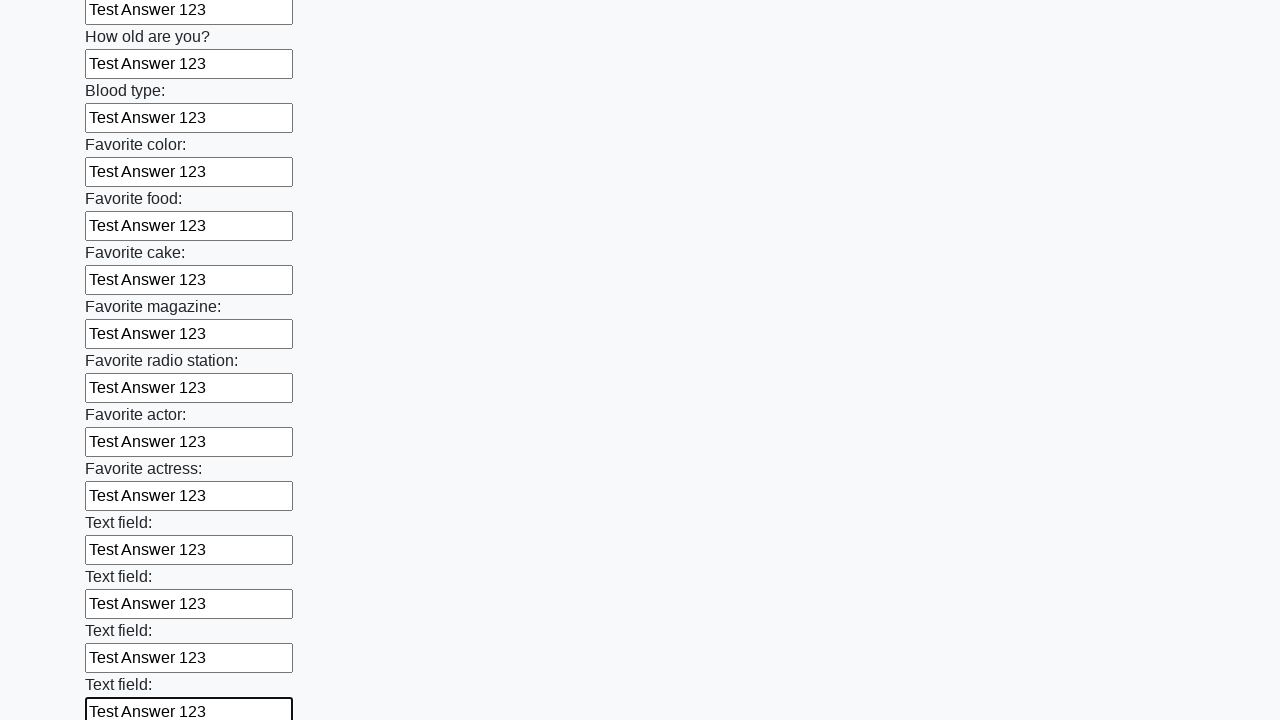

Filled input field with 'Test Answer 123' on input >> nth=30
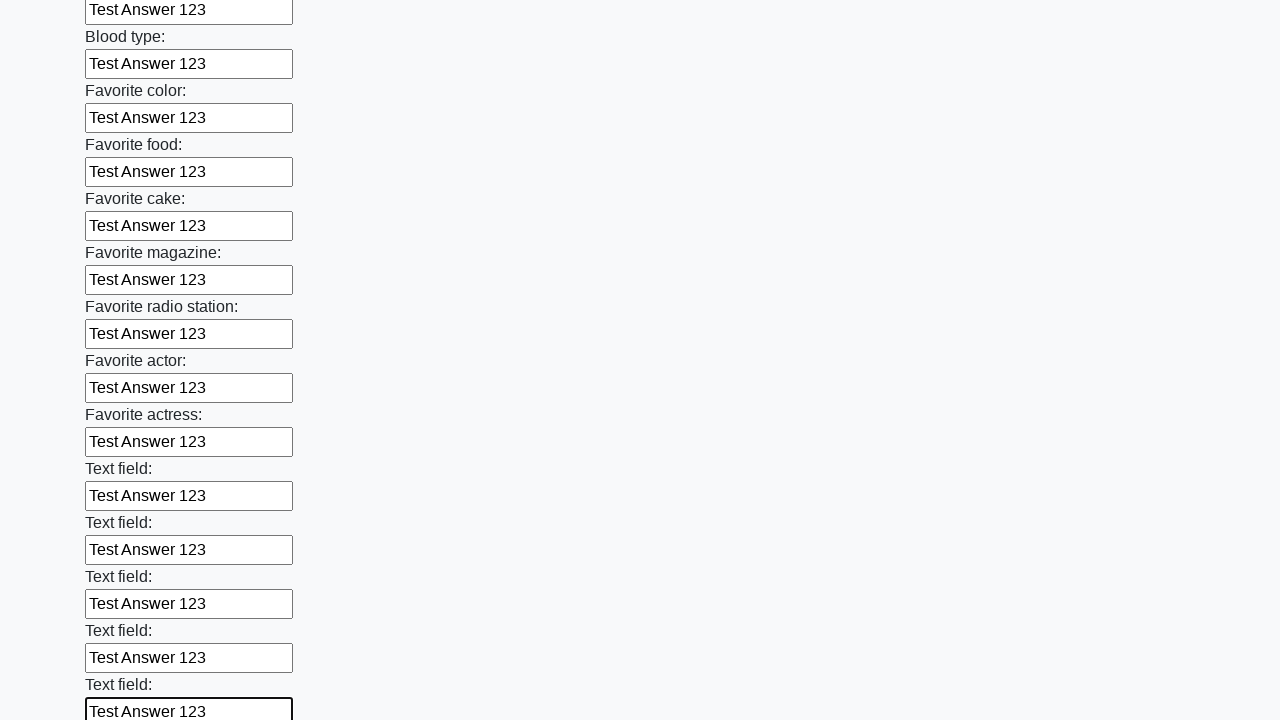

Filled input field with 'Test Answer 123' on input >> nth=31
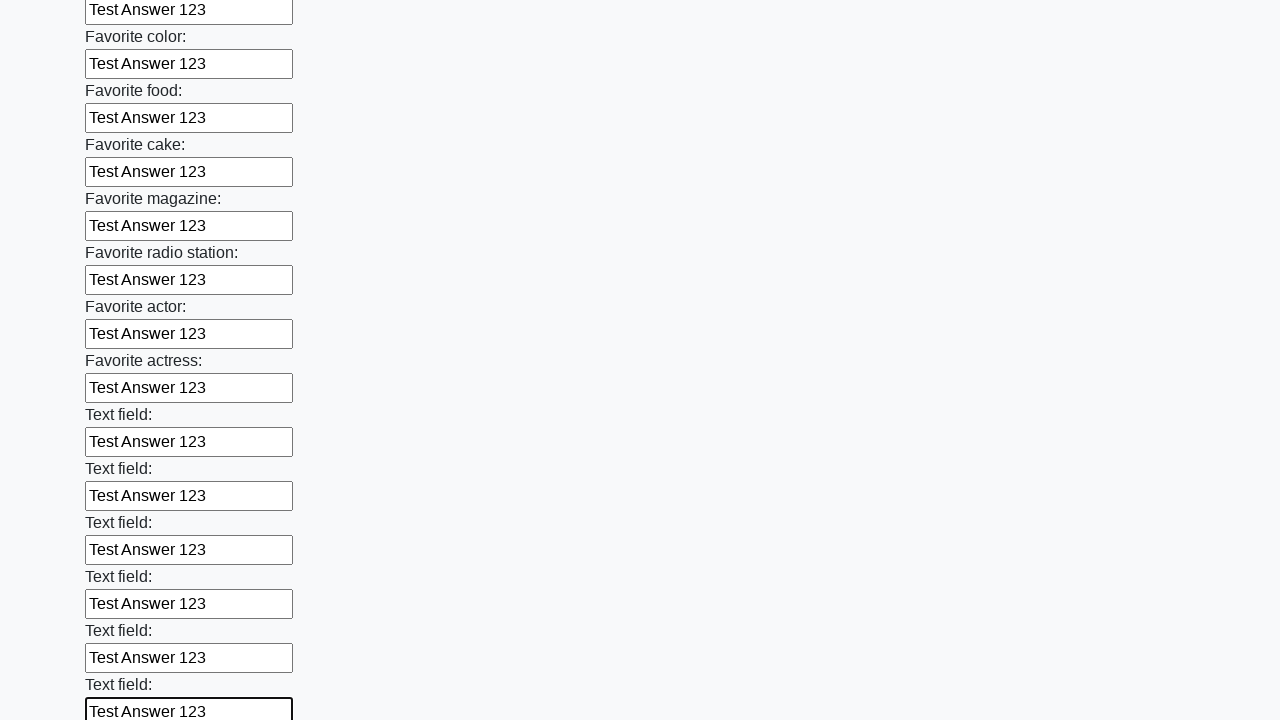

Filled input field with 'Test Answer 123' on input >> nth=32
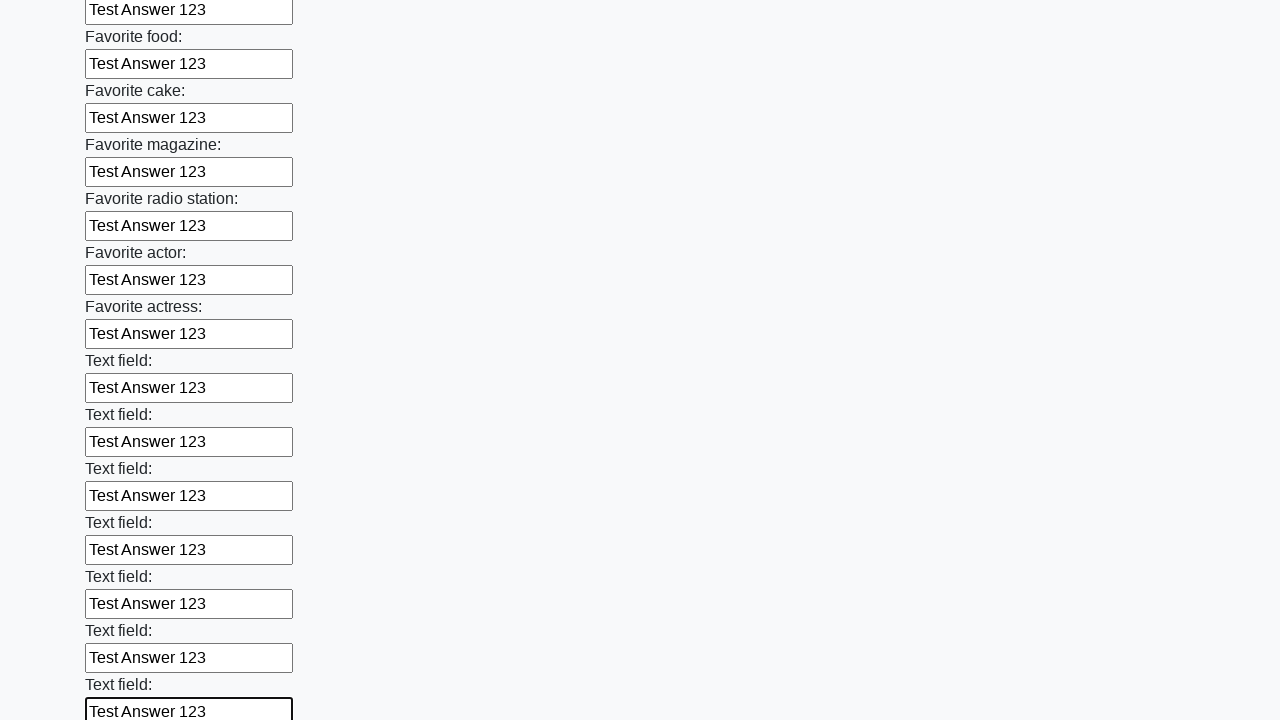

Filled input field with 'Test Answer 123' on input >> nth=33
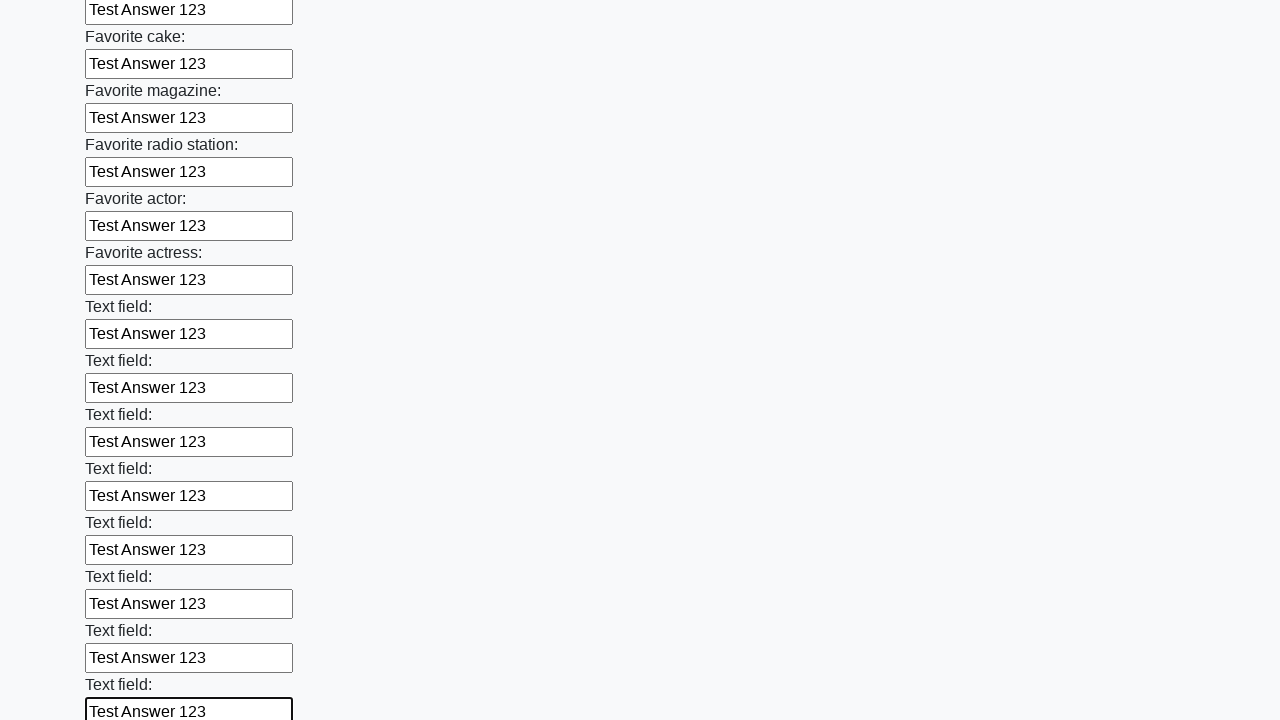

Filled input field with 'Test Answer 123' on input >> nth=34
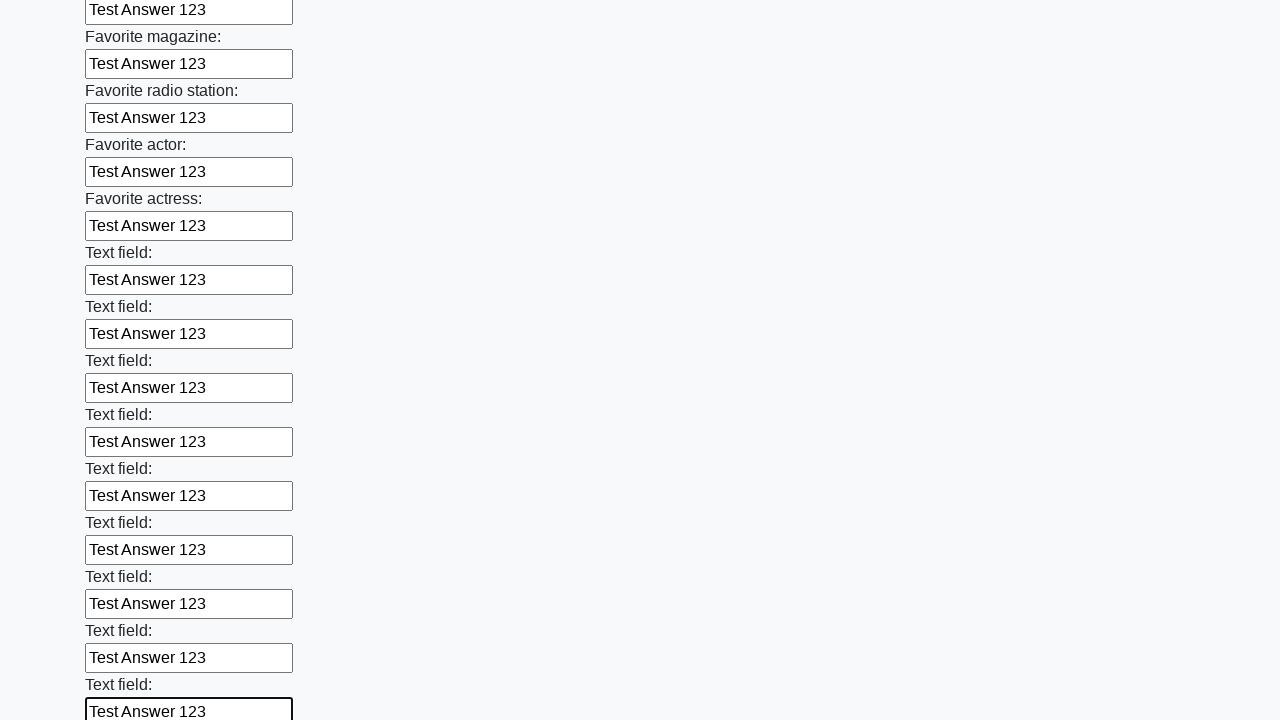

Filled input field with 'Test Answer 123' on input >> nth=35
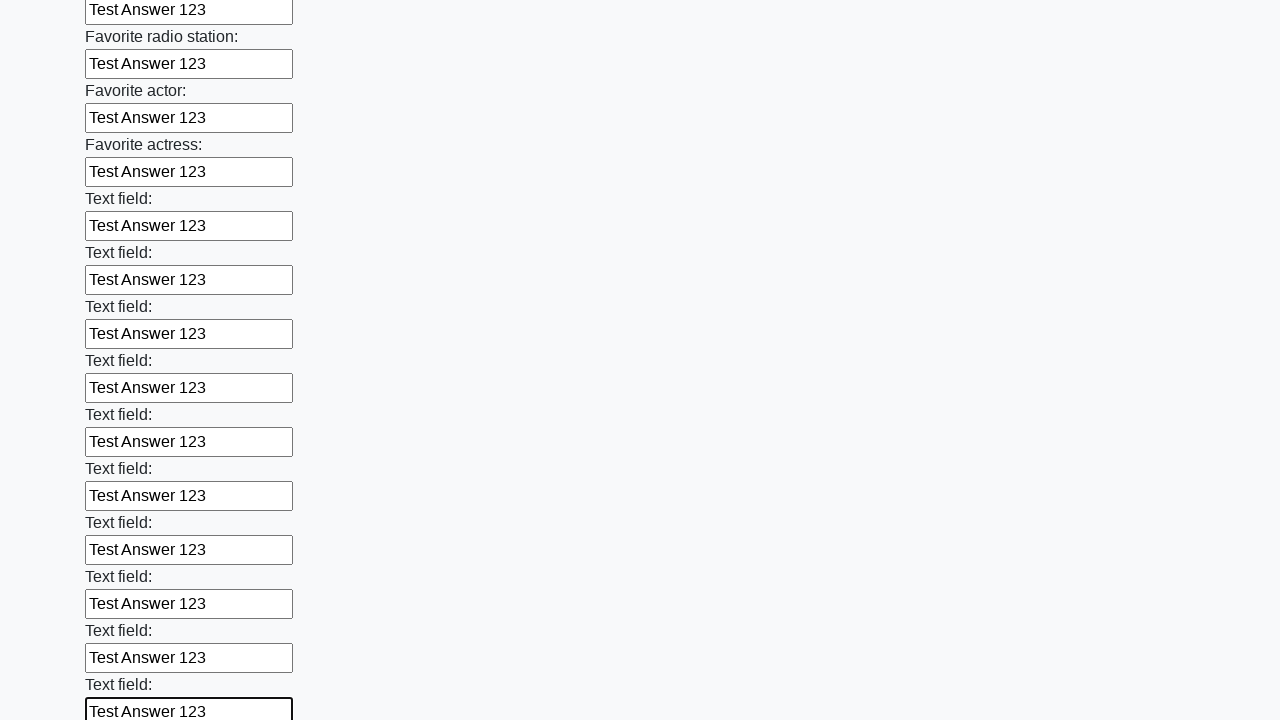

Filled input field with 'Test Answer 123' on input >> nth=36
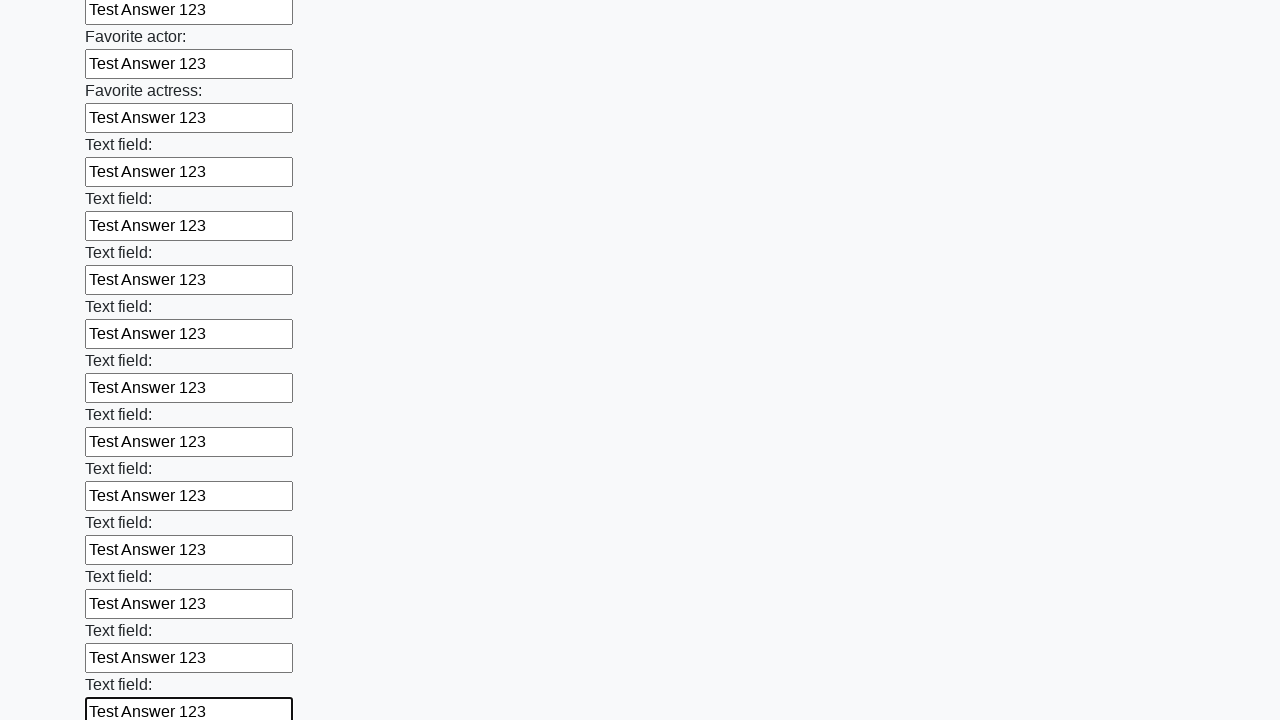

Filled input field with 'Test Answer 123' on input >> nth=37
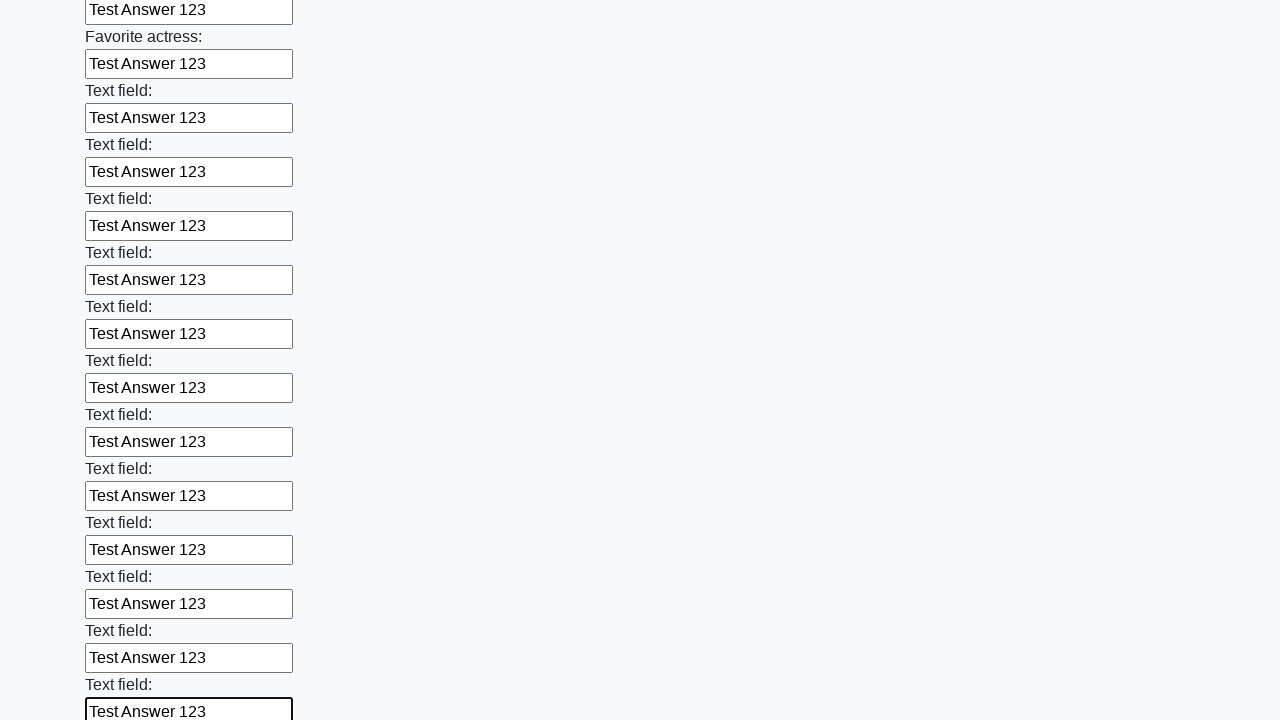

Filled input field with 'Test Answer 123' on input >> nth=38
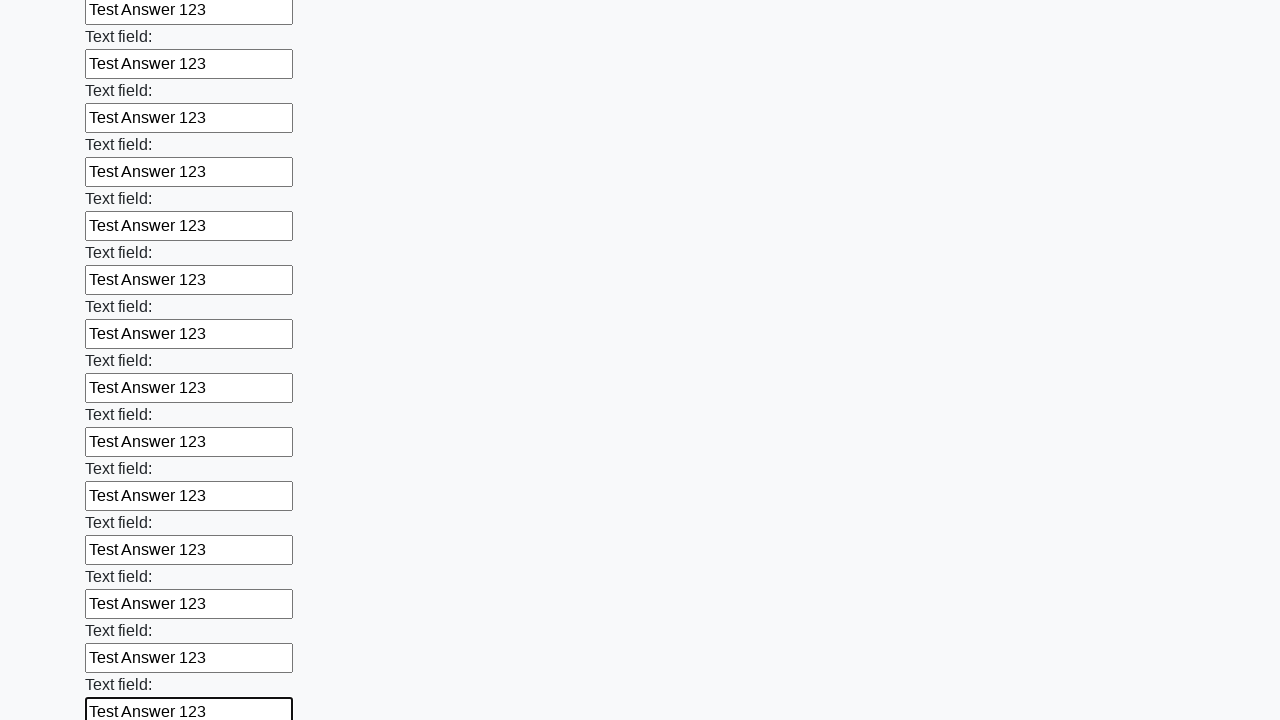

Filled input field with 'Test Answer 123' on input >> nth=39
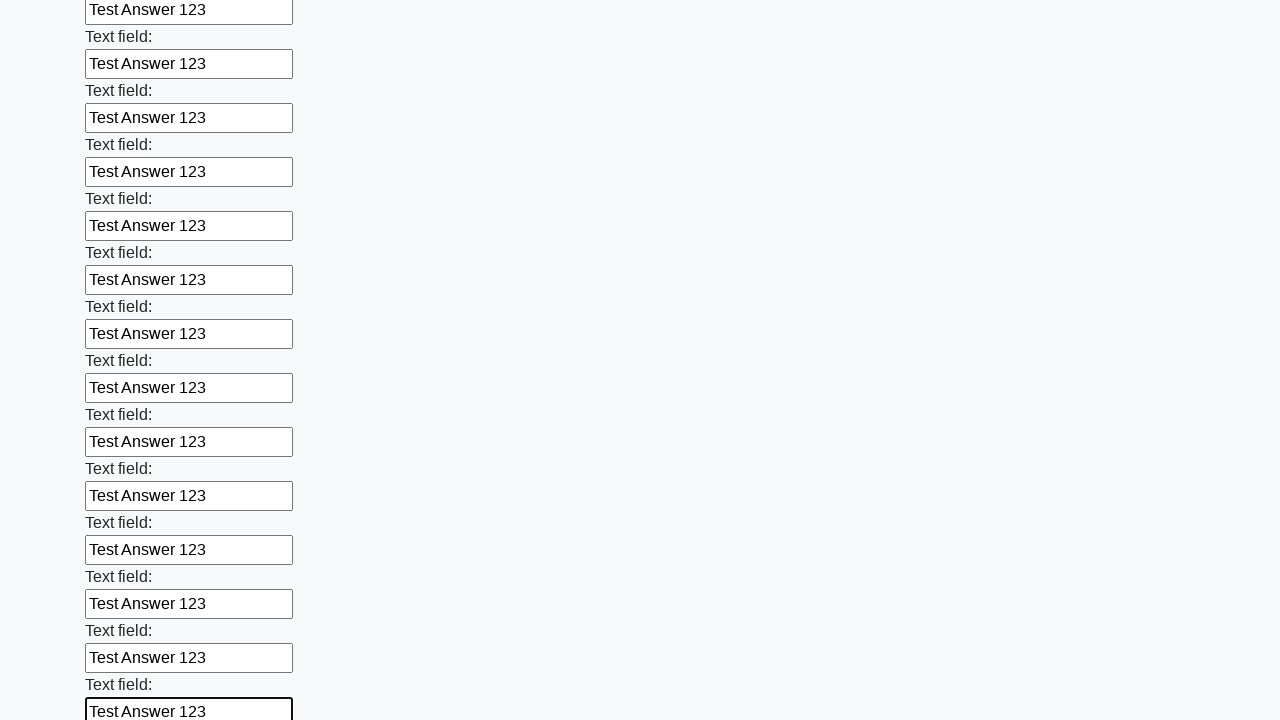

Filled input field with 'Test Answer 123' on input >> nth=40
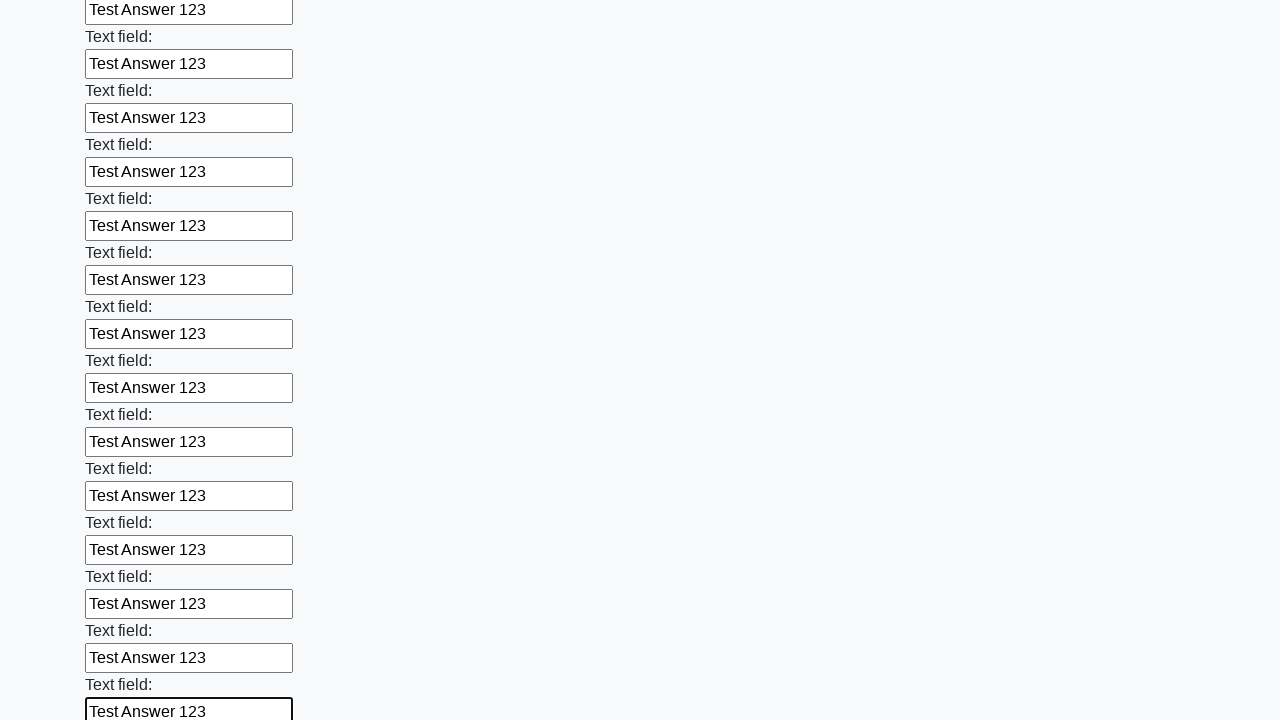

Filled input field with 'Test Answer 123' on input >> nth=41
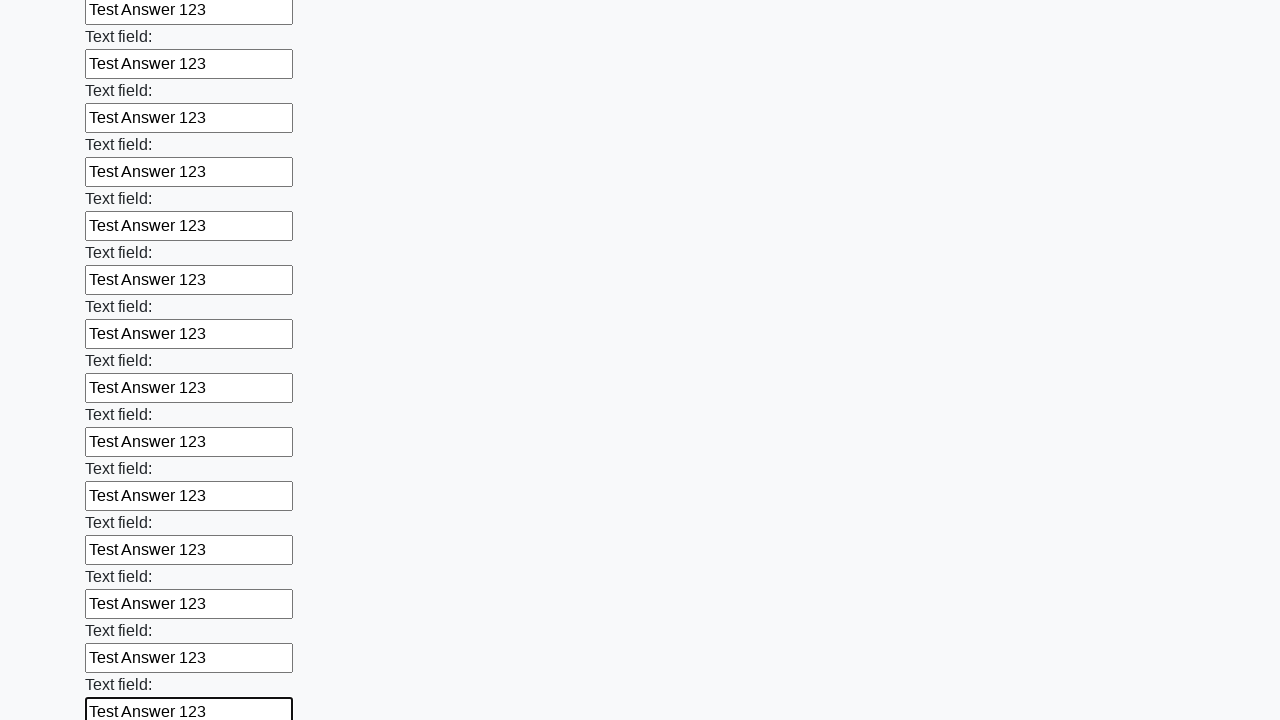

Filled input field with 'Test Answer 123' on input >> nth=42
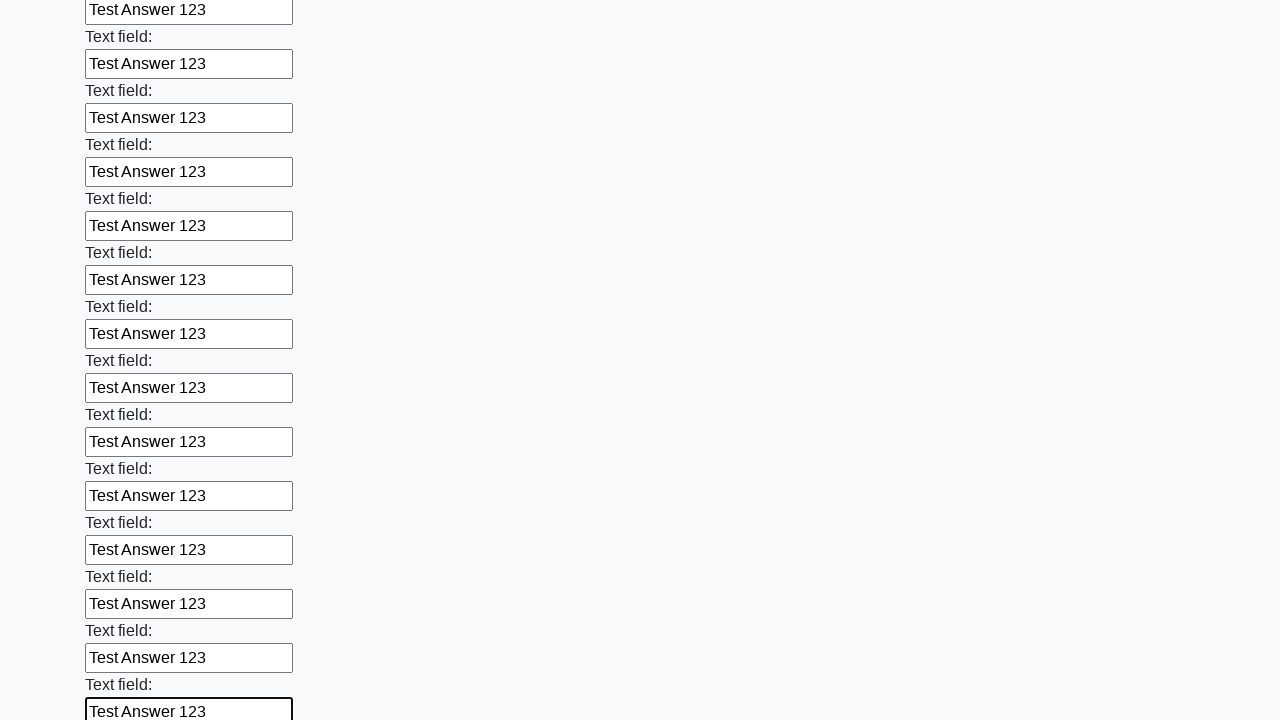

Filled input field with 'Test Answer 123' on input >> nth=43
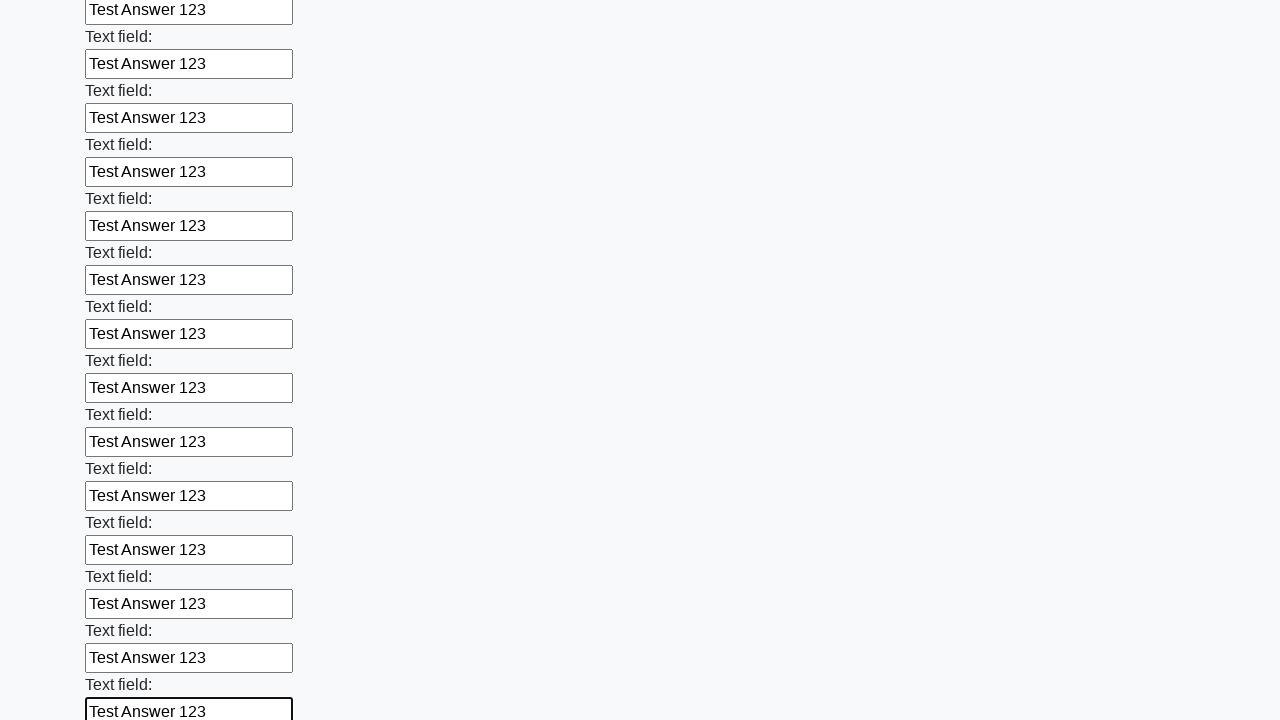

Filled input field with 'Test Answer 123' on input >> nth=44
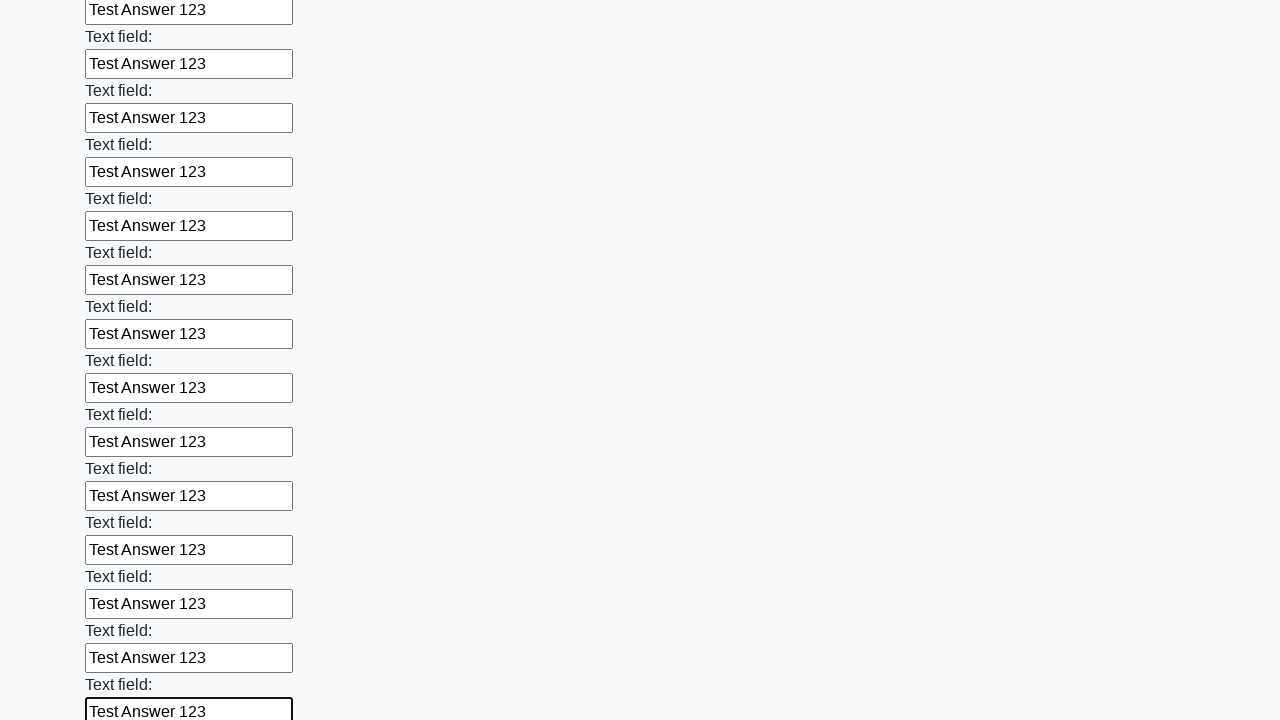

Filled input field with 'Test Answer 123' on input >> nth=45
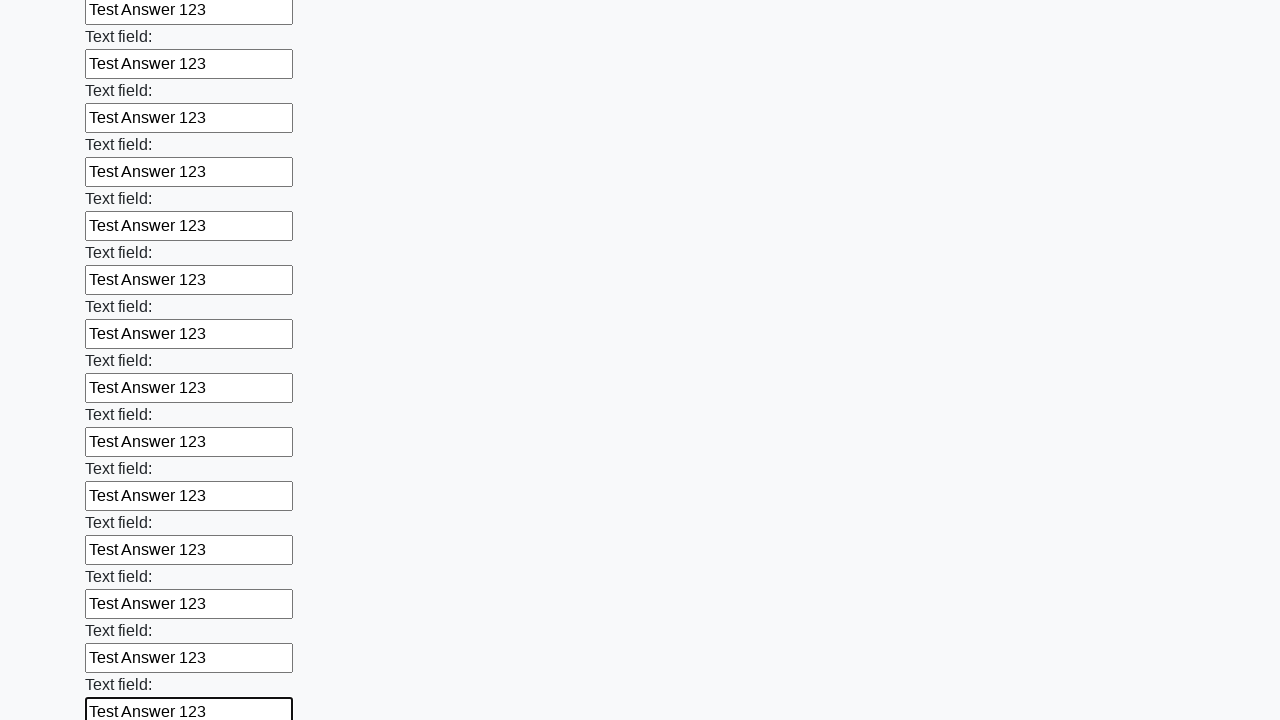

Filled input field with 'Test Answer 123' on input >> nth=46
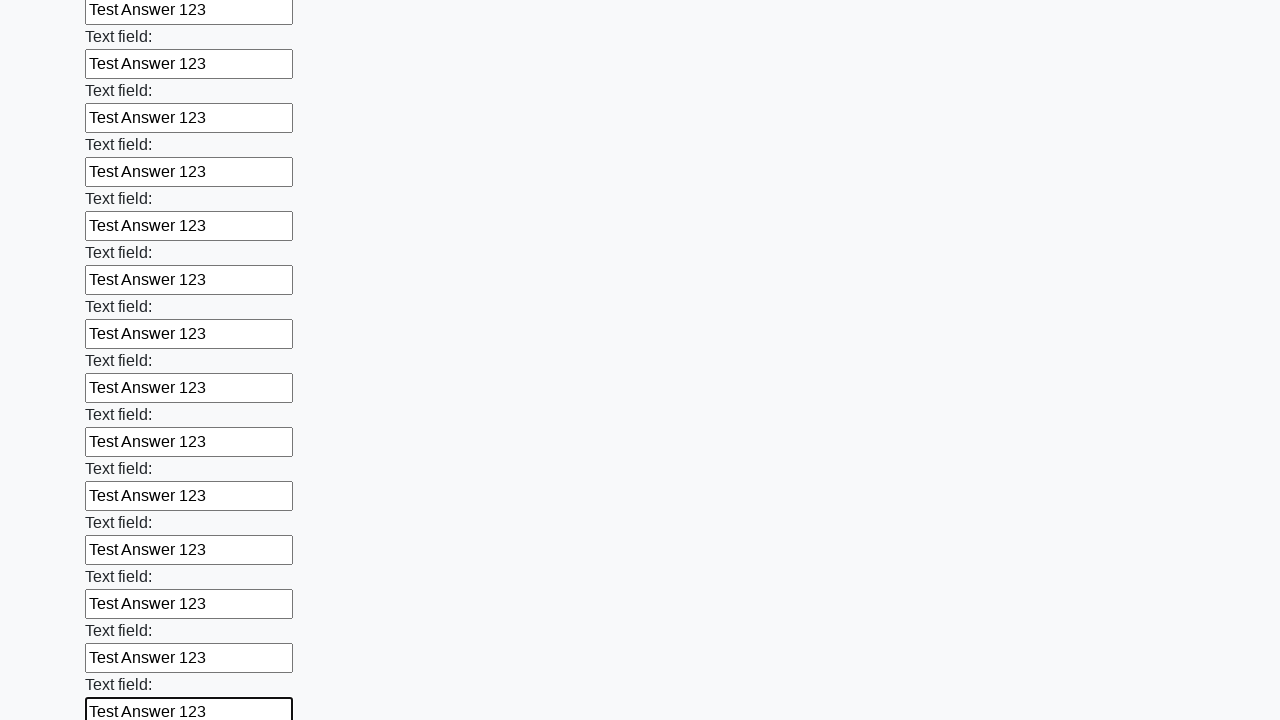

Filled input field with 'Test Answer 123' on input >> nth=47
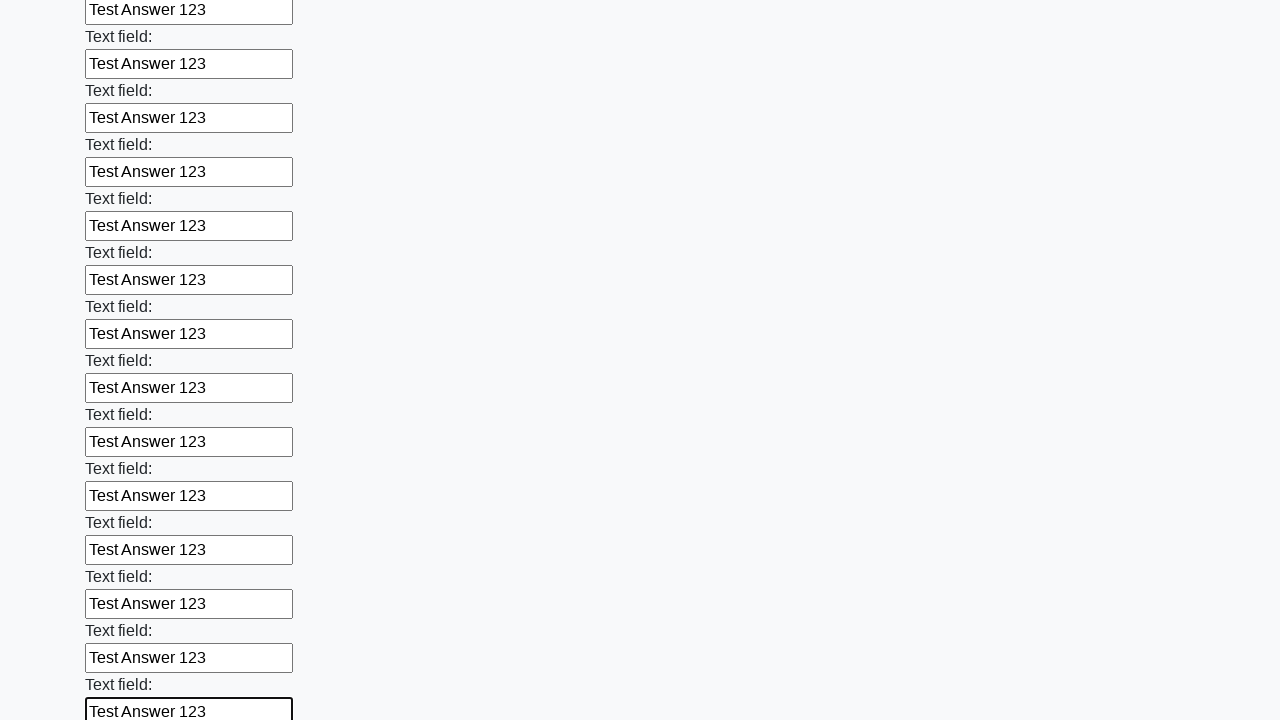

Filled input field with 'Test Answer 123' on input >> nth=48
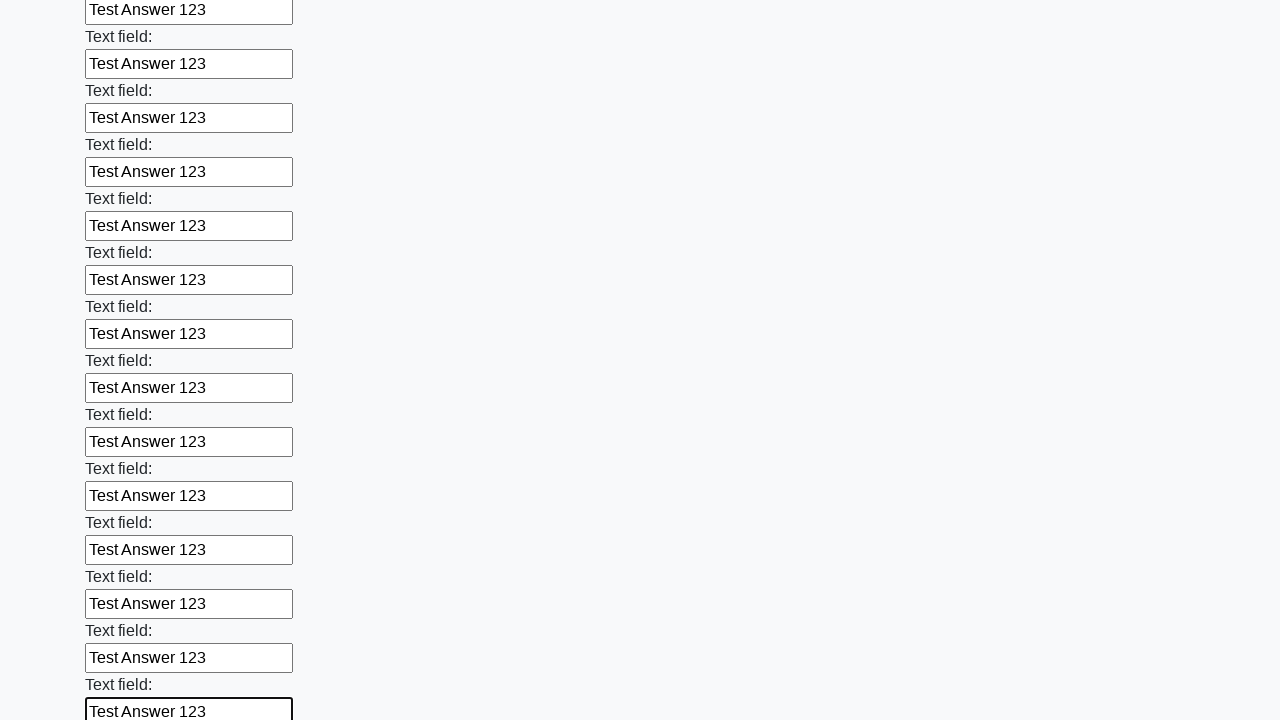

Filled input field with 'Test Answer 123' on input >> nth=49
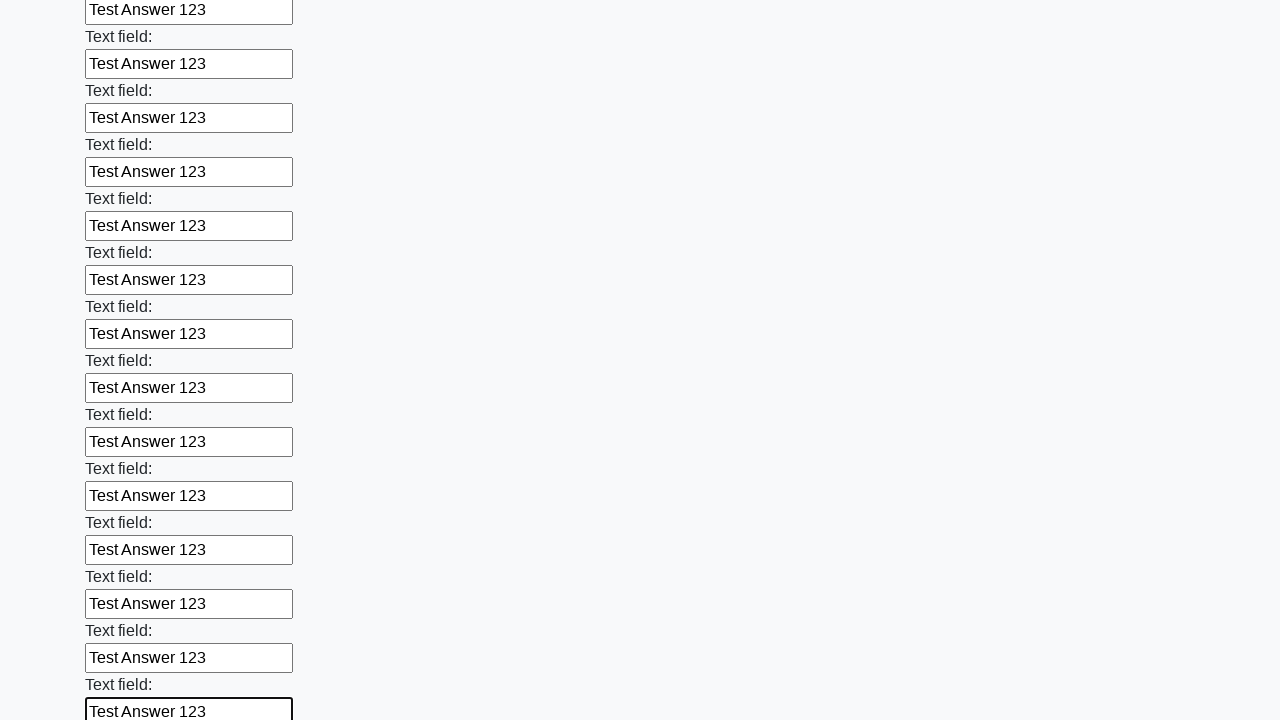

Filled input field with 'Test Answer 123' on input >> nth=50
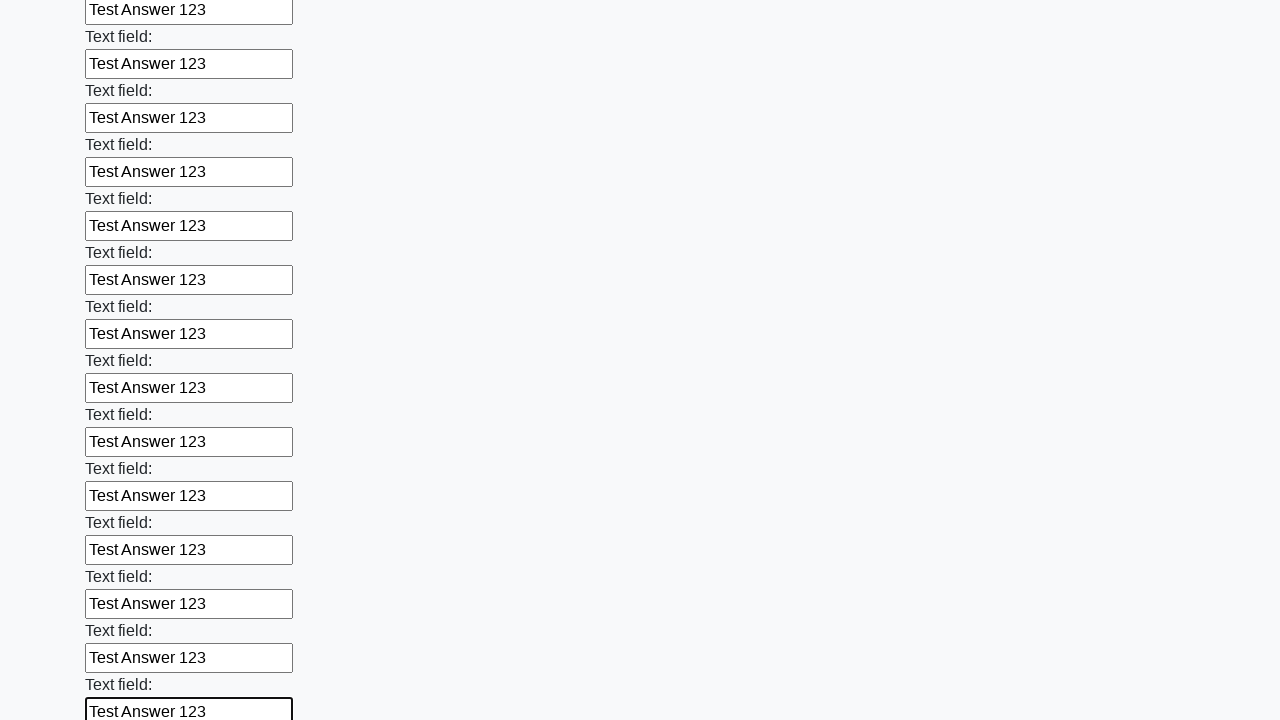

Filled input field with 'Test Answer 123' on input >> nth=51
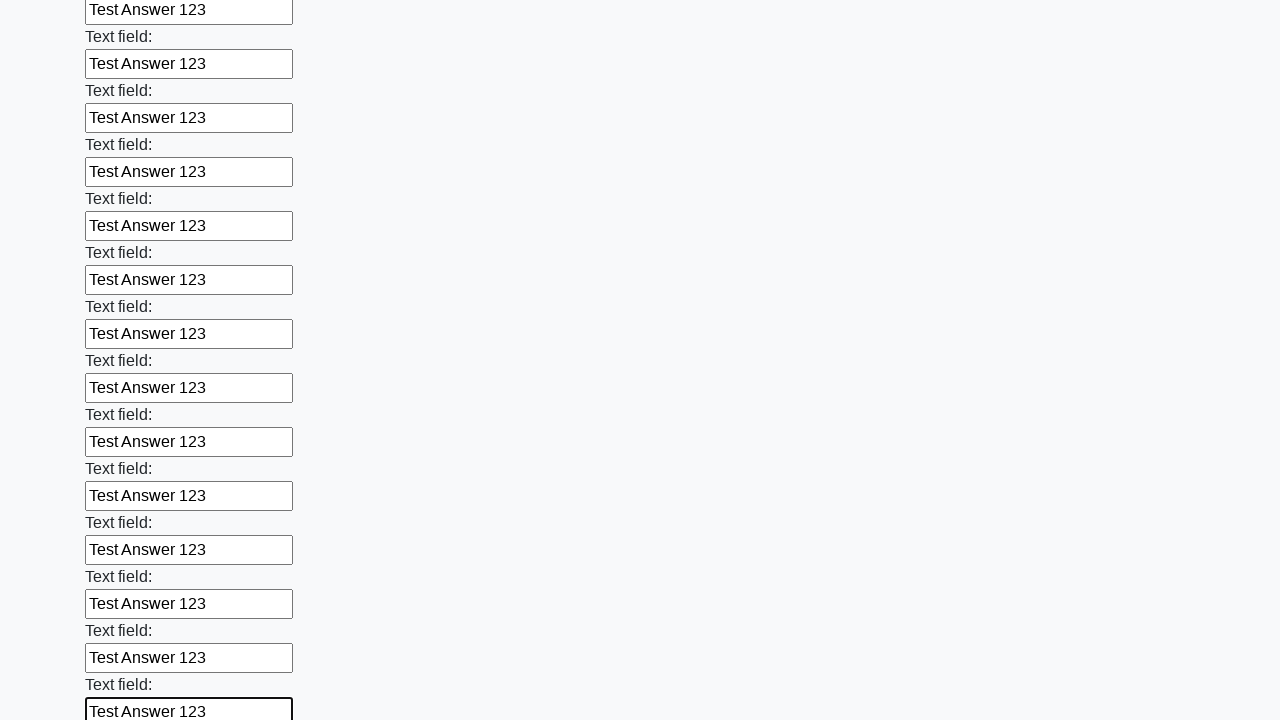

Filled input field with 'Test Answer 123' on input >> nth=52
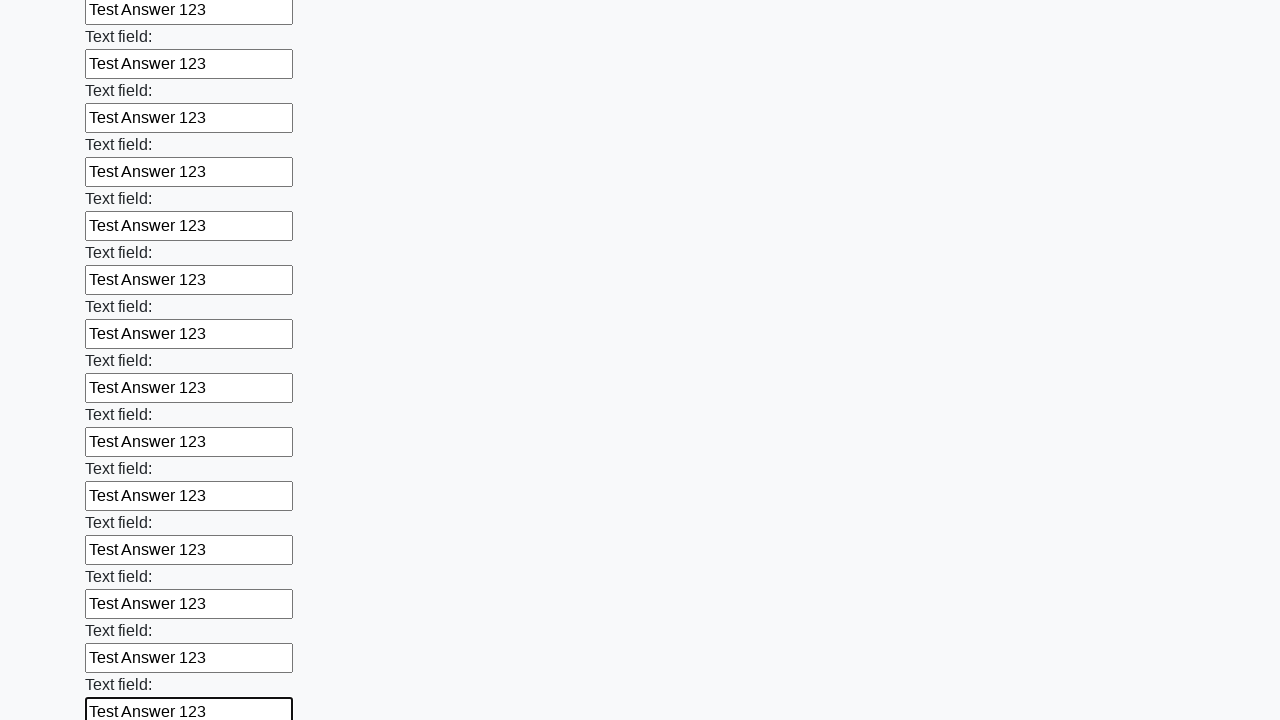

Filled input field with 'Test Answer 123' on input >> nth=53
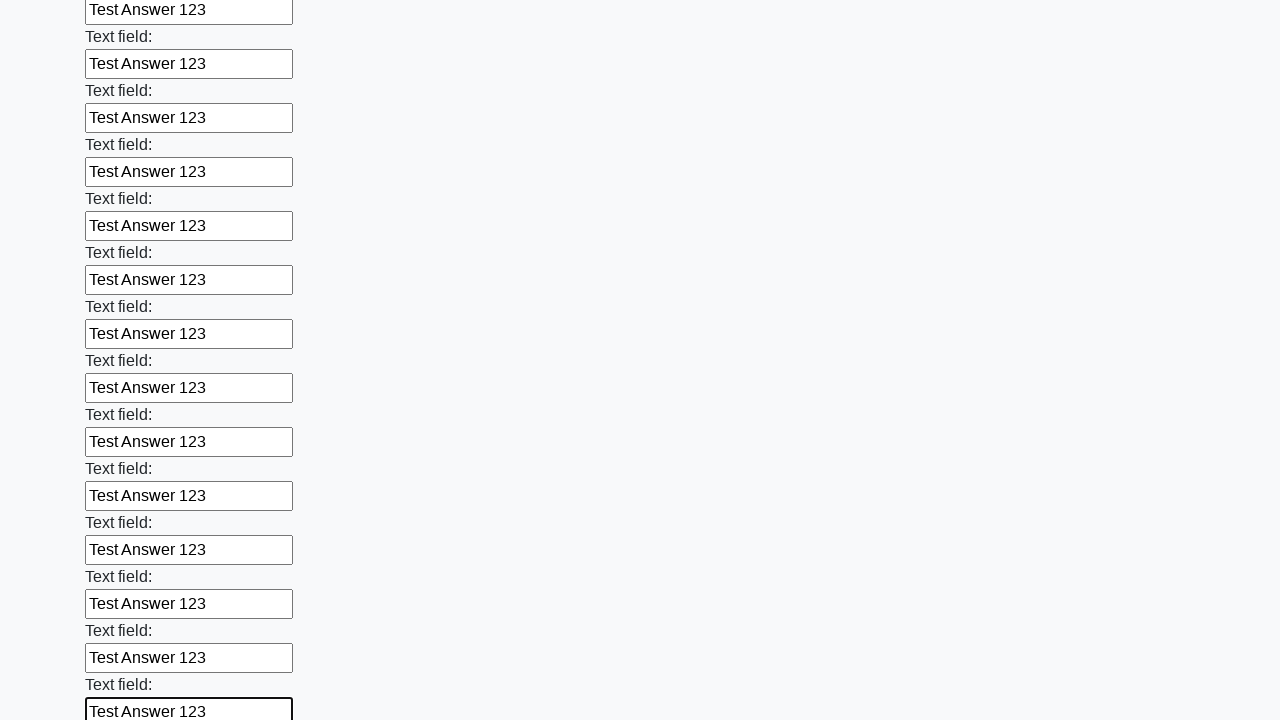

Filled input field with 'Test Answer 123' on input >> nth=54
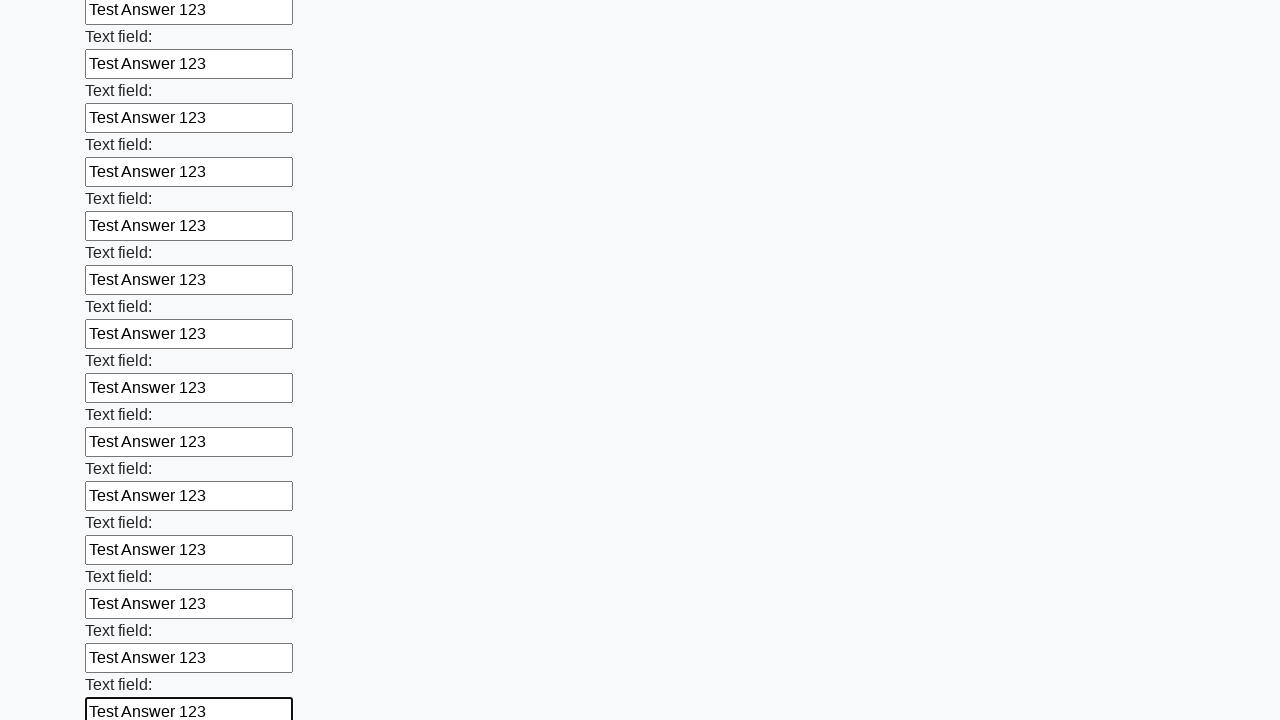

Filled input field with 'Test Answer 123' on input >> nth=55
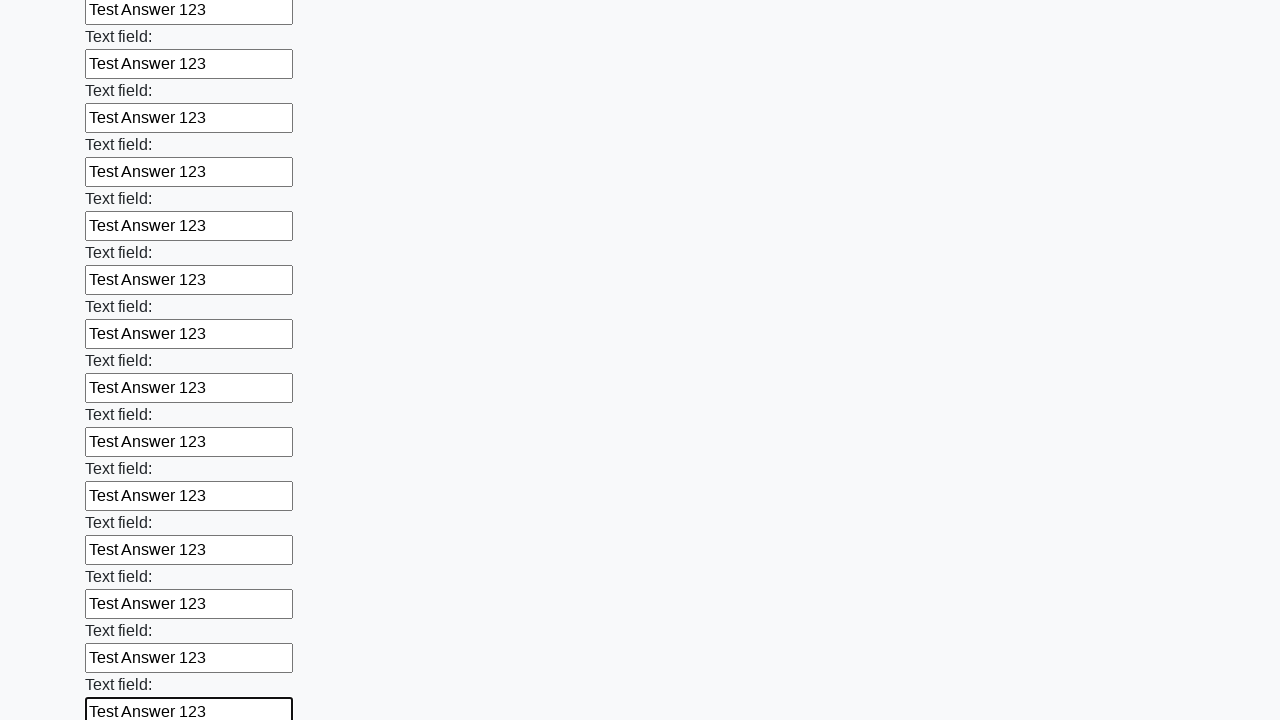

Filled input field with 'Test Answer 123' on input >> nth=56
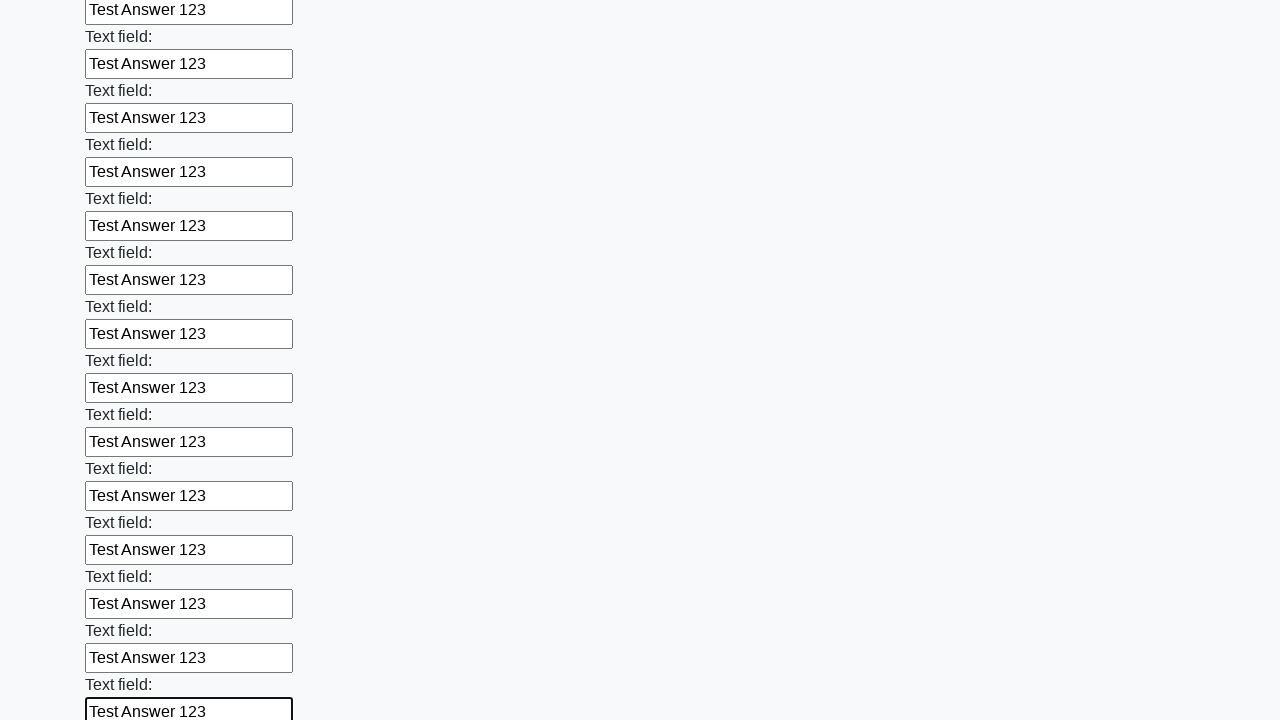

Filled input field with 'Test Answer 123' on input >> nth=57
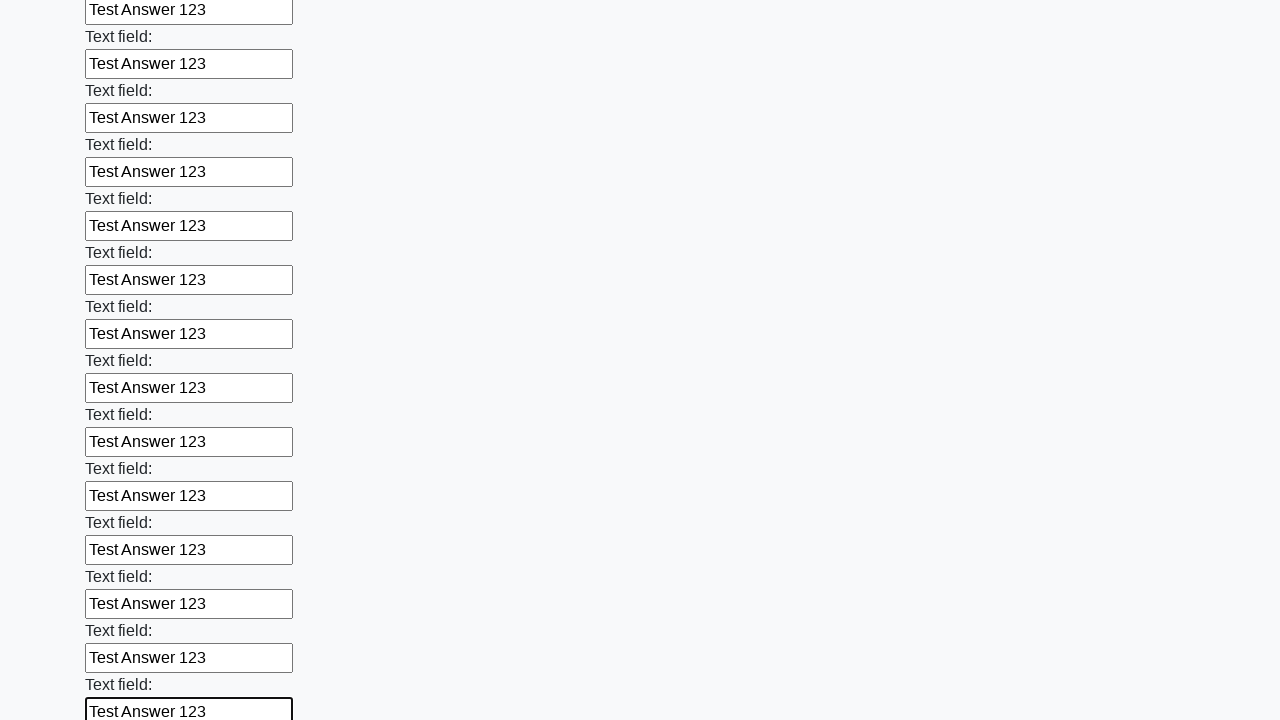

Filled input field with 'Test Answer 123' on input >> nth=58
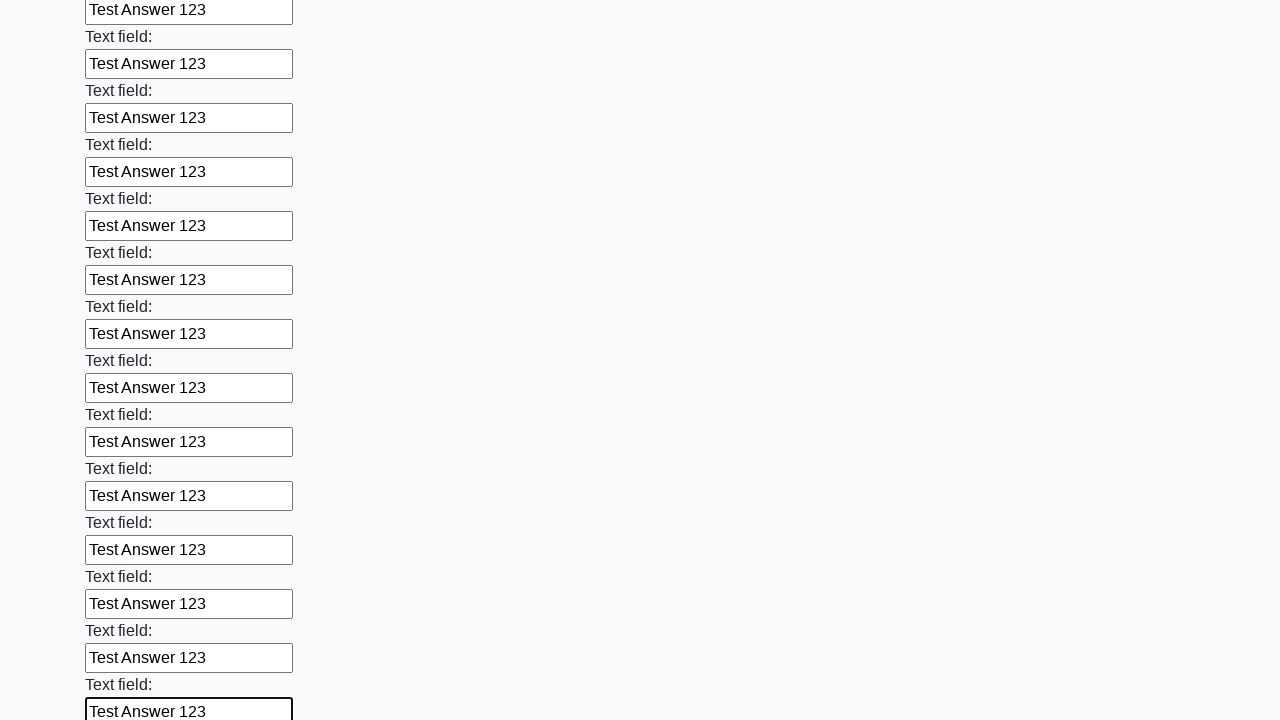

Filled input field with 'Test Answer 123' on input >> nth=59
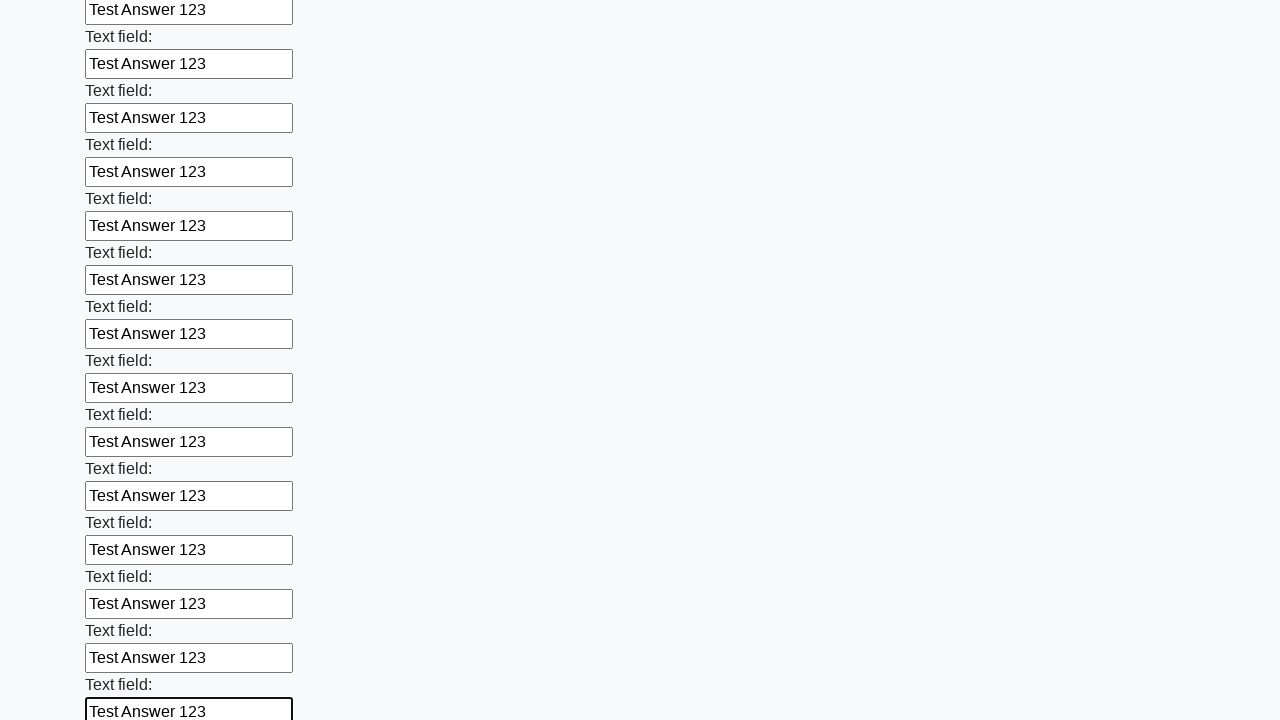

Filled input field with 'Test Answer 123' on input >> nth=60
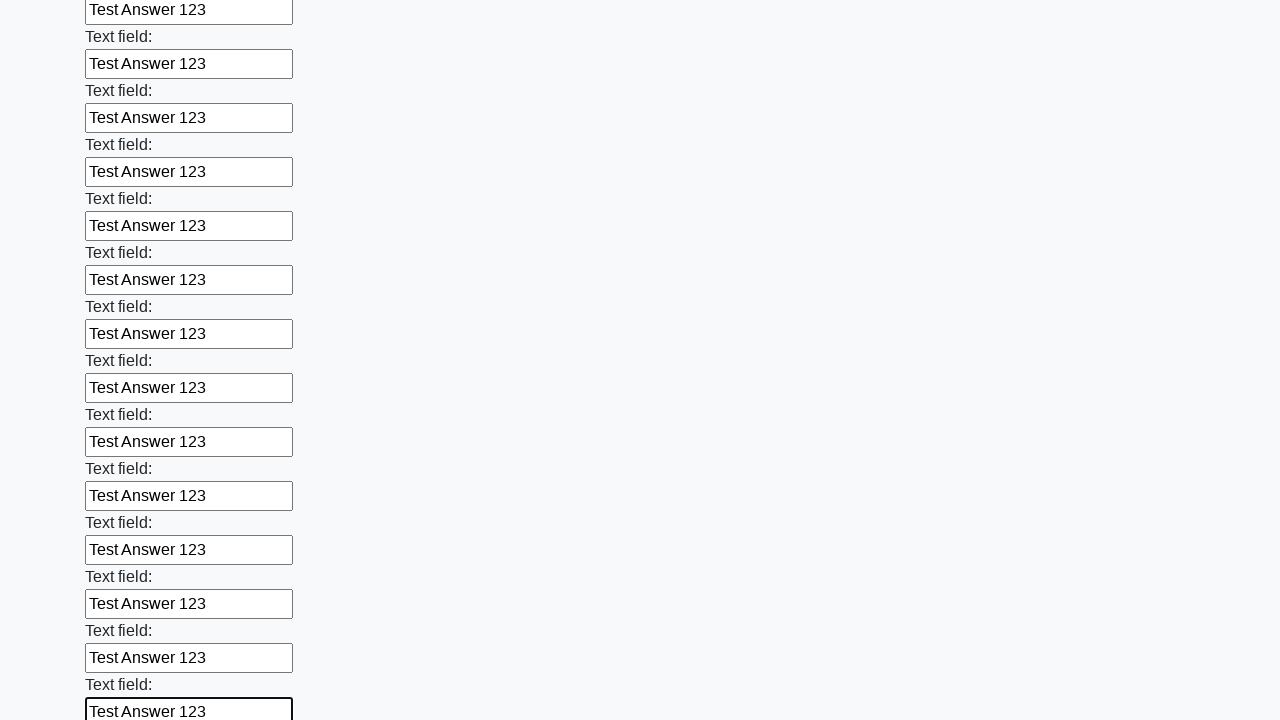

Filled input field with 'Test Answer 123' on input >> nth=61
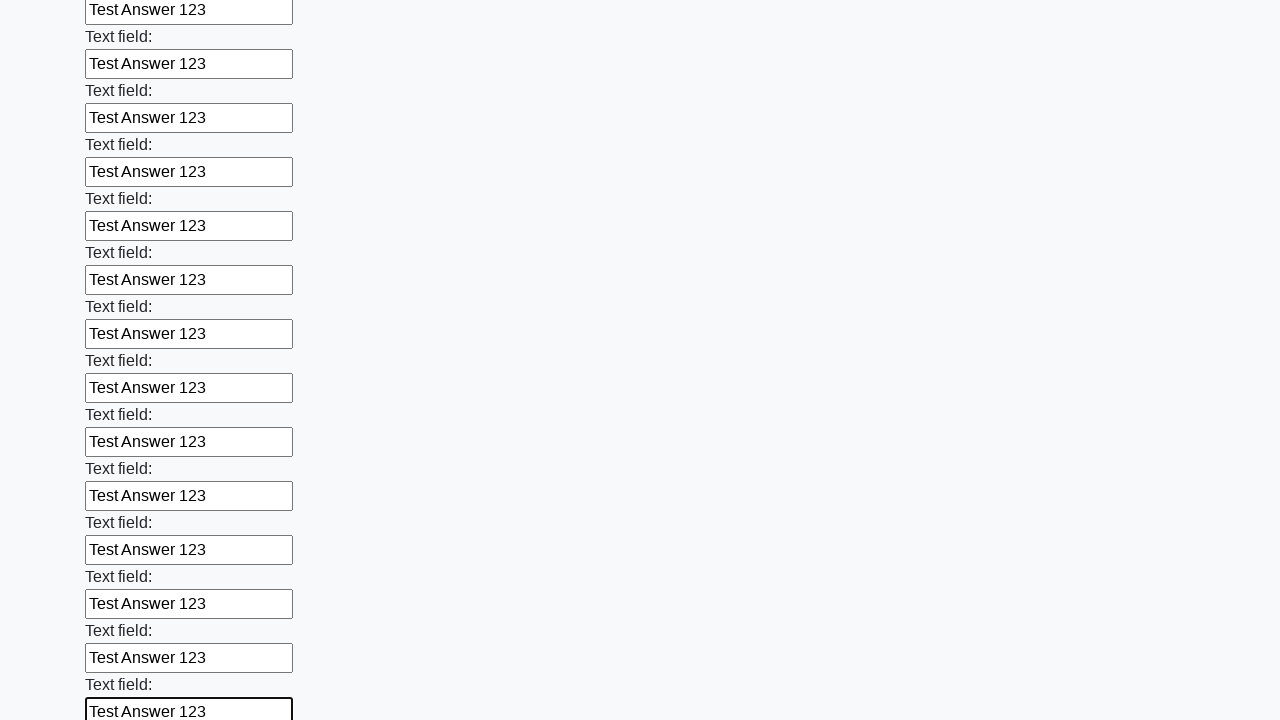

Filled input field with 'Test Answer 123' on input >> nth=62
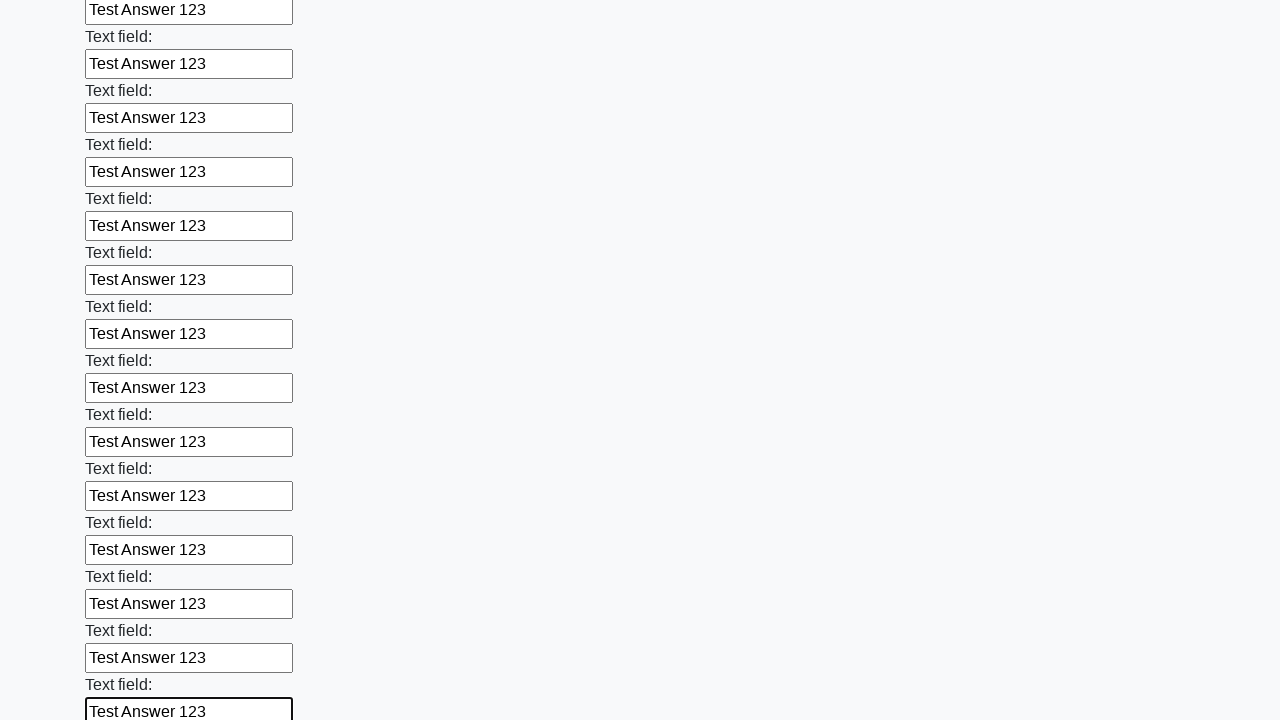

Filled input field with 'Test Answer 123' on input >> nth=63
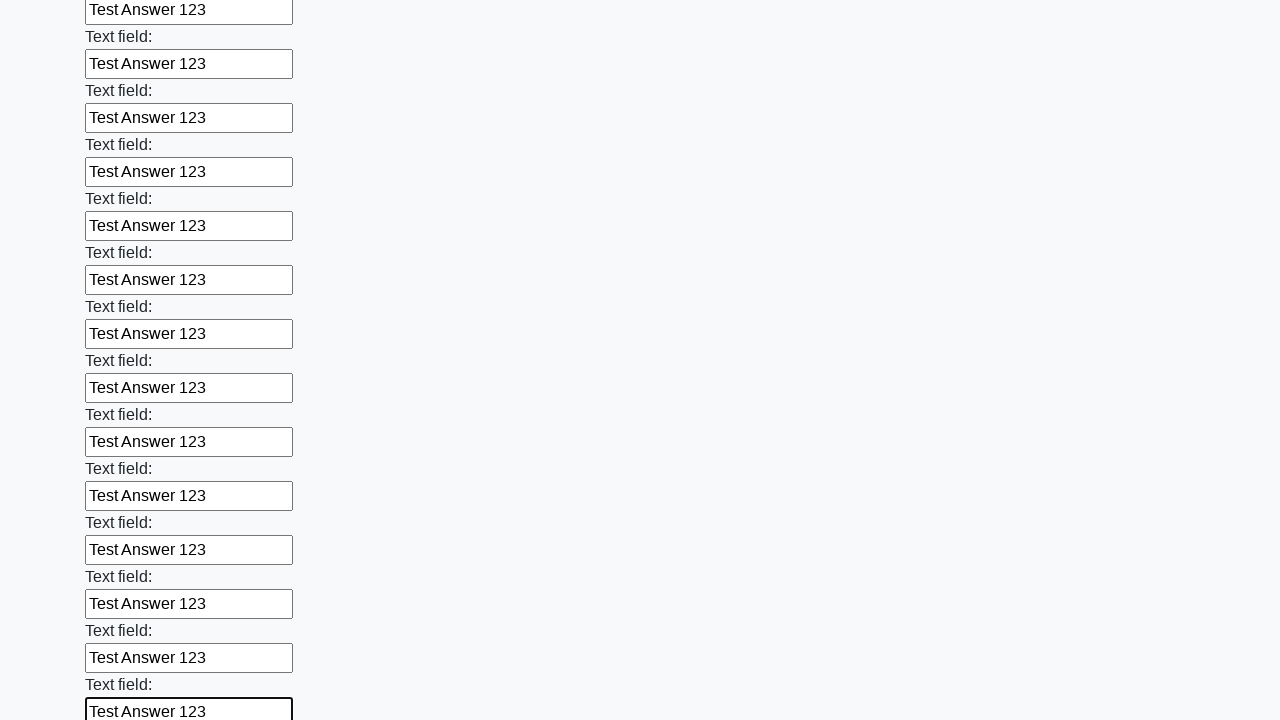

Filled input field with 'Test Answer 123' on input >> nth=64
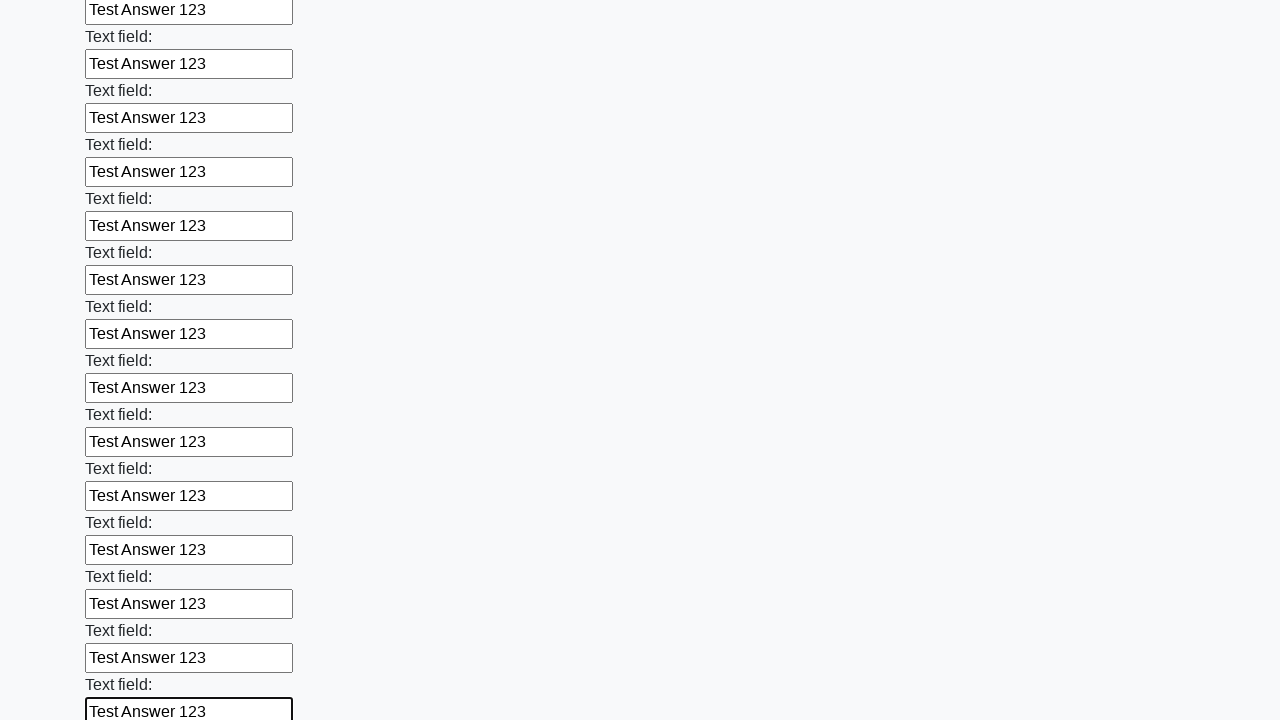

Filled input field with 'Test Answer 123' on input >> nth=65
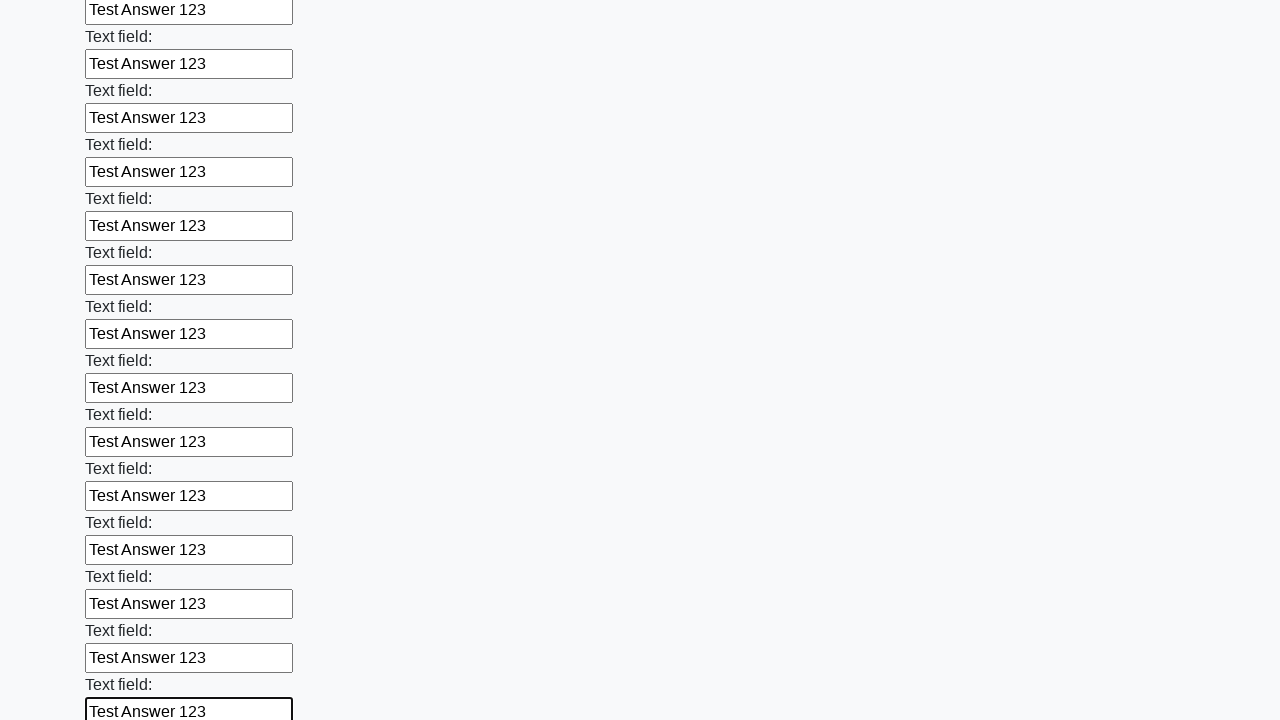

Filled input field with 'Test Answer 123' on input >> nth=66
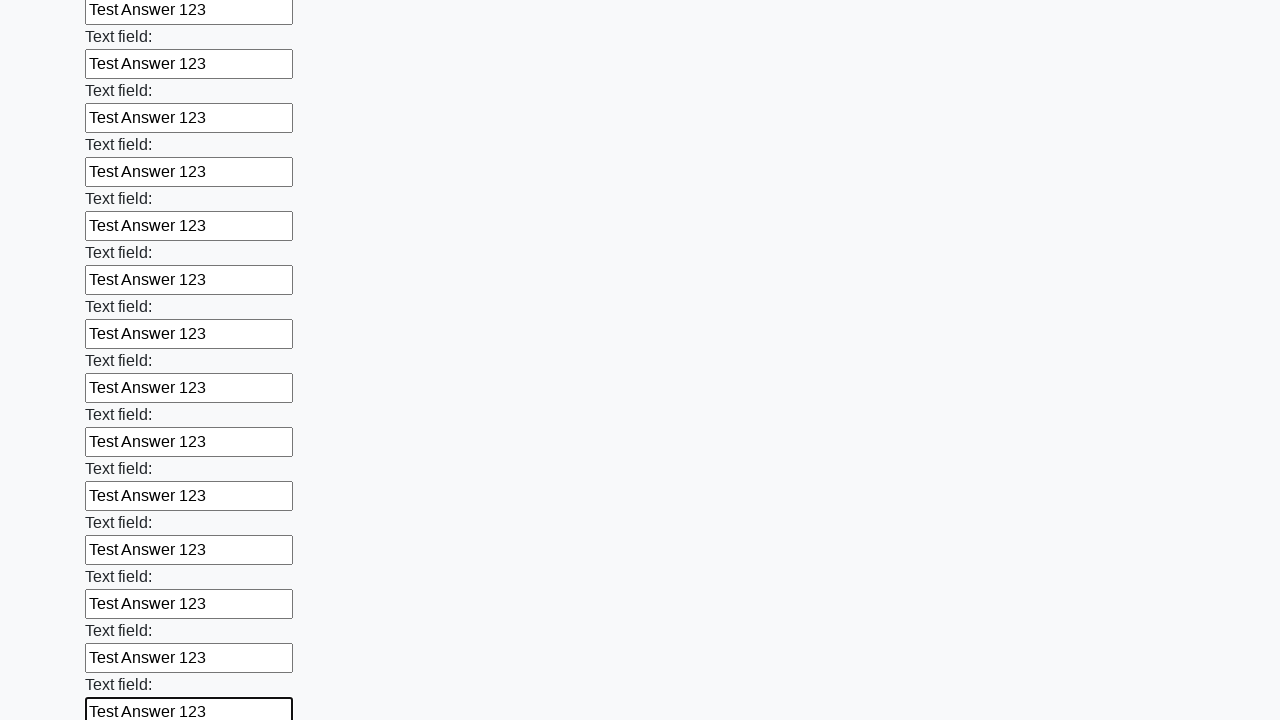

Filled input field with 'Test Answer 123' on input >> nth=67
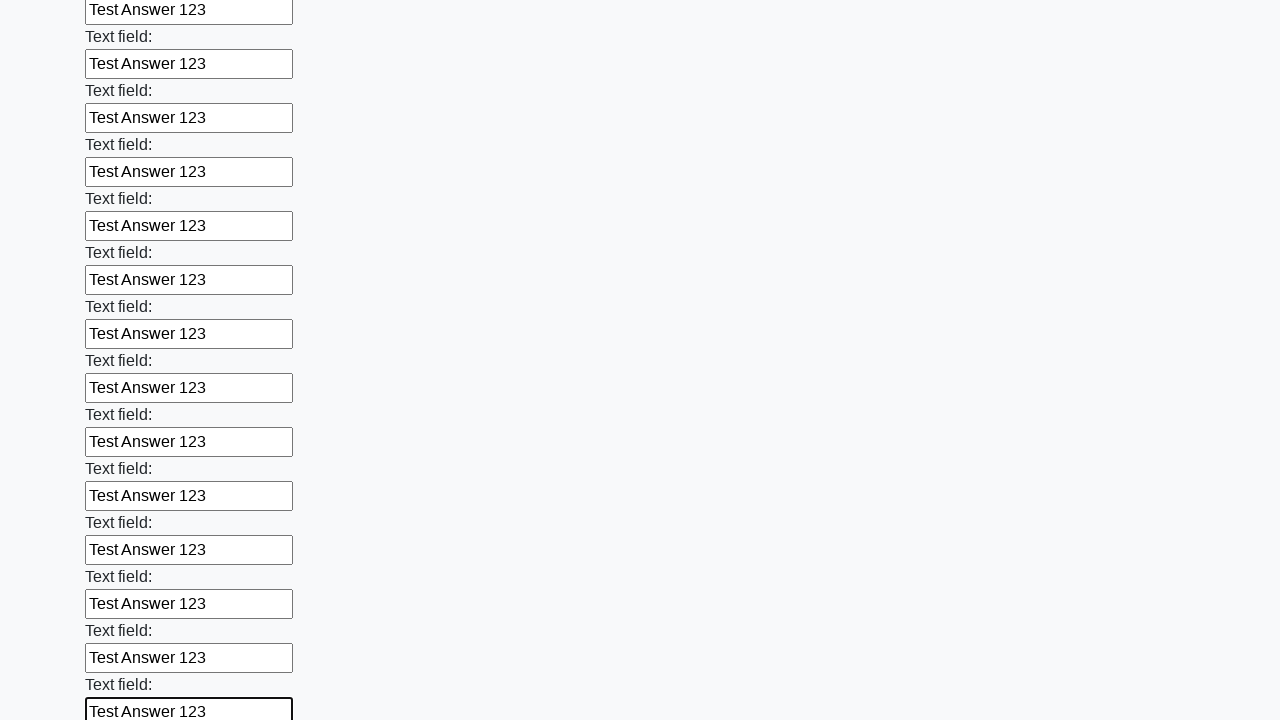

Filled input field with 'Test Answer 123' on input >> nth=68
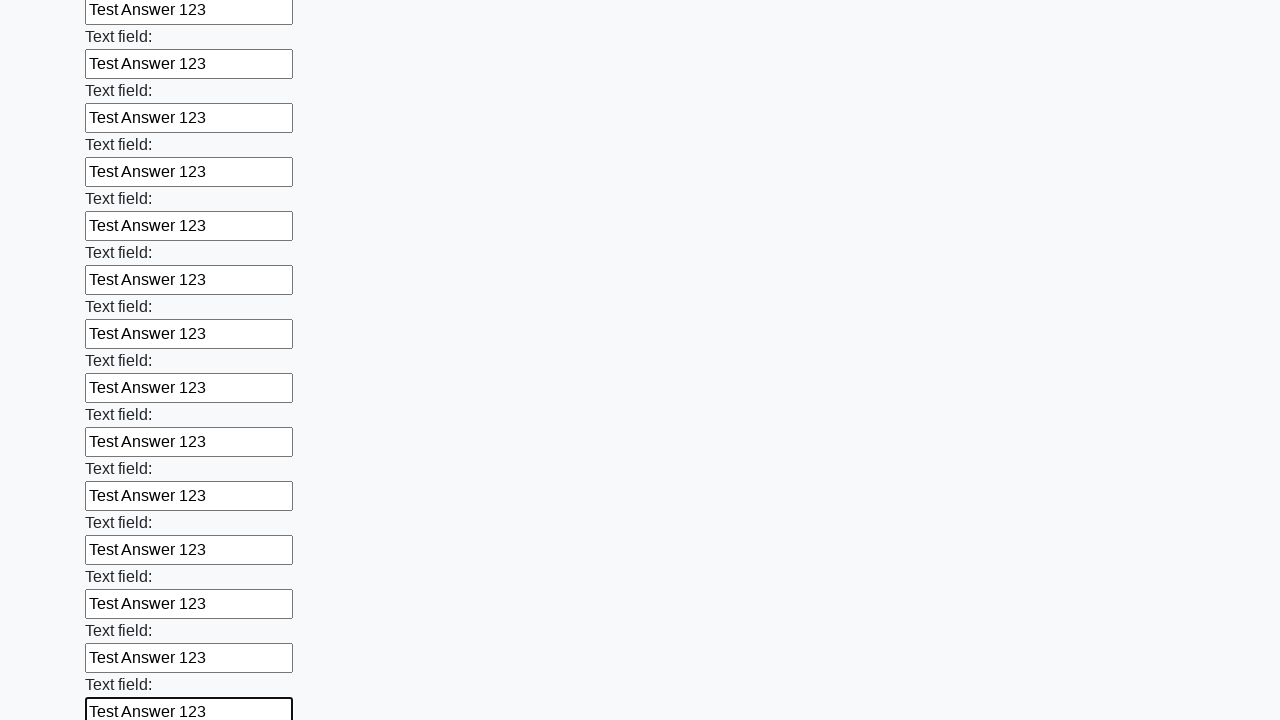

Filled input field with 'Test Answer 123' on input >> nth=69
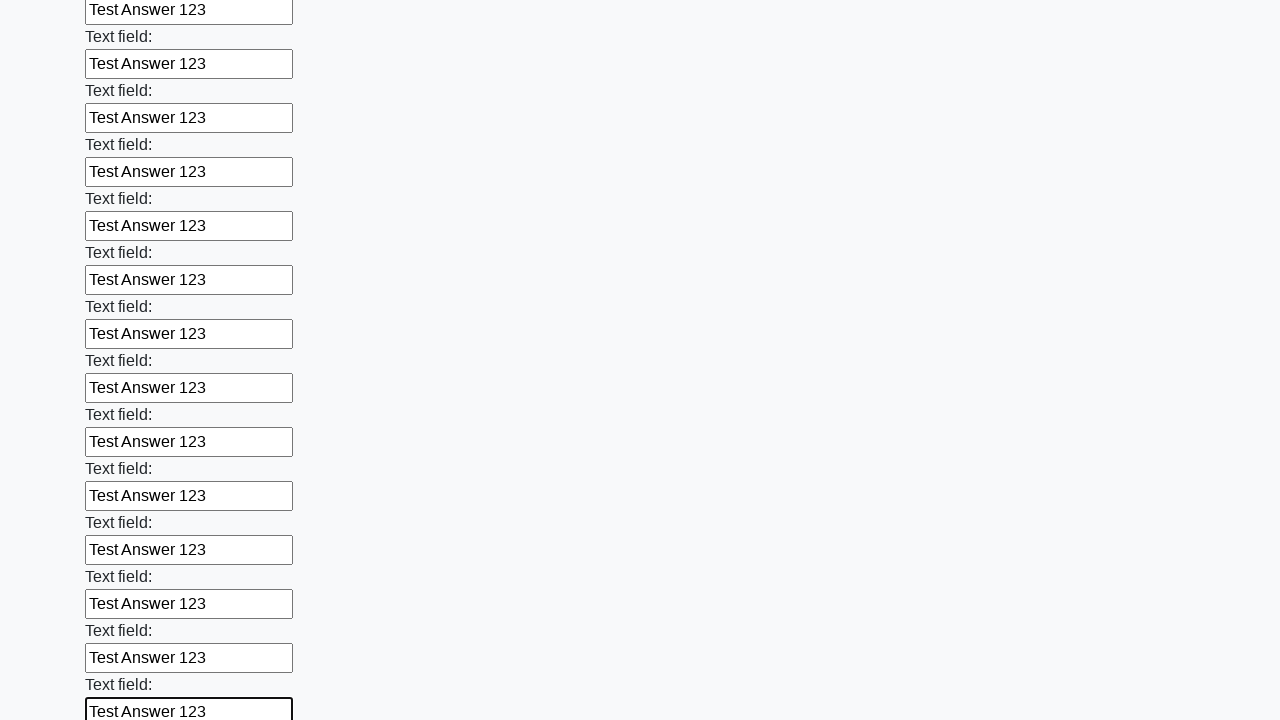

Filled input field with 'Test Answer 123' on input >> nth=70
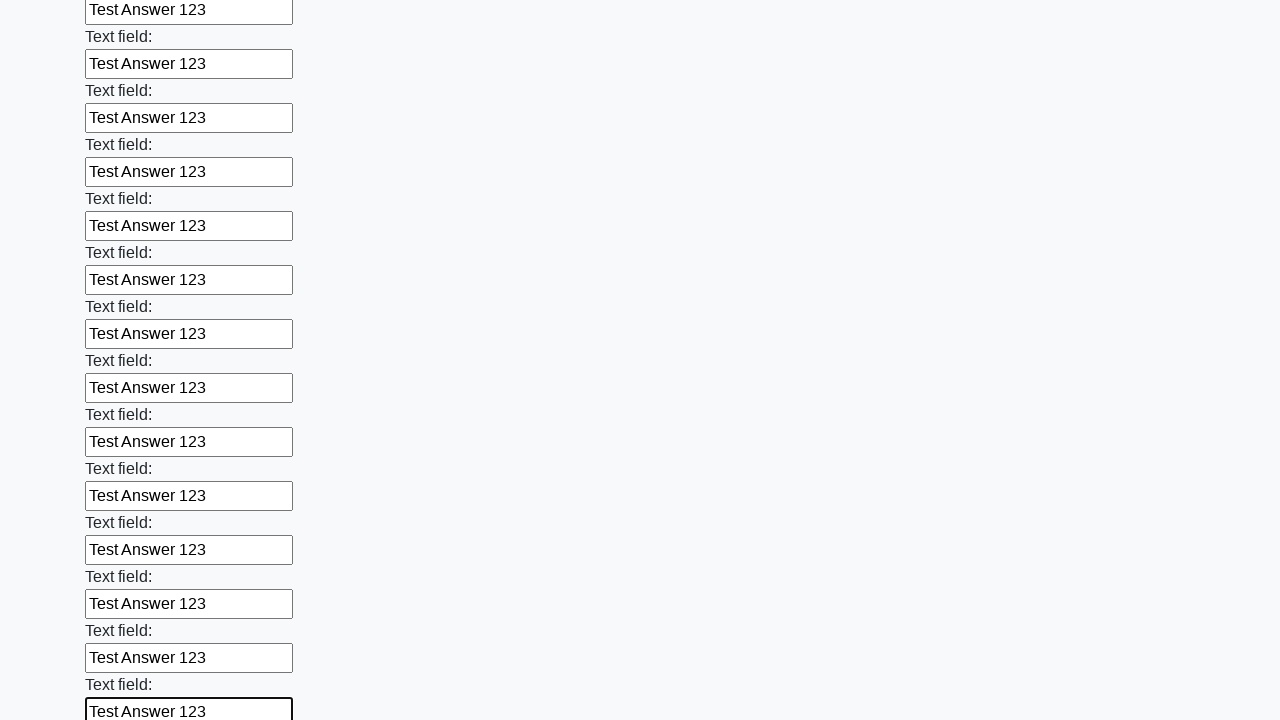

Filled input field with 'Test Answer 123' on input >> nth=71
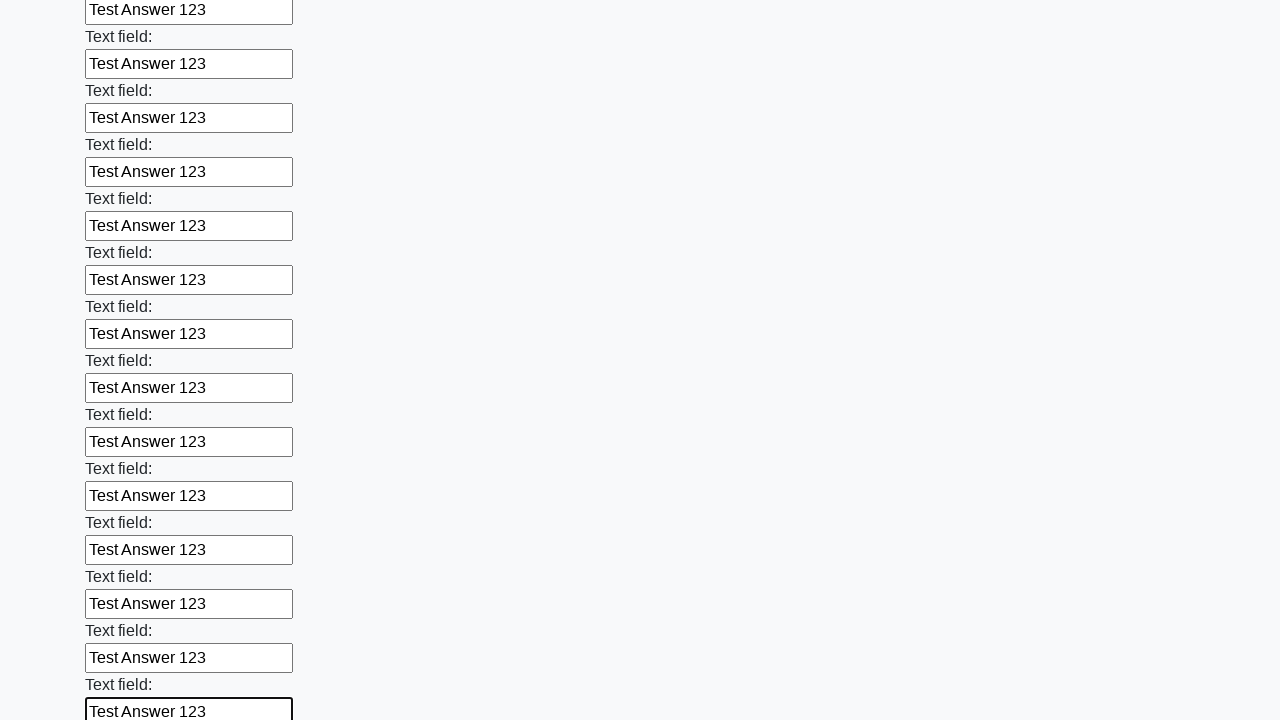

Filled input field with 'Test Answer 123' on input >> nth=72
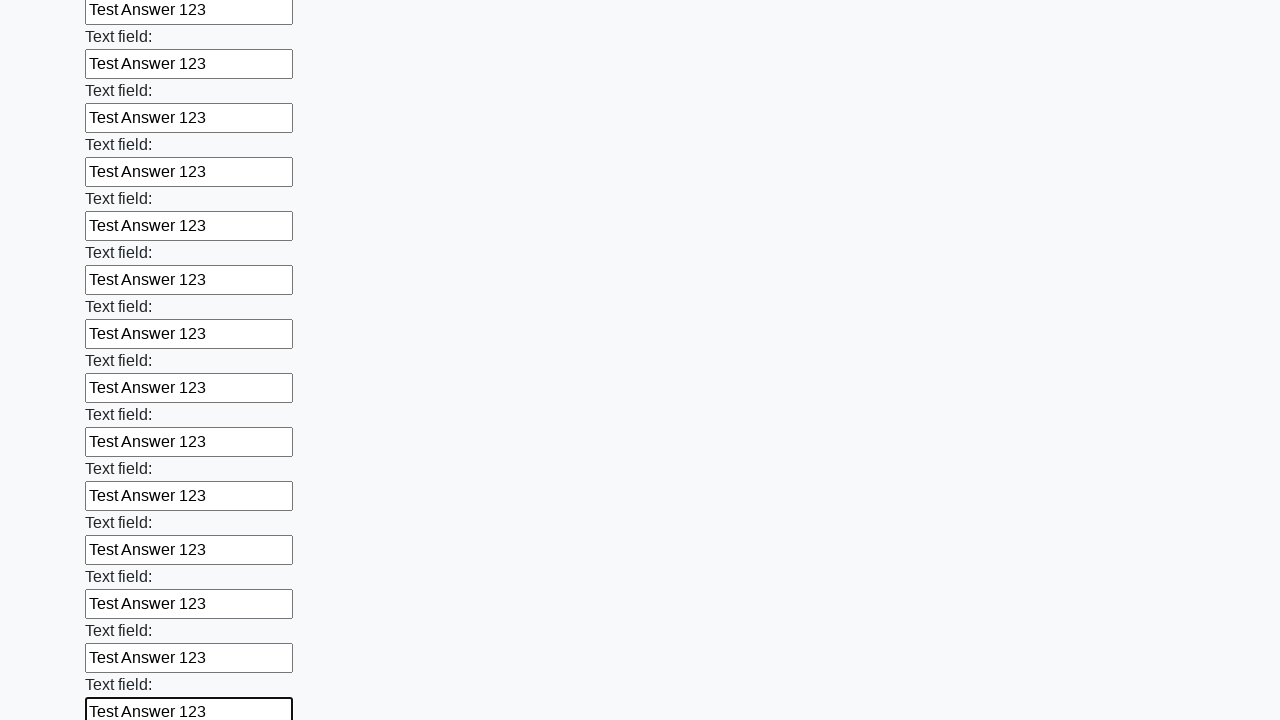

Filled input field with 'Test Answer 123' on input >> nth=73
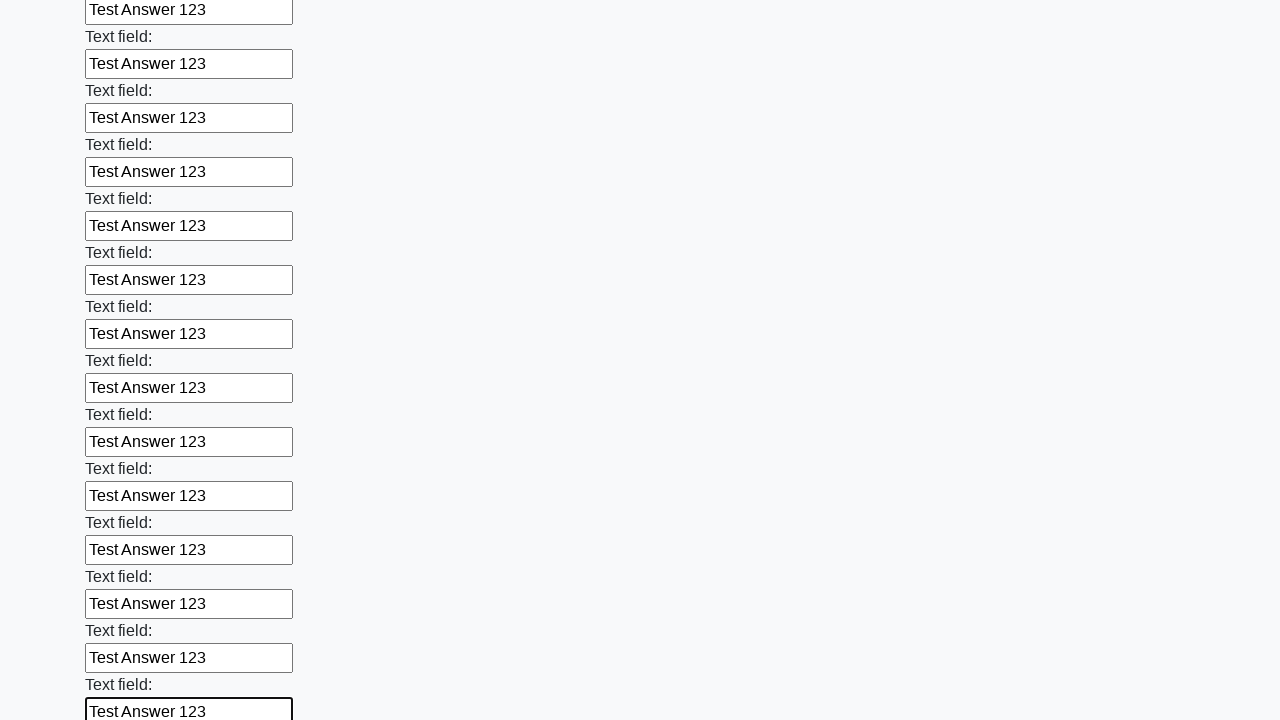

Filled input field with 'Test Answer 123' on input >> nth=74
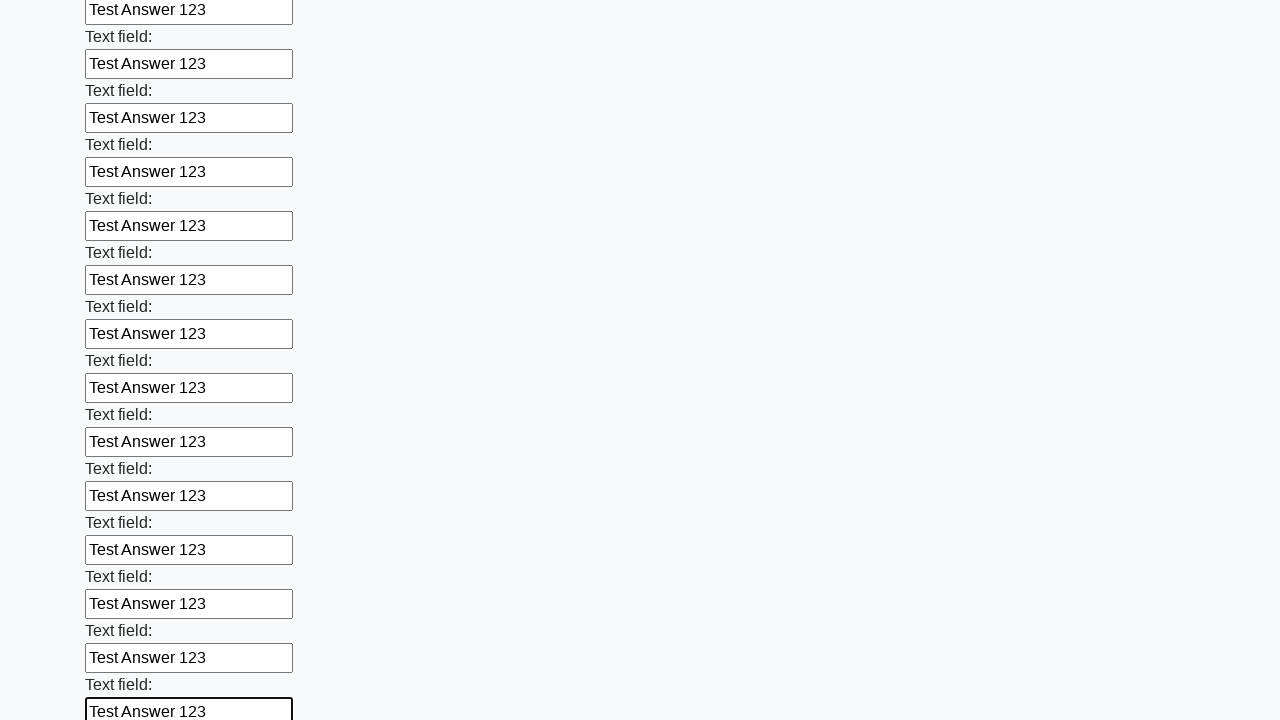

Filled input field with 'Test Answer 123' on input >> nth=75
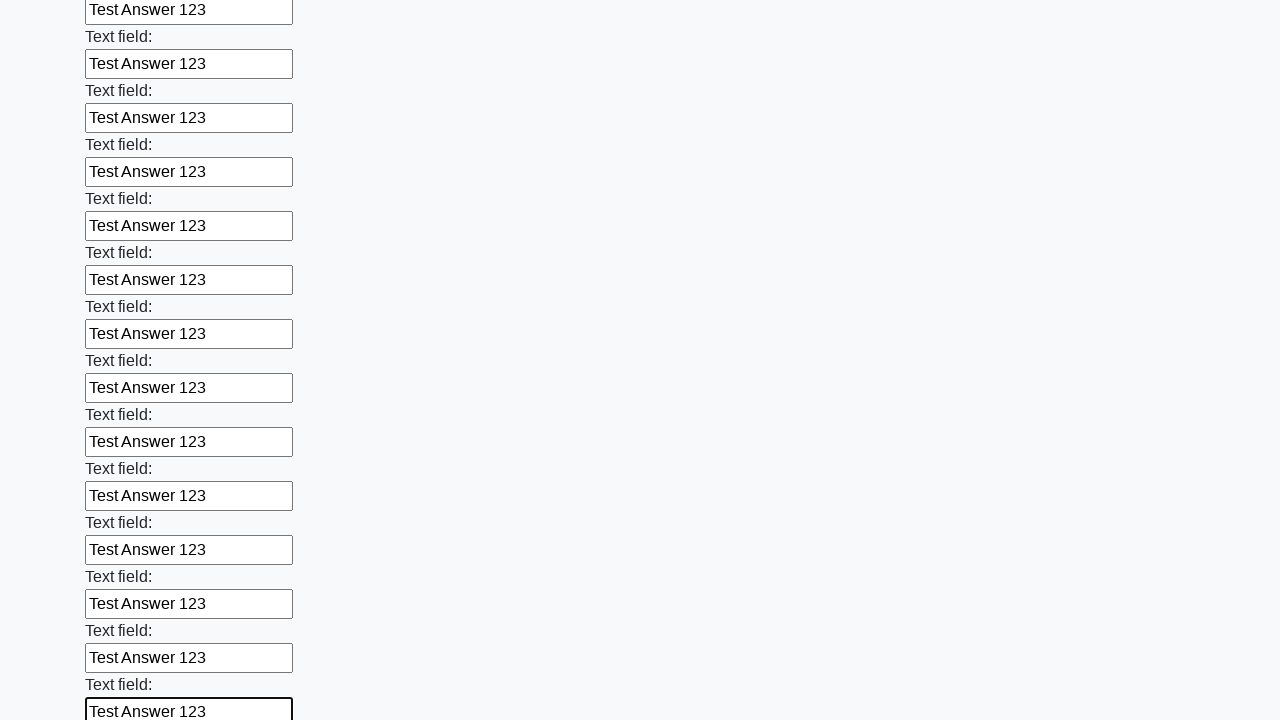

Filled input field with 'Test Answer 123' on input >> nth=76
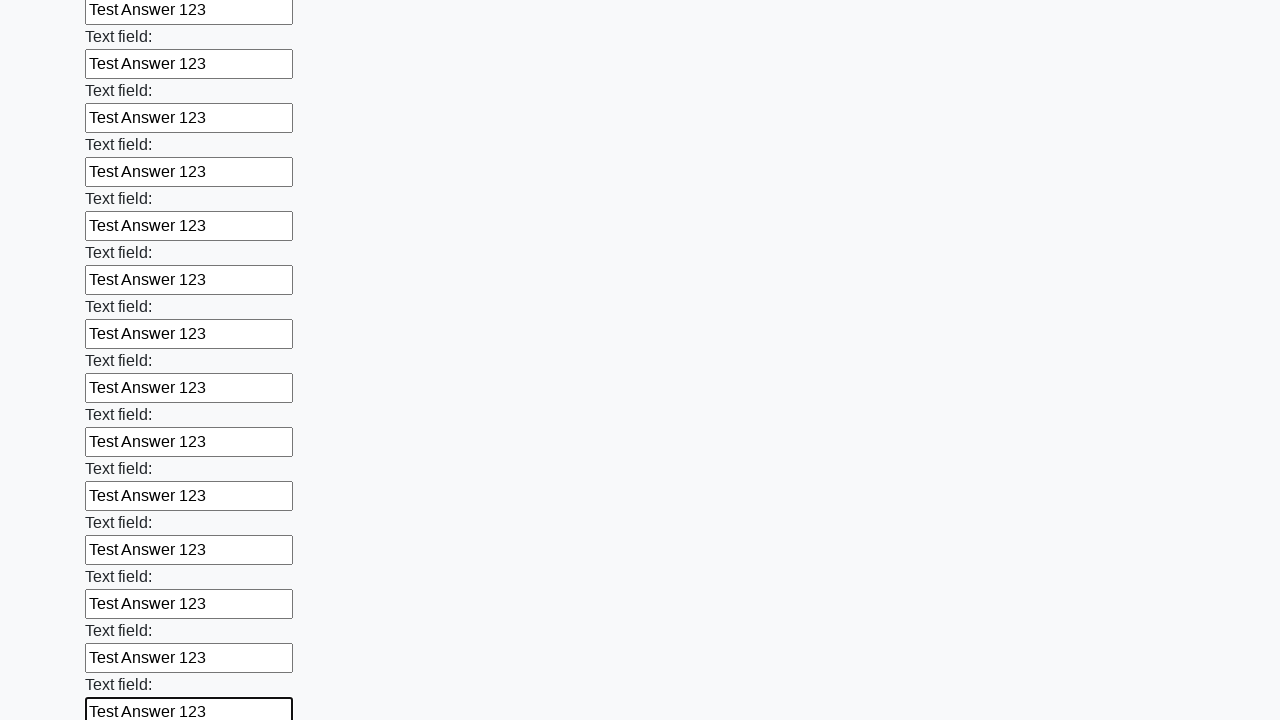

Filled input field with 'Test Answer 123' on input >> nth=77
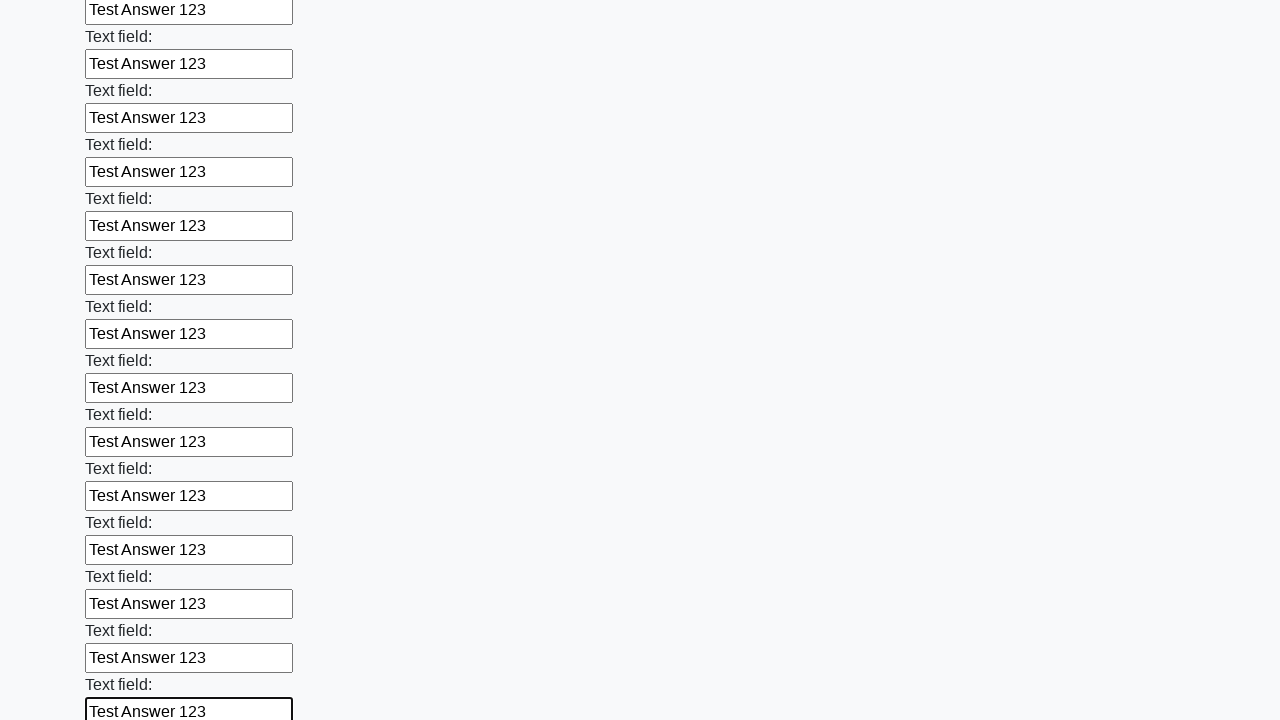

Filled input field with 'Test Answer 123' on input >> nth=78
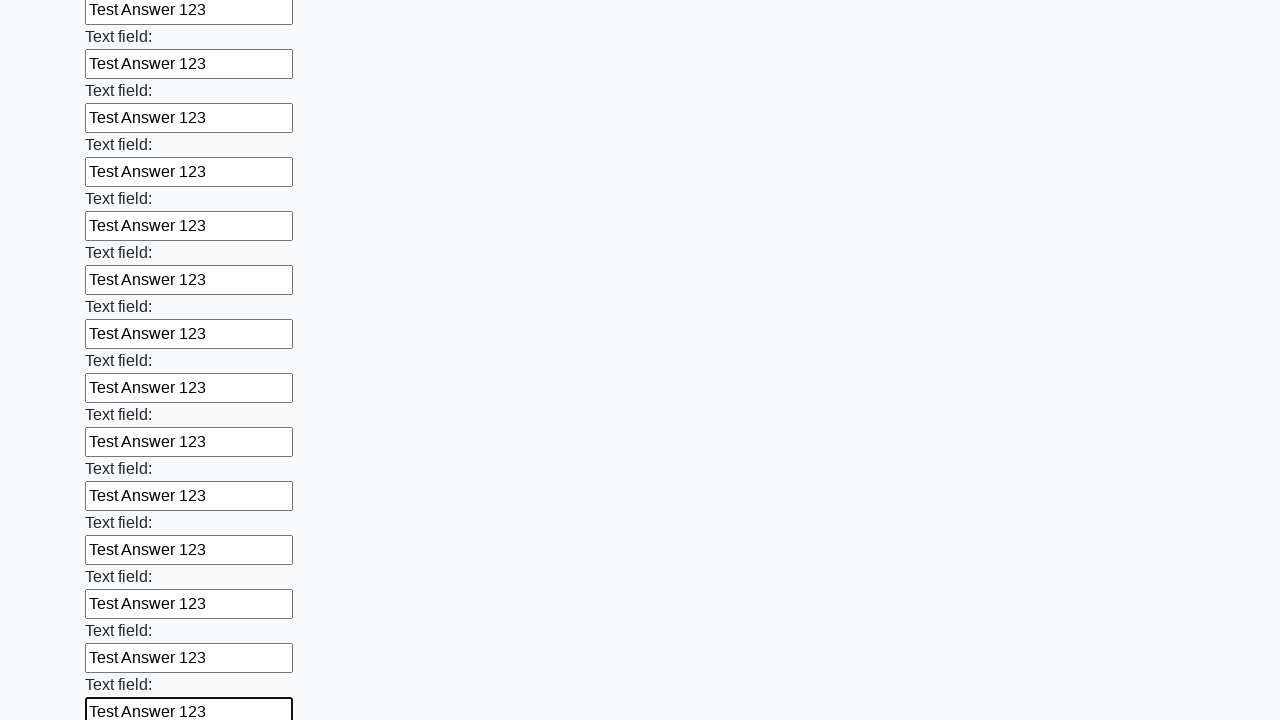

Filled input field with 'Test Answer 123' on input >> nth=79
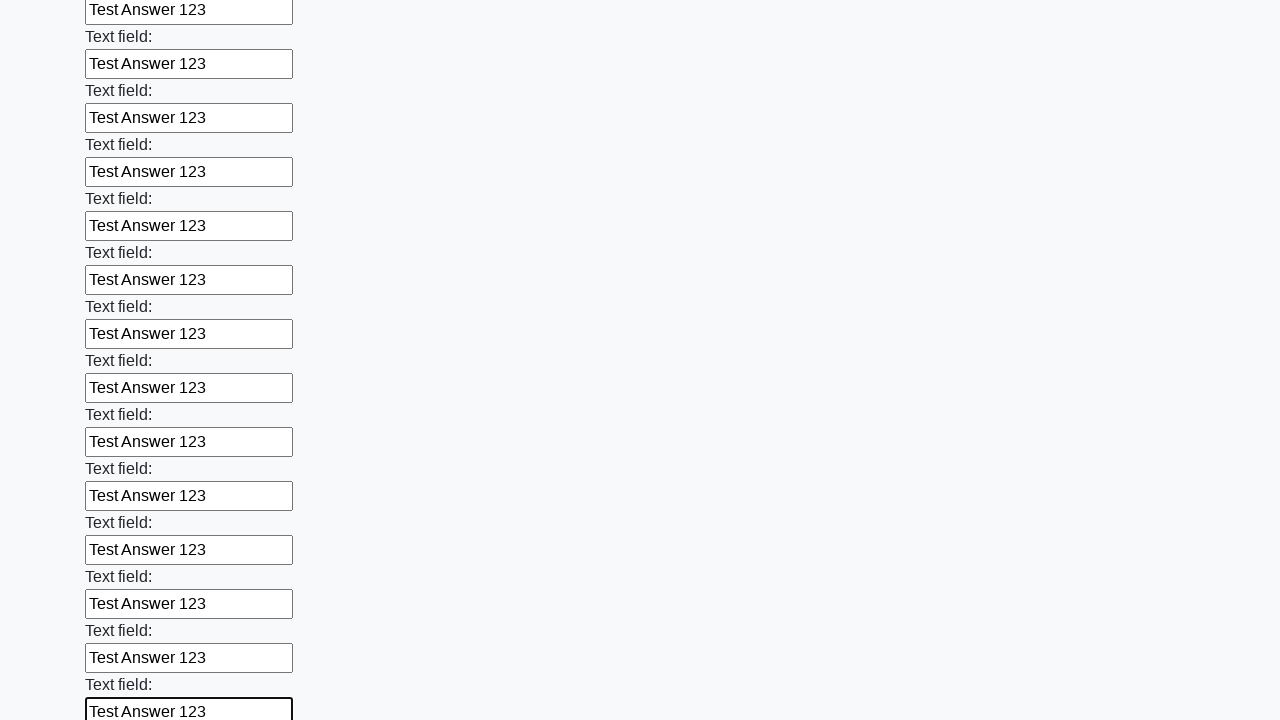

Filled input field with 'Test Answer 123' on input >> nth=80
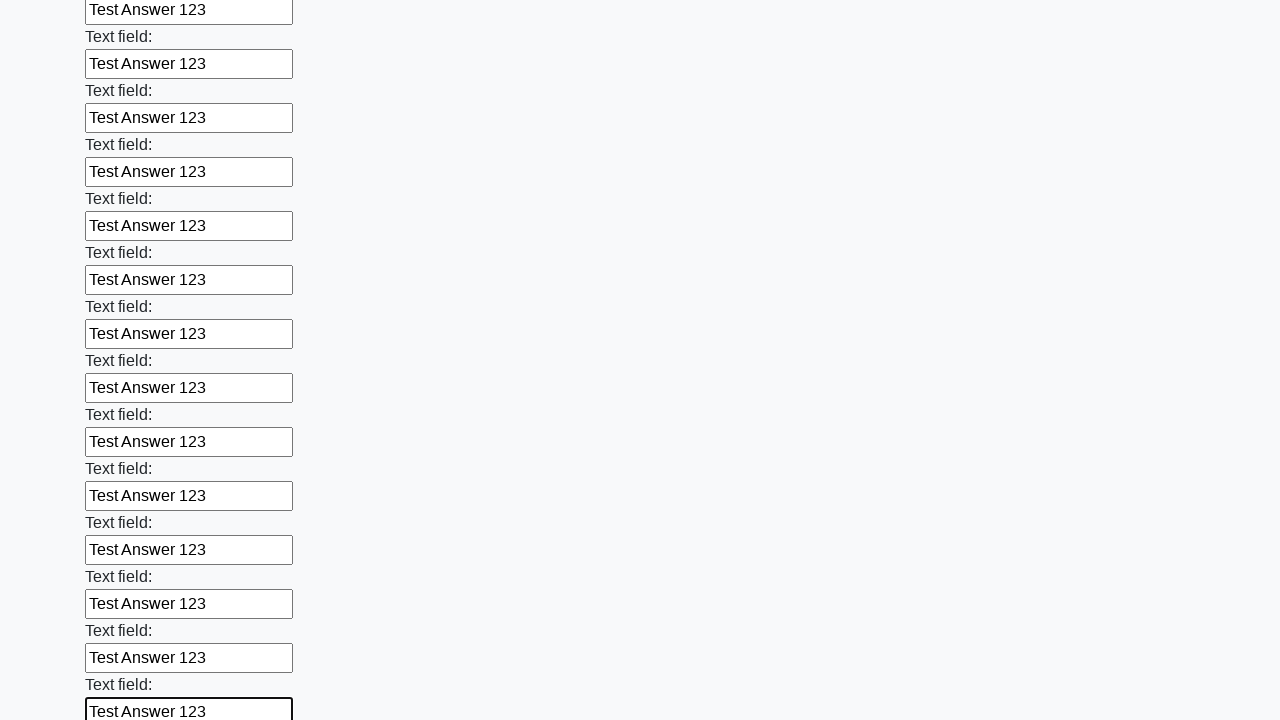

Filled input field with 'Test Answer 123' on input >> nth=81
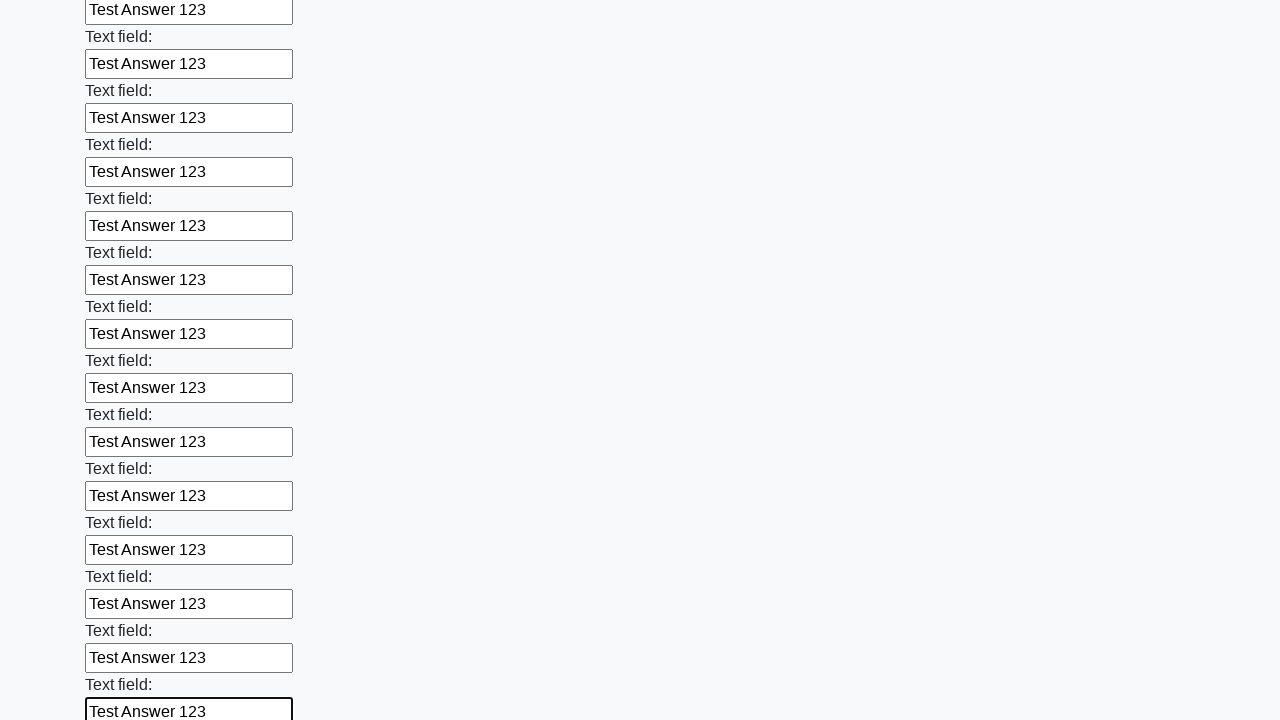

Filled input field with 'Test Answer 123' on input >> nth=82
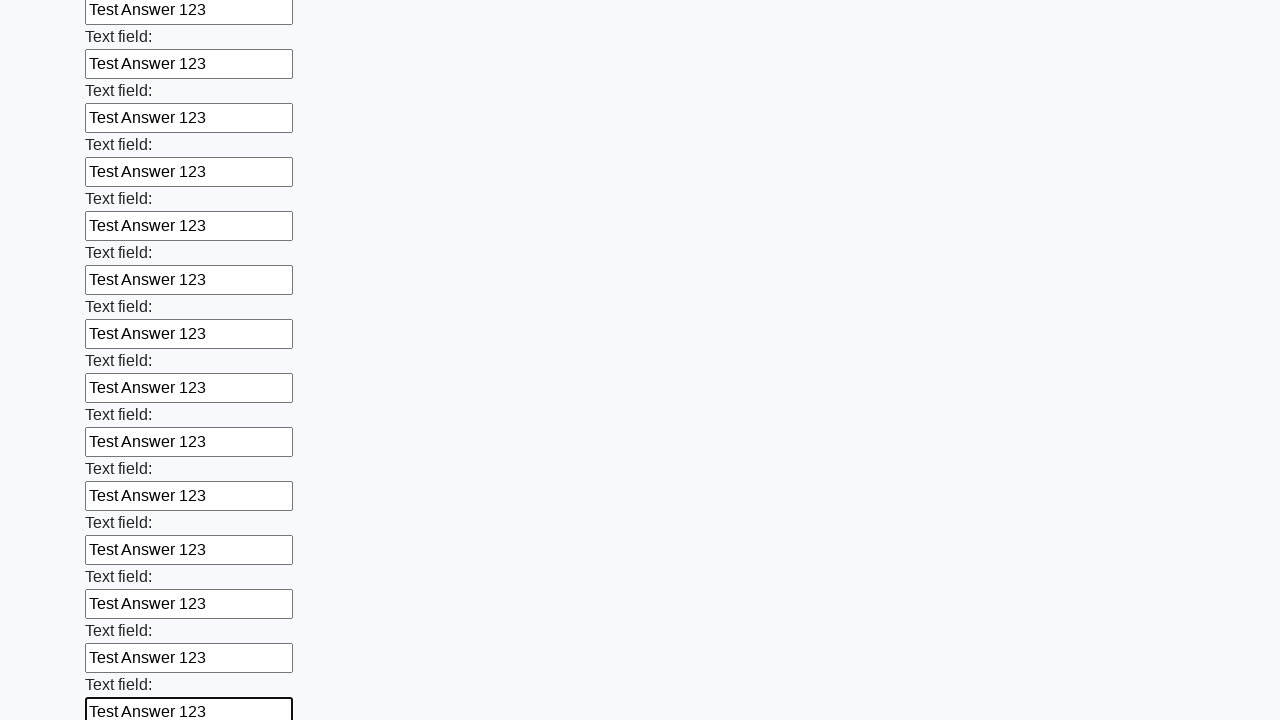

Filled input field with 'Test Answer 123' on input >> nth=83
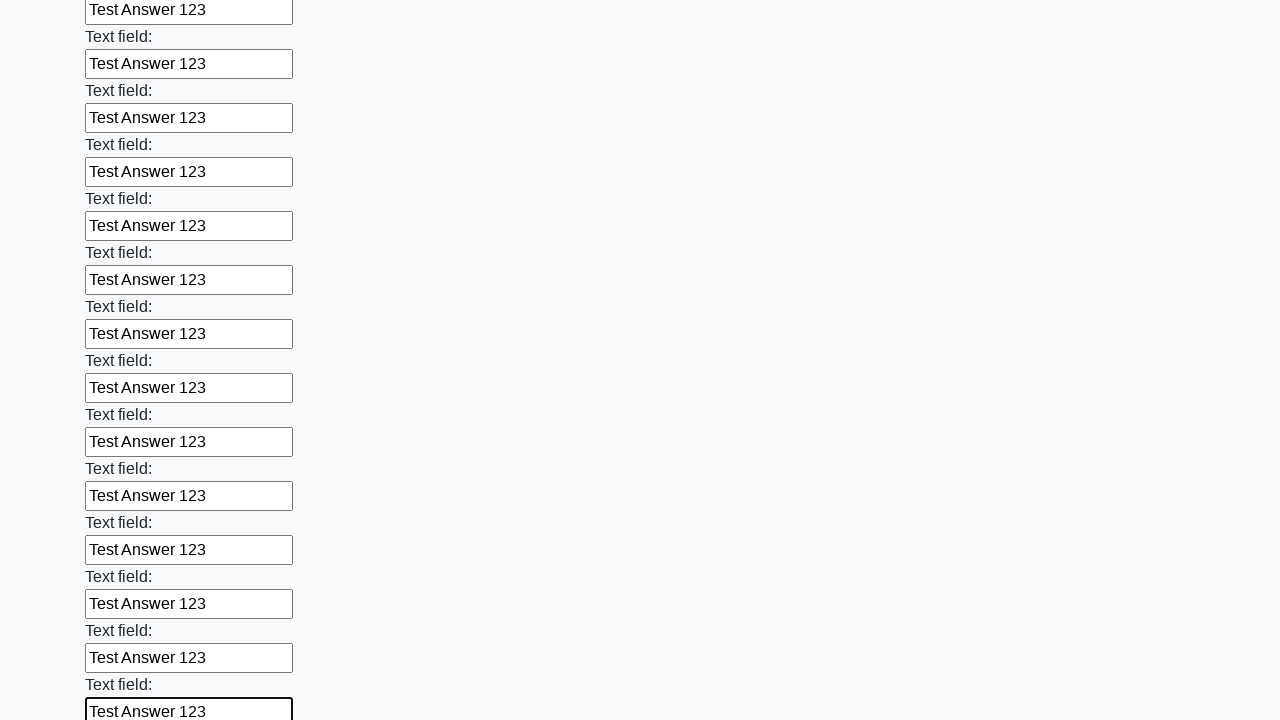

Filled input field with 'Test Answer 123' on input >> nth=84
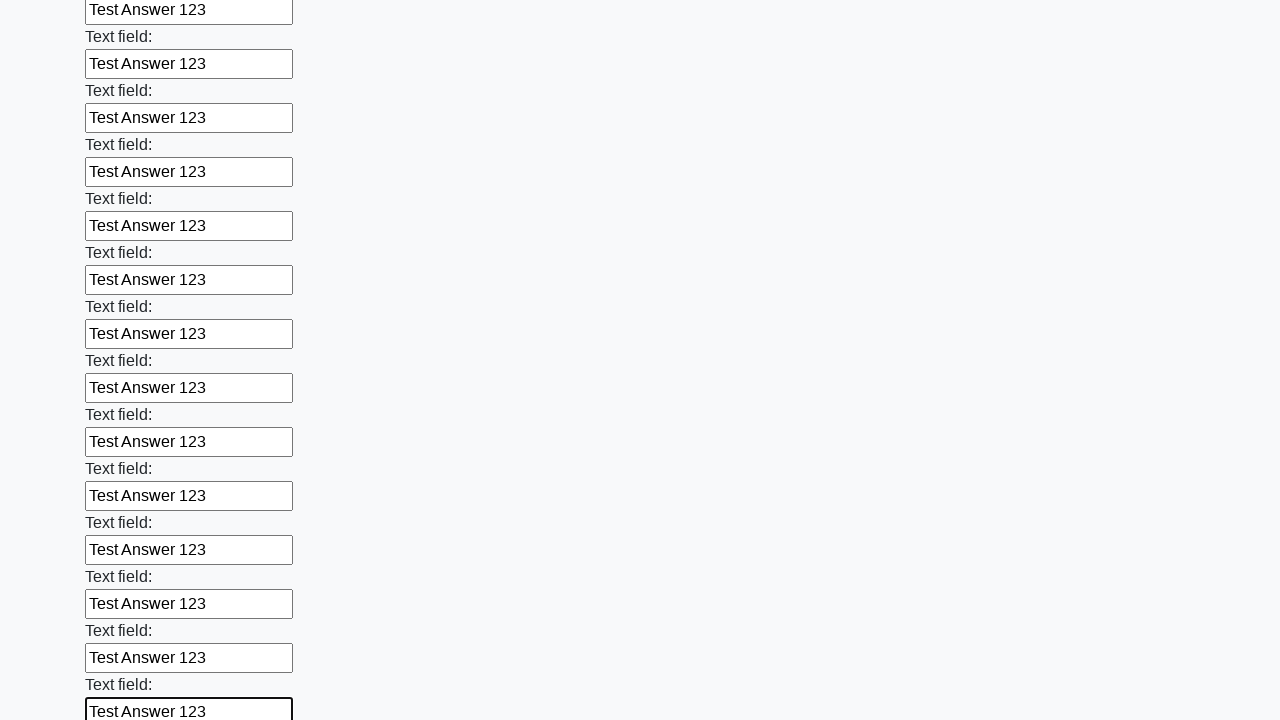

Filled input field with 'Test Answer 123' on input >> nth=85
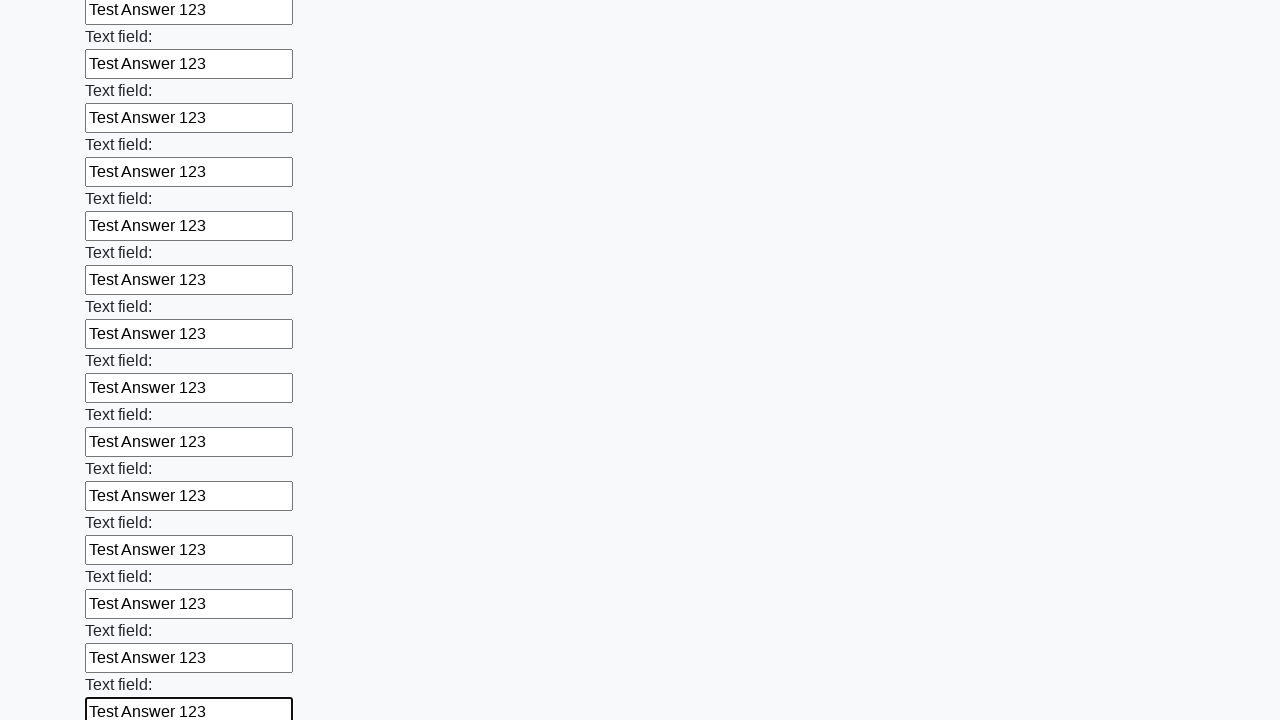

Filled input field with 'Test Answer 123' on input >> nth=86
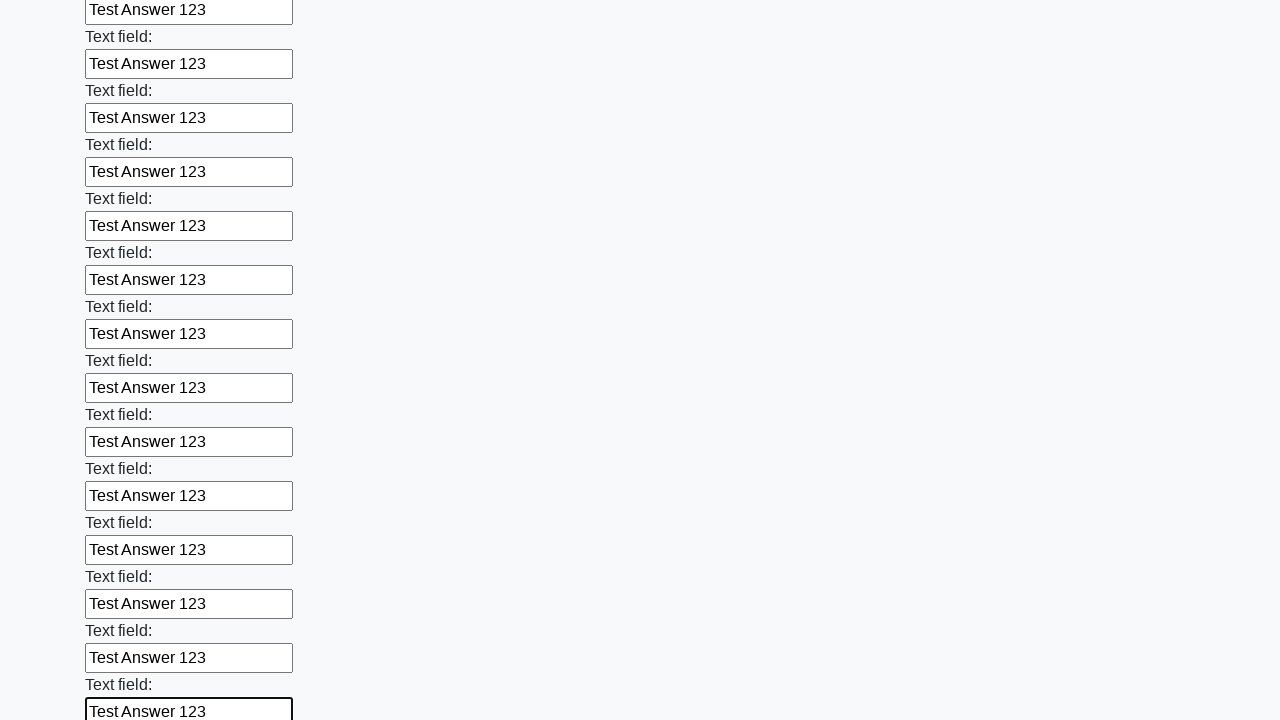

Filled input field with 'Test Answer 123' on input >> nth=87
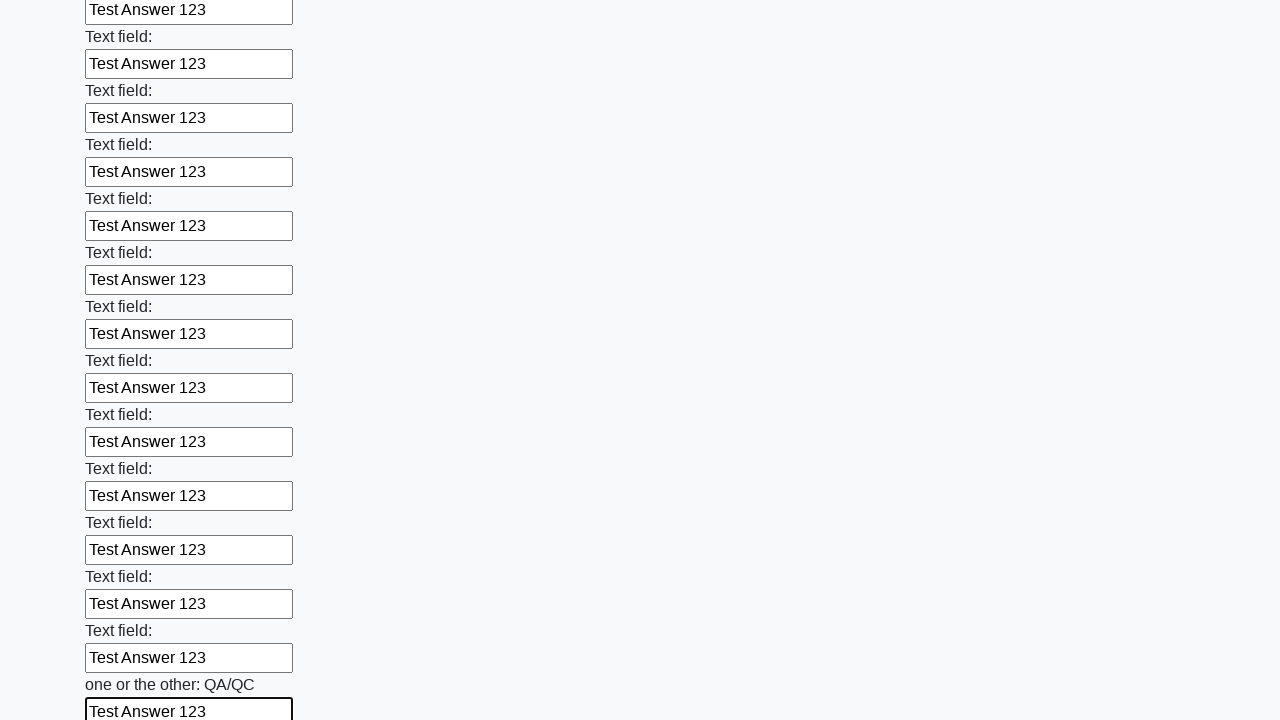

Filled input field with 'Test Answer 123' on input >> nth=88
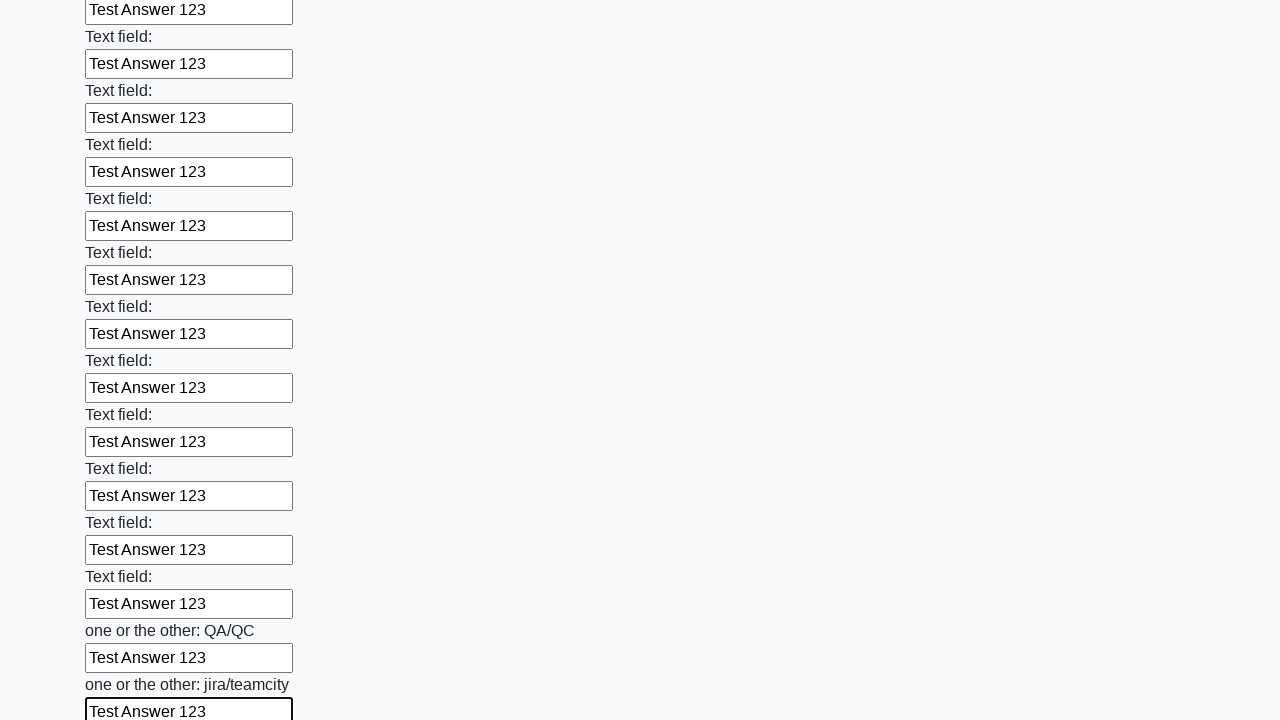

Filled input field with 'Test Answer 123' on input >> nth=89
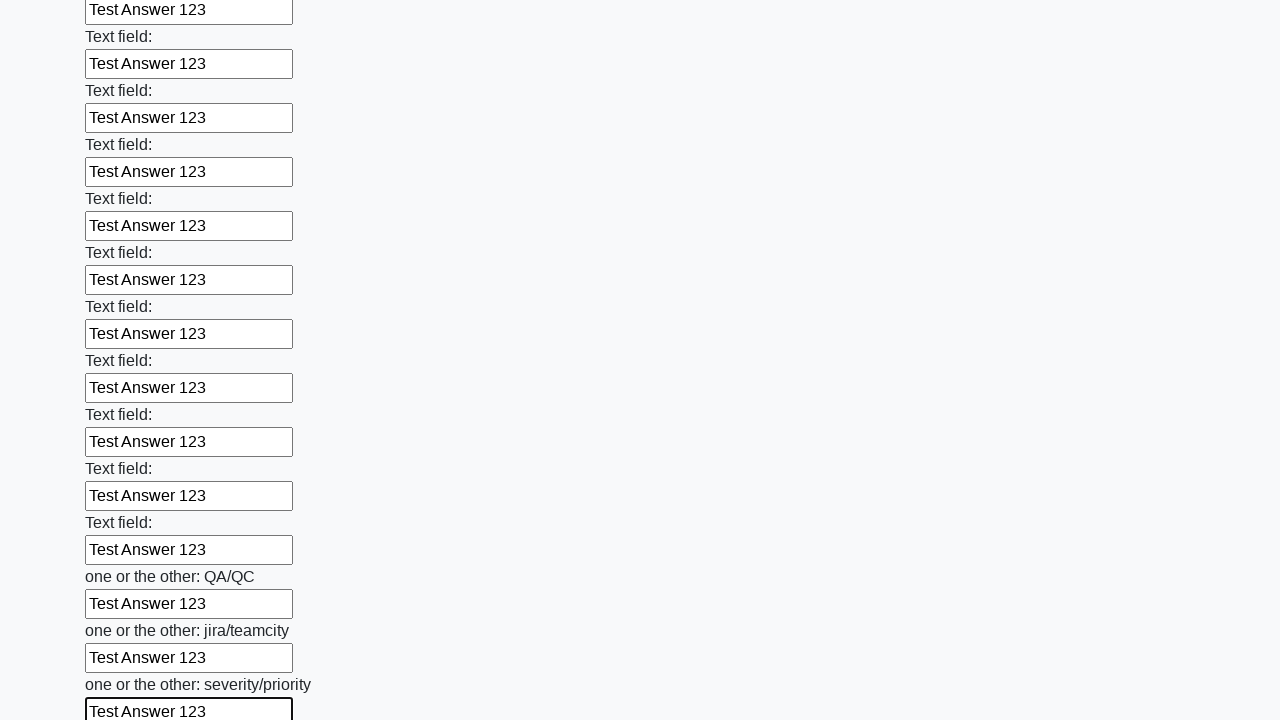

Filled input field with 'Test Answer 123' on input >> nth=90
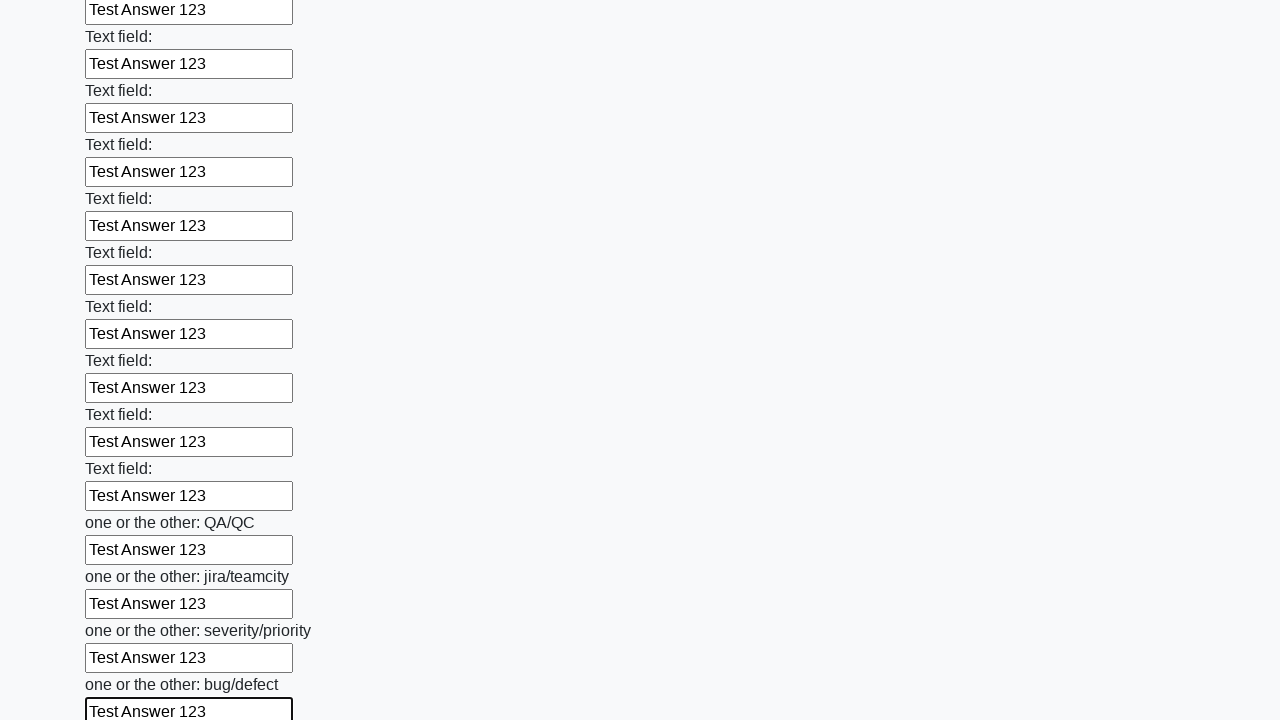

Filled input field with 'Test Answer 123' on input >> nth=91
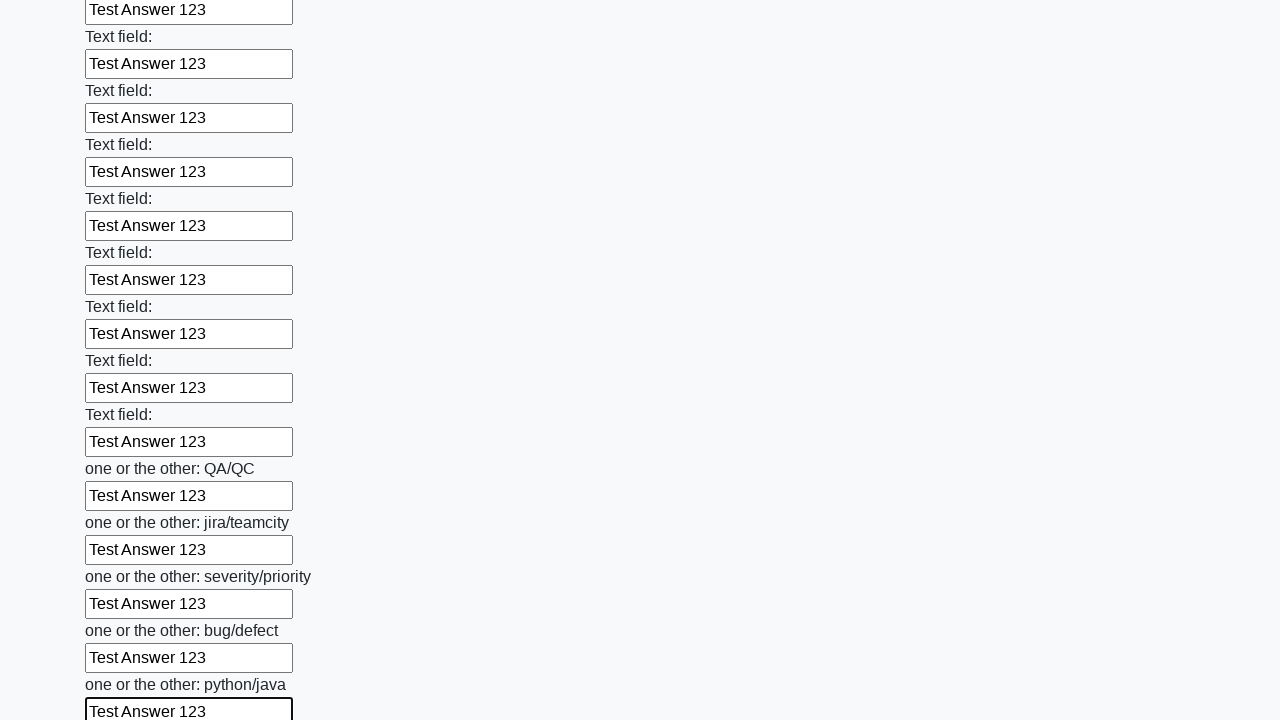

Filled input field with 'Test Answer 123' on input >> nth=92
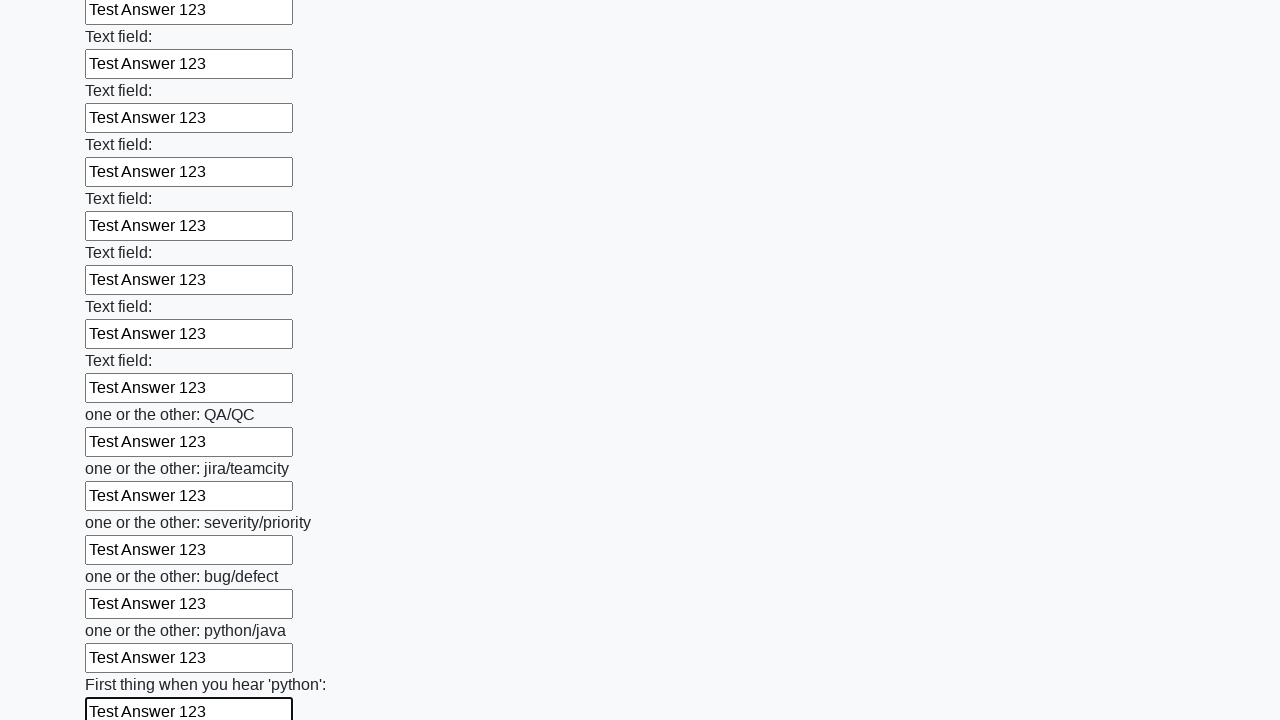

Filled input field with 'Test Answer 123' on input >> nth=93
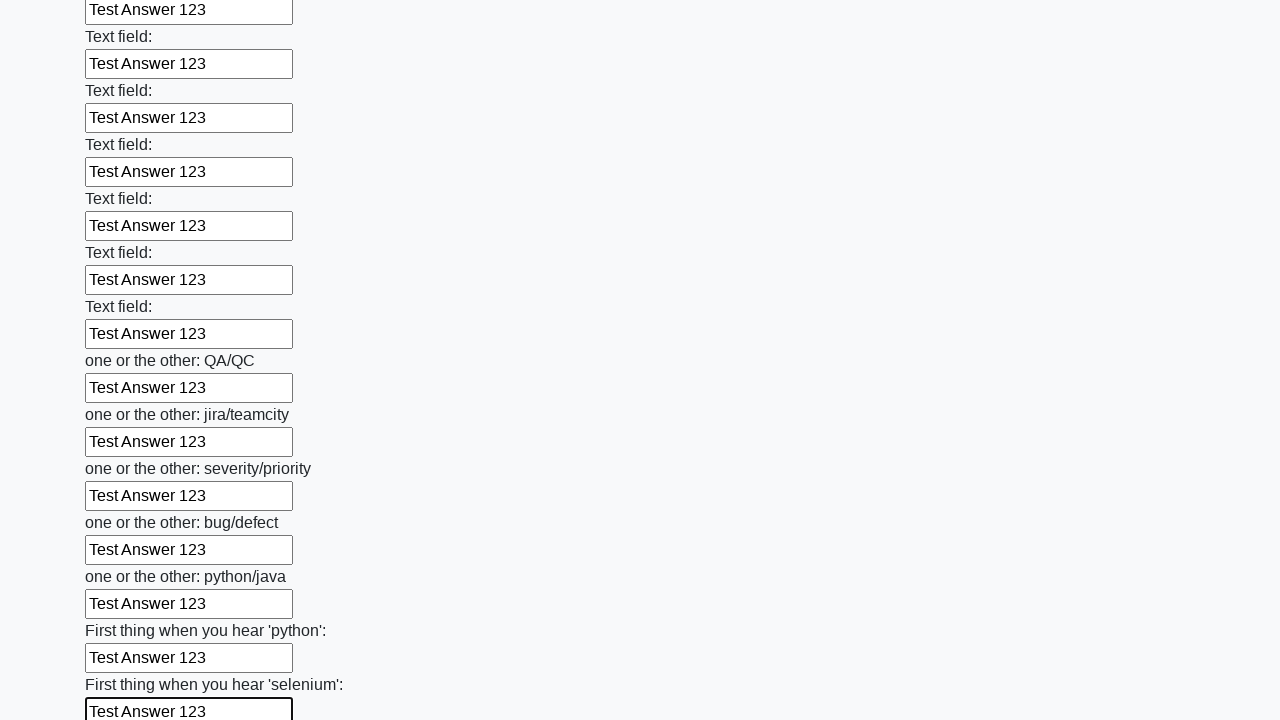

Filled input field with 'Test Answer 123' on input >> nth=94
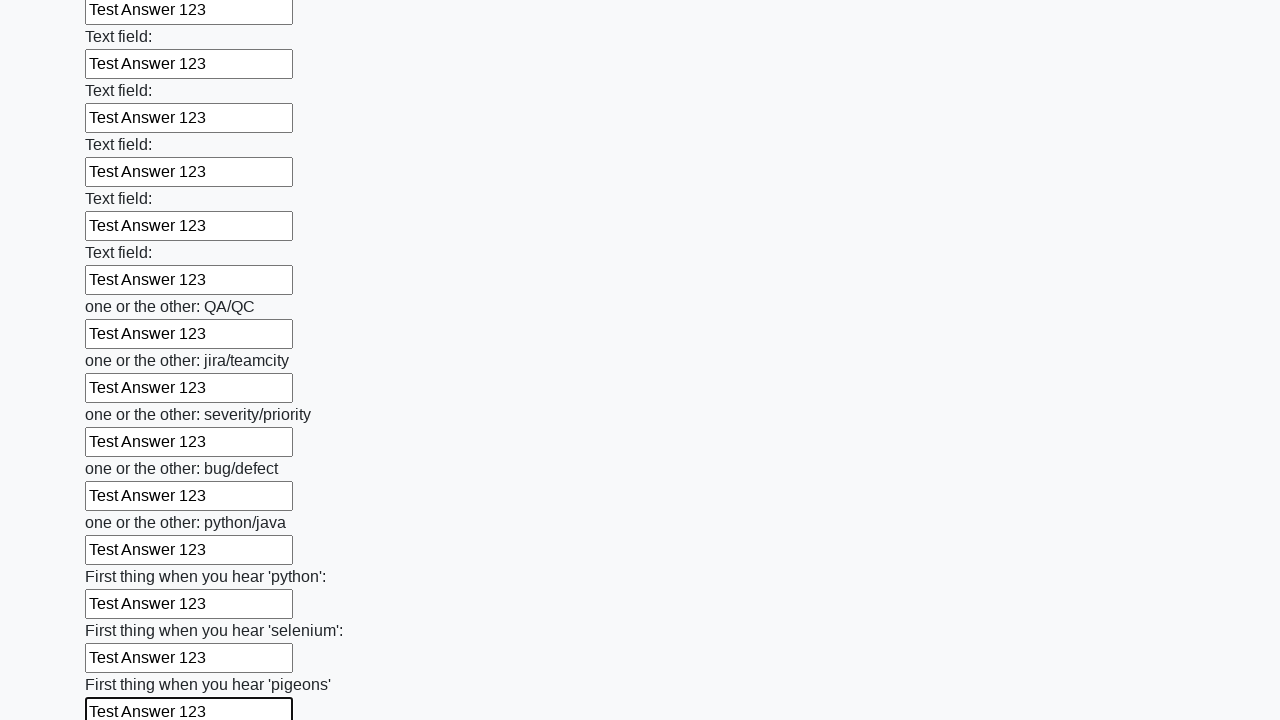

Filled input field with 'Test Answer 123' on input >> nth=95
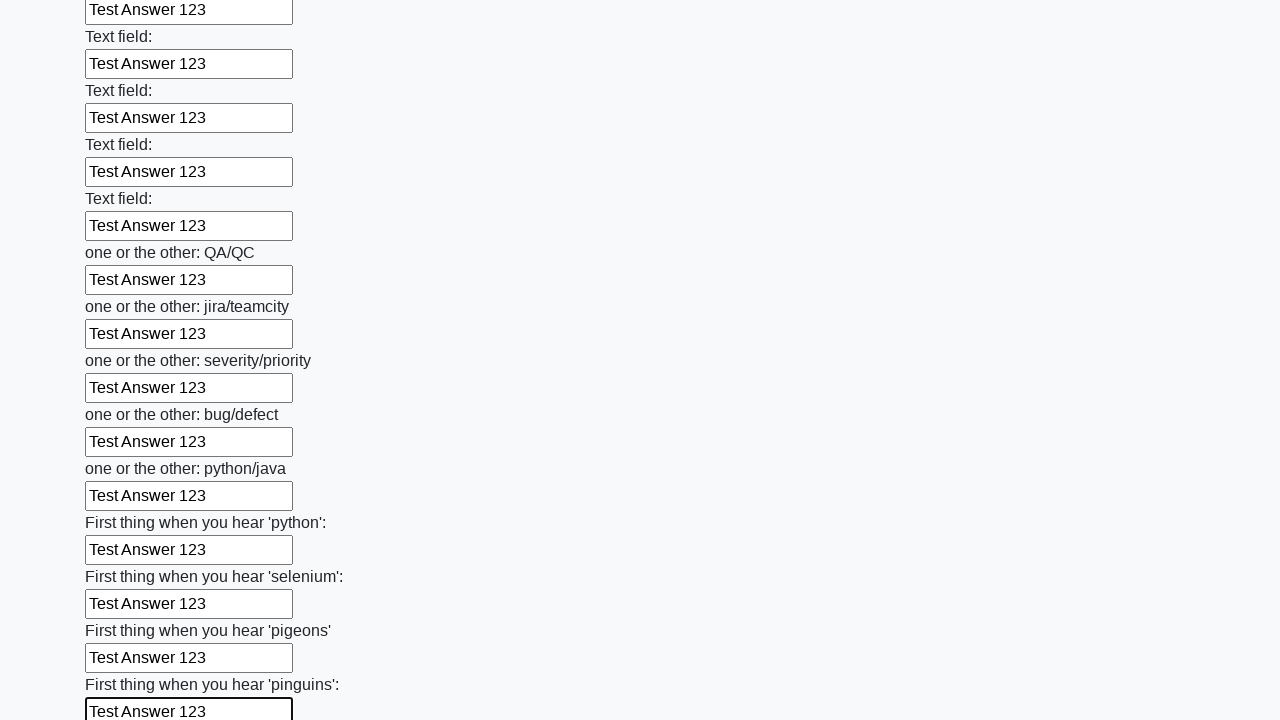

Filled input field with 'Test Answer 123' on input >> nth=96
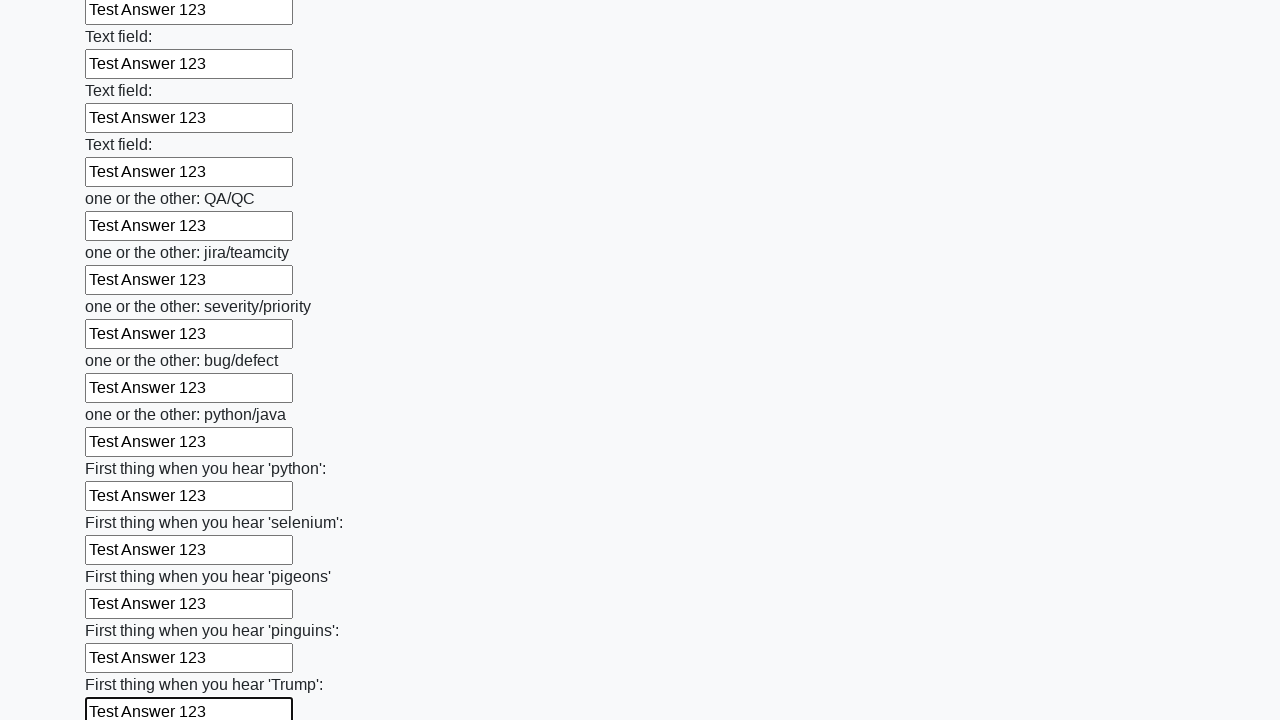

Filled input field with 'Test Answer 123' on input >> nth=97
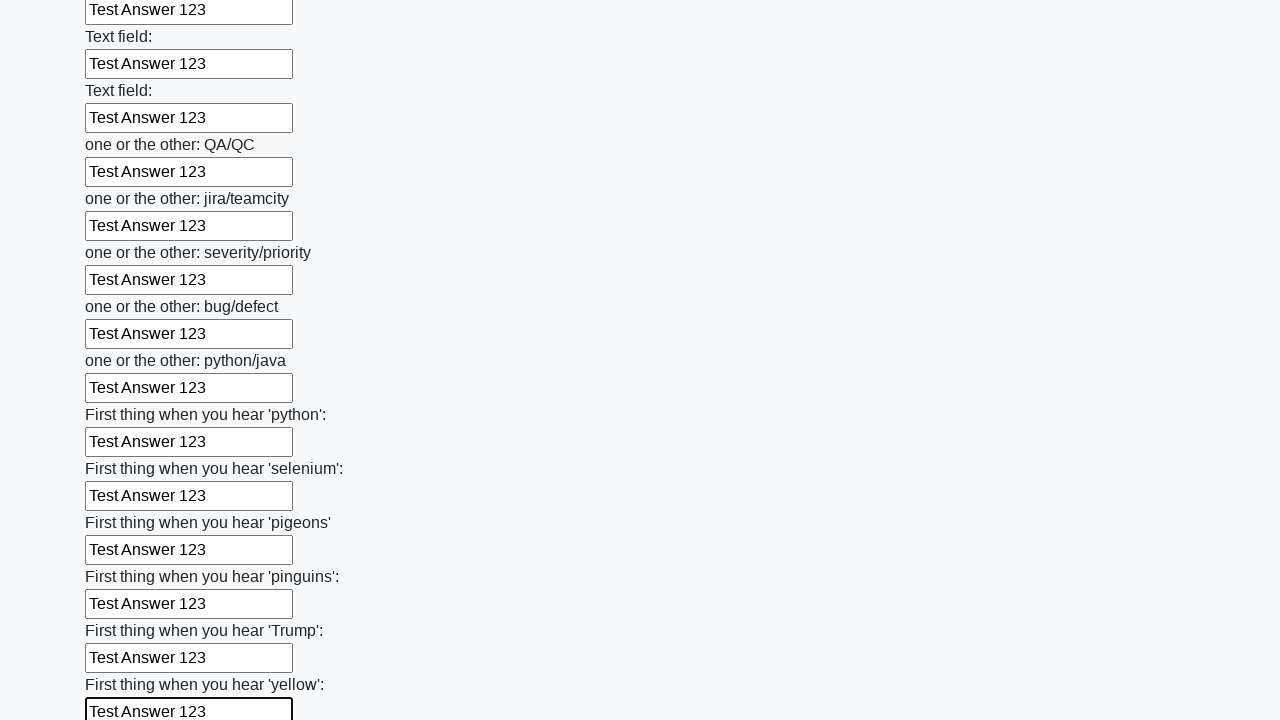

Filled input field with 'Test Answer 123' on input >> nth=98
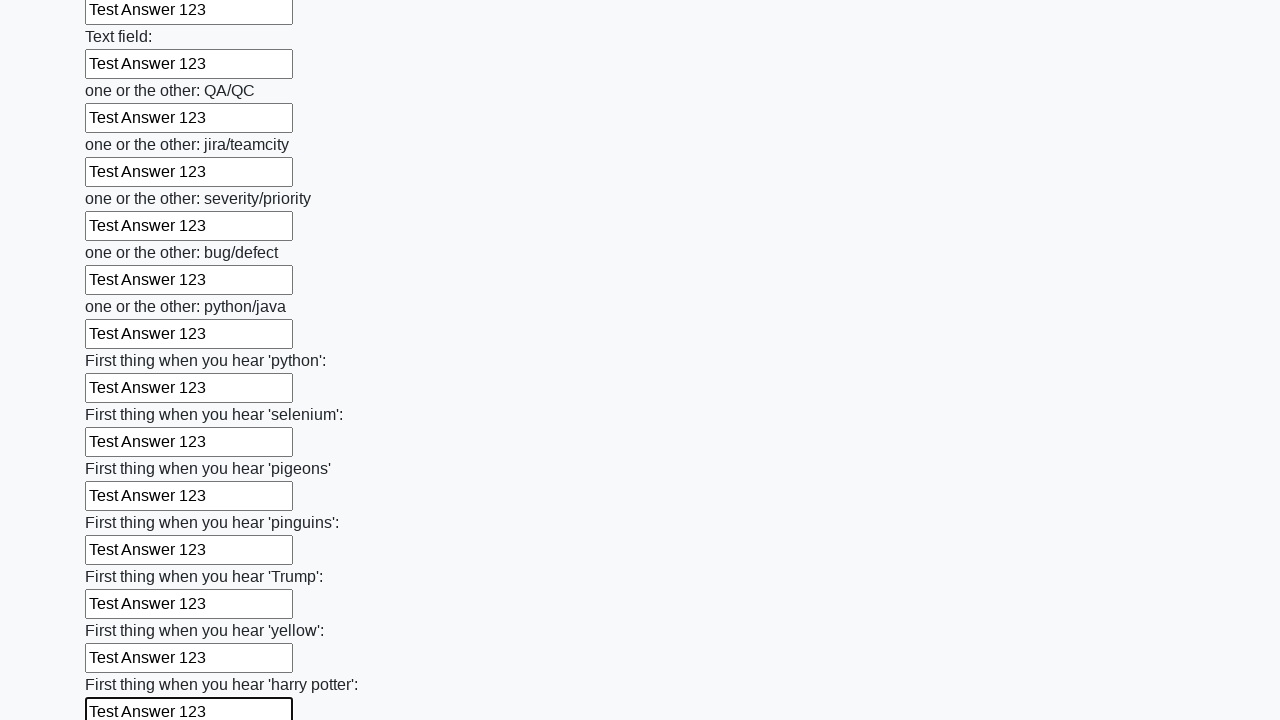

Filled input field with 'Test Answer 123' on input >> nth=99
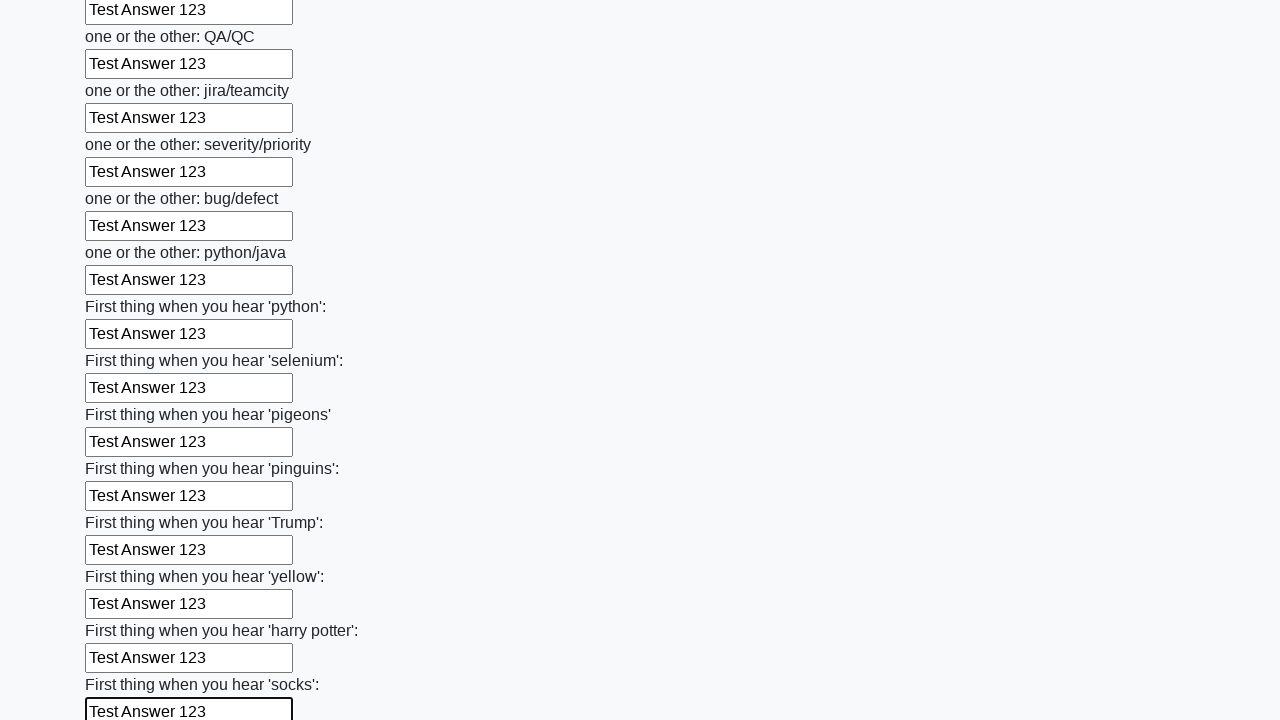

Clicked the submit button to submit the form at (123, 611) on button.btn
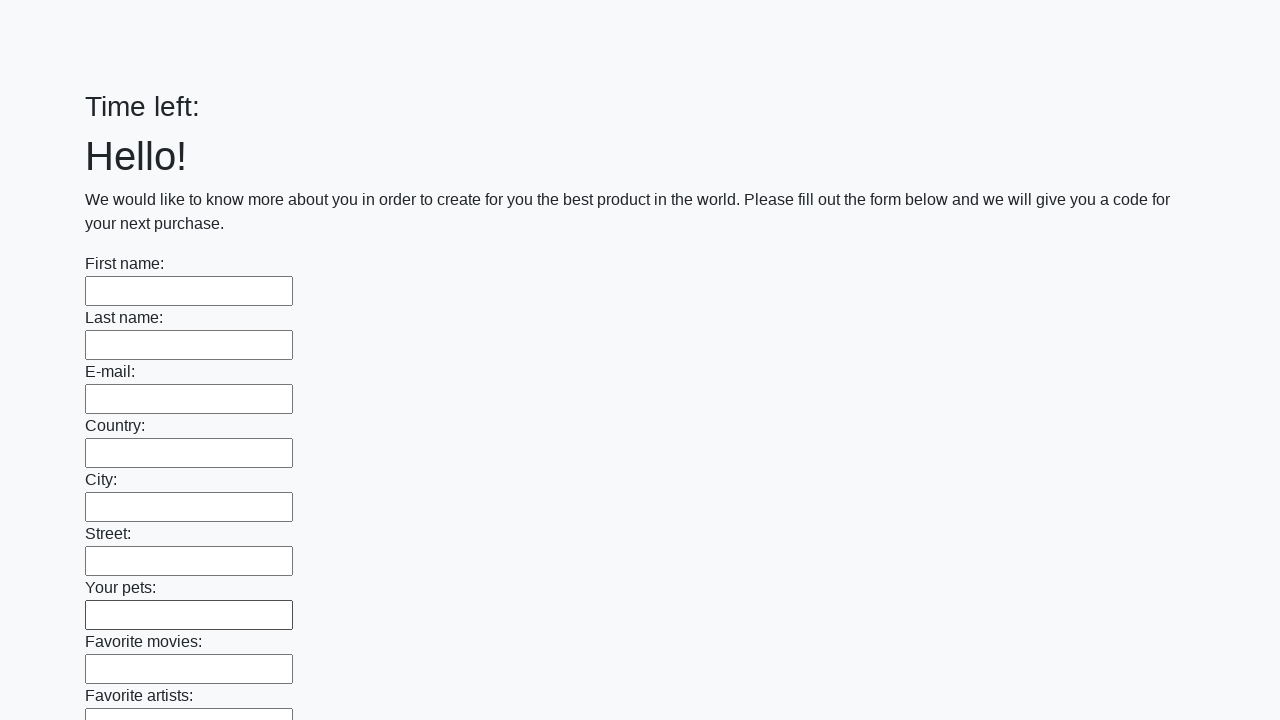

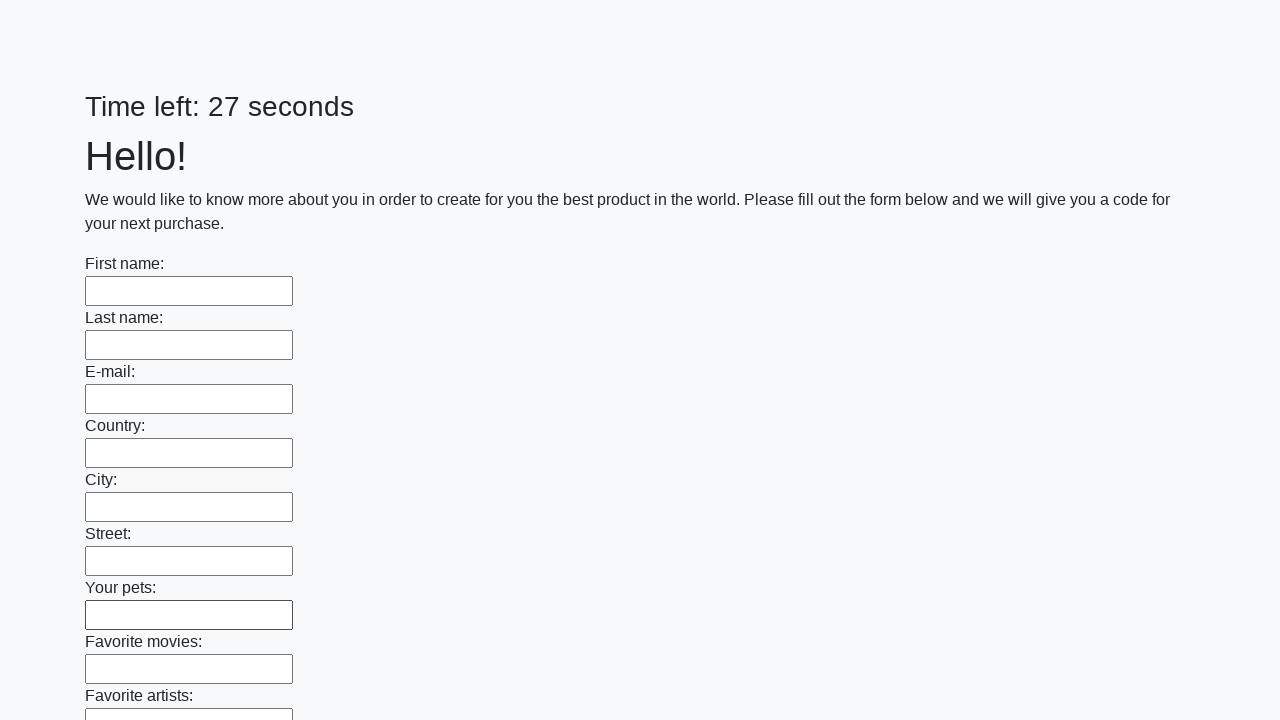